Tests the progress bar functionality by navigating to the Progress Bar page, clicking Start, waiting until the progress reaches 75%, then clicking Stop to halt the progress bar.

Starting URL: http://www.uitestingplayground.com/

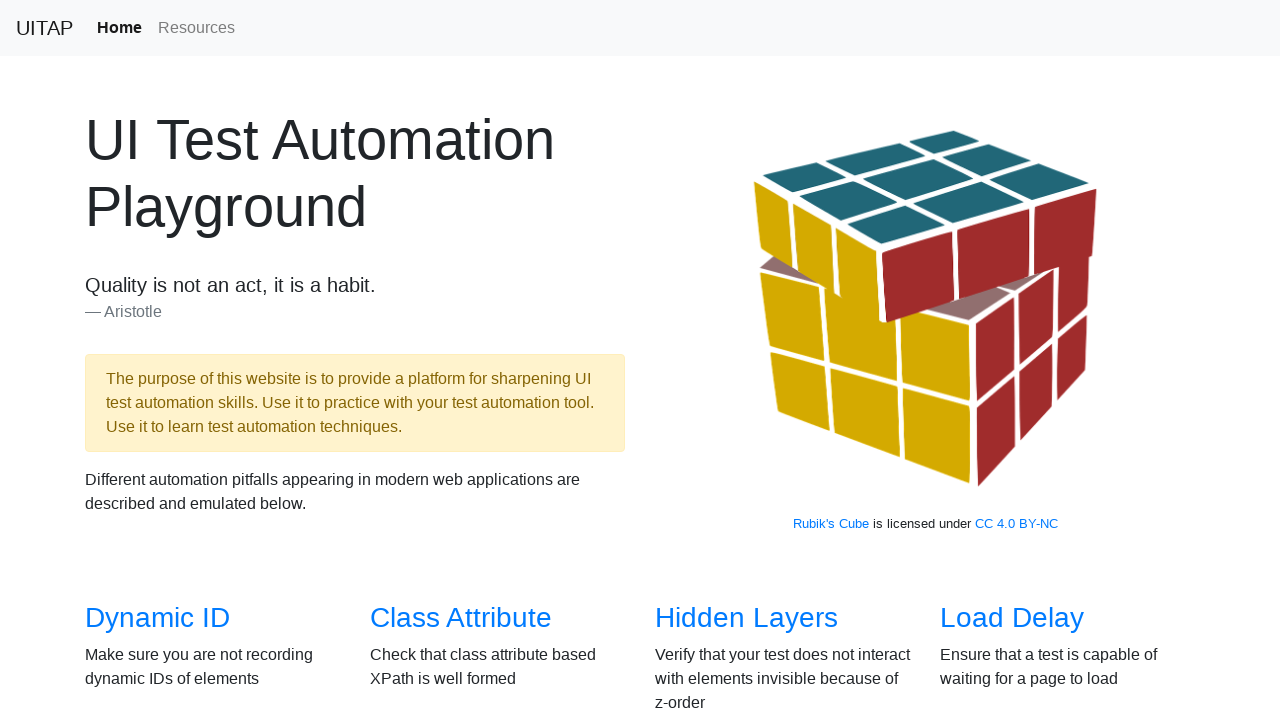

Navigated to UITestingPlayground home page
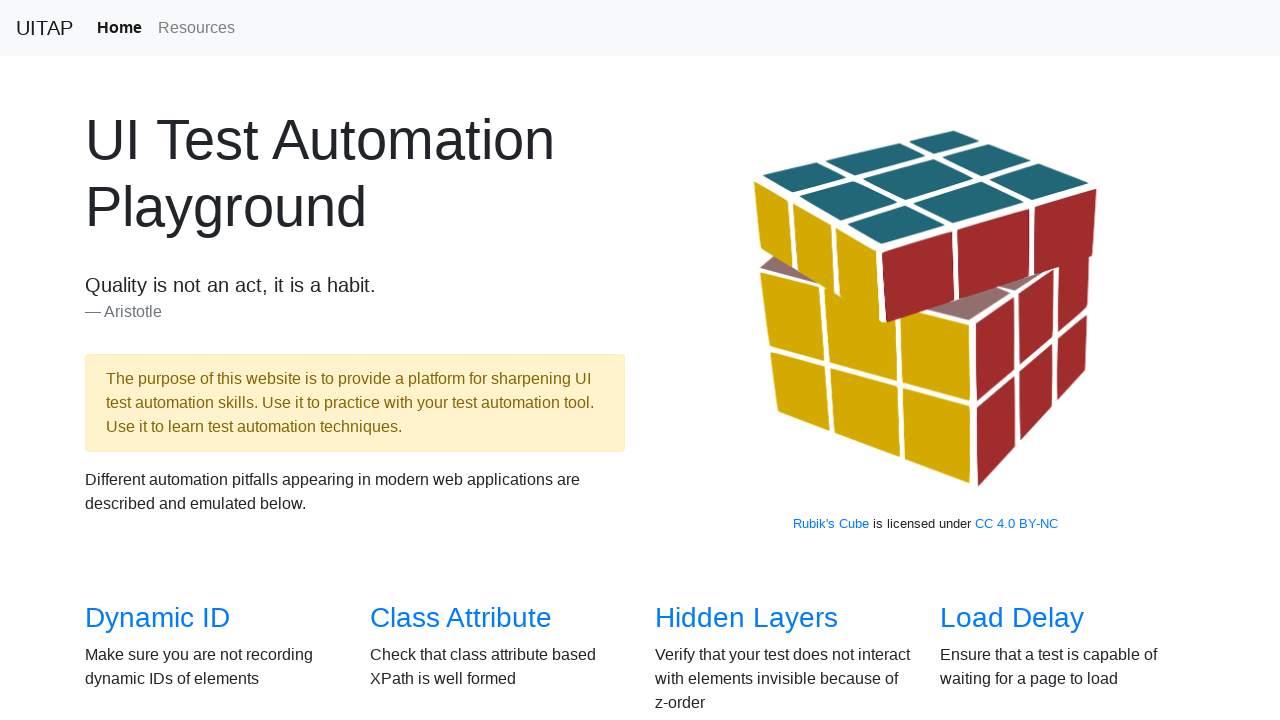

Clicked on Progress Bar link at (1022, 361) on a:has-text("Progress Bar")
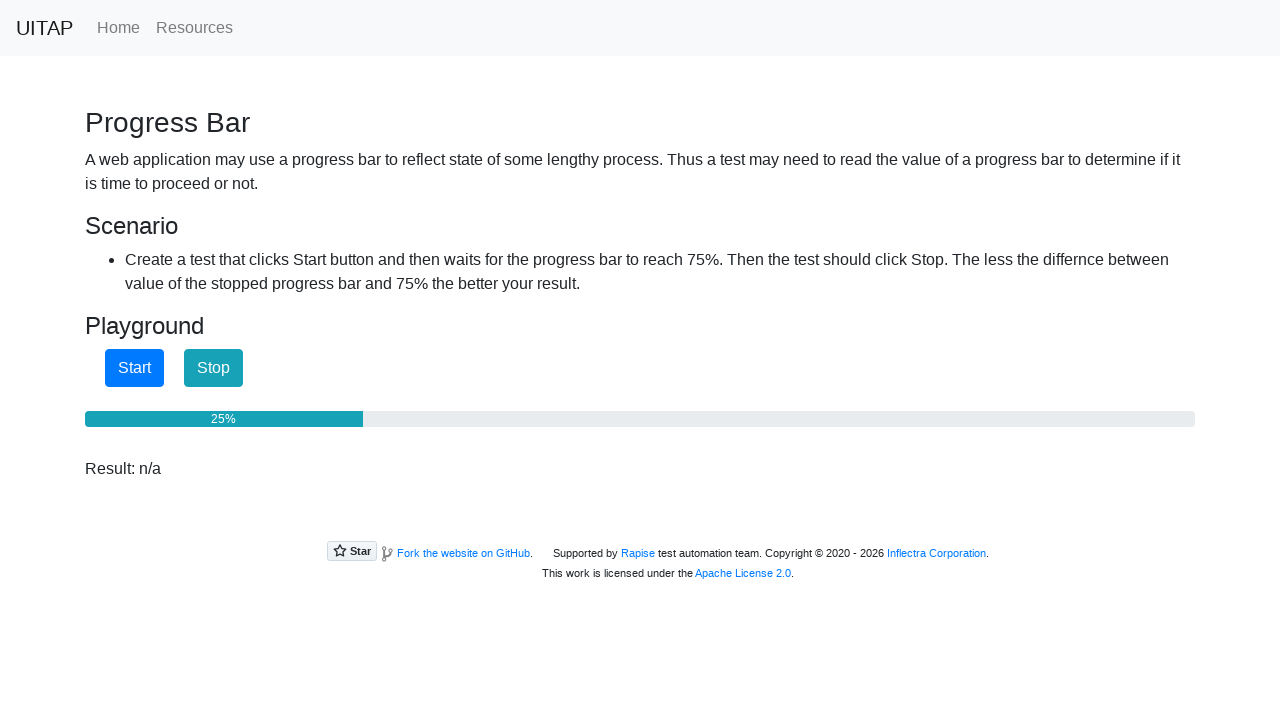

Clicked Start button to begin progress bar at (134, 368) on #startButton
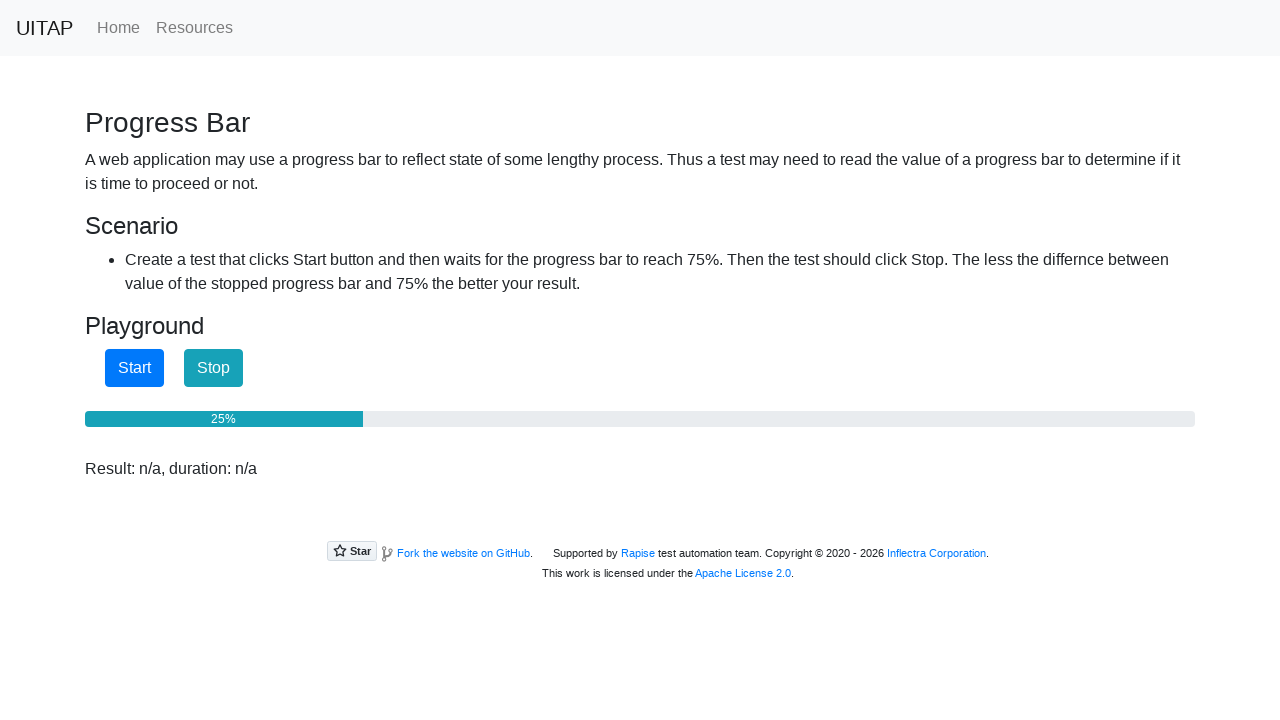

Checked progress bar value: 25%
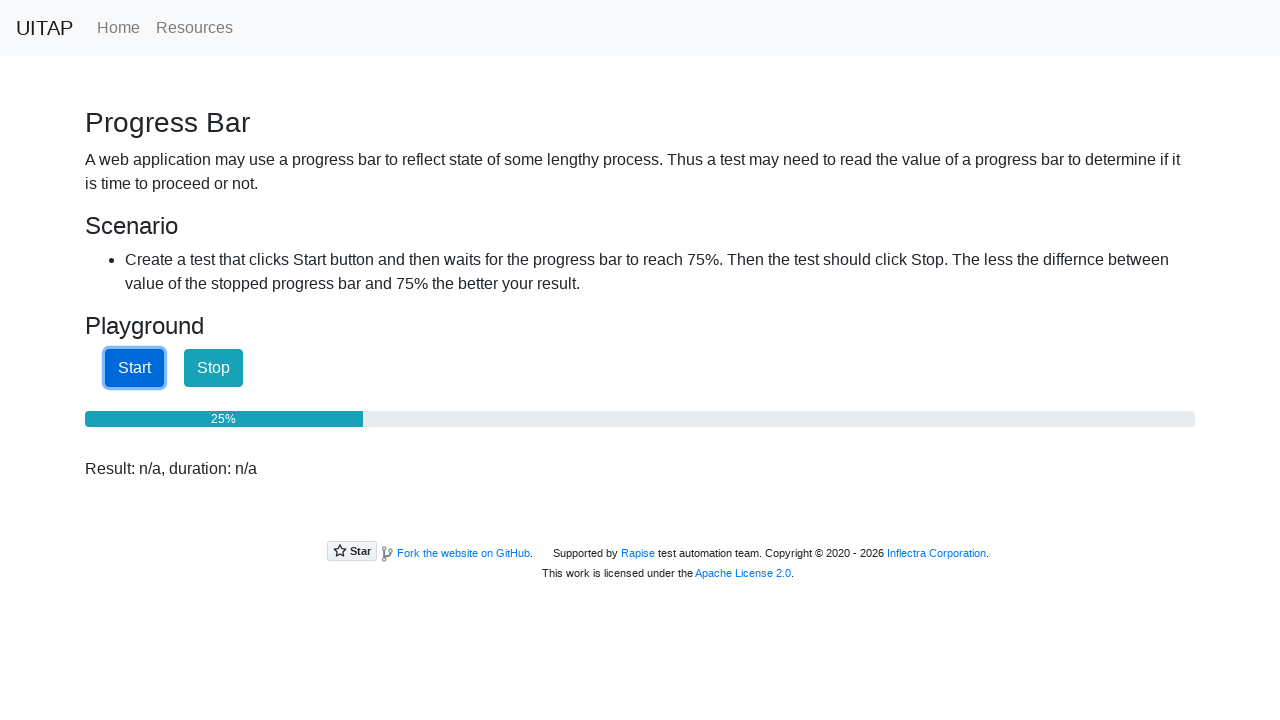

Checked progress bar value: 25%
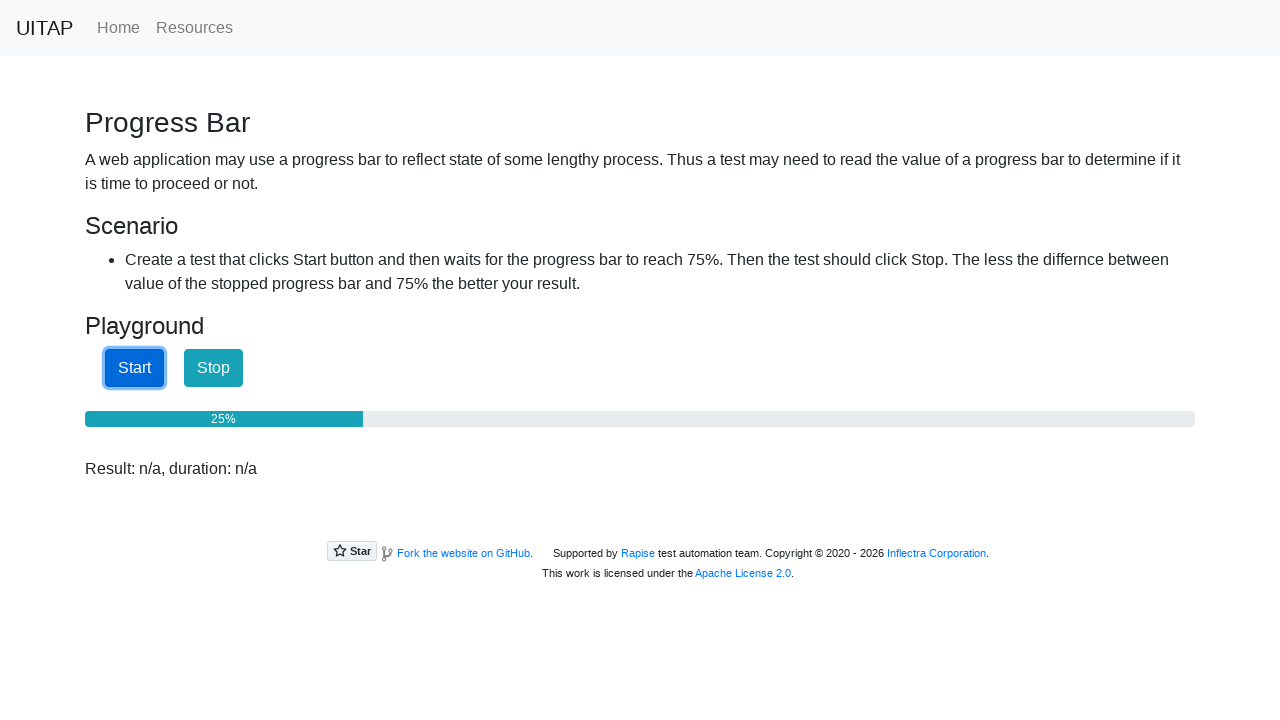

Checked progress bar value: 25%
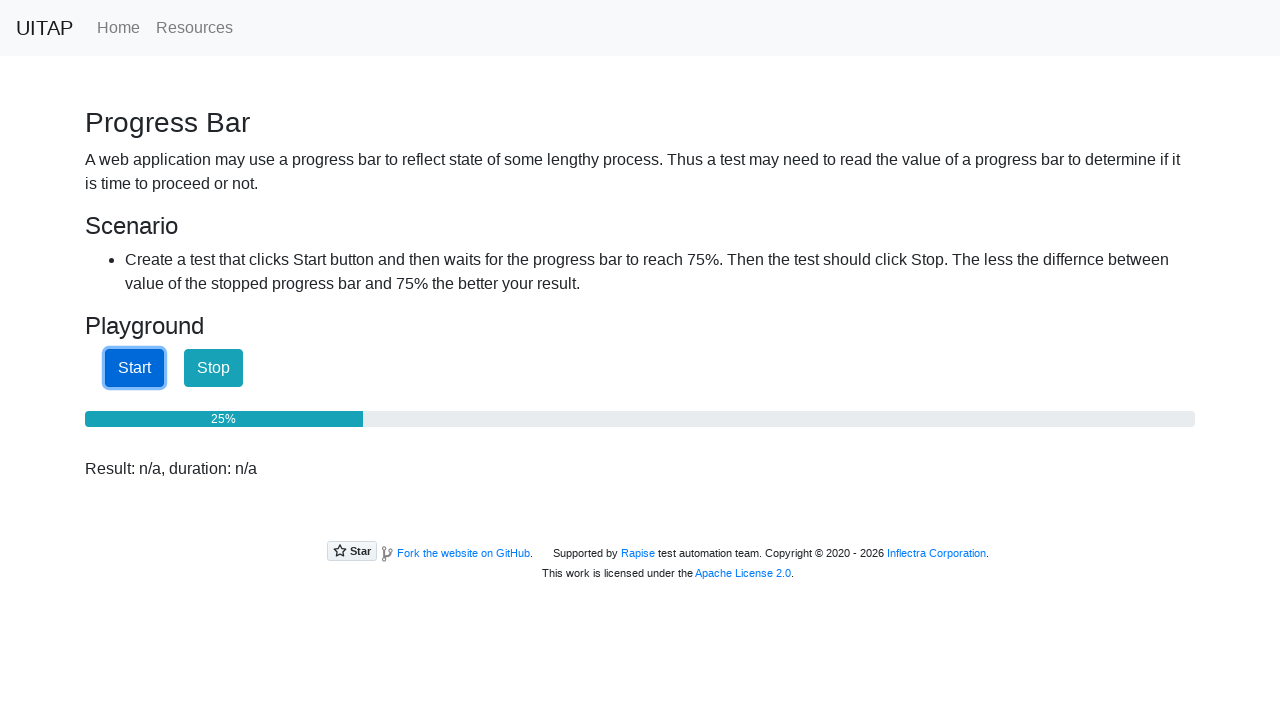

Checked progress bar value: 25%
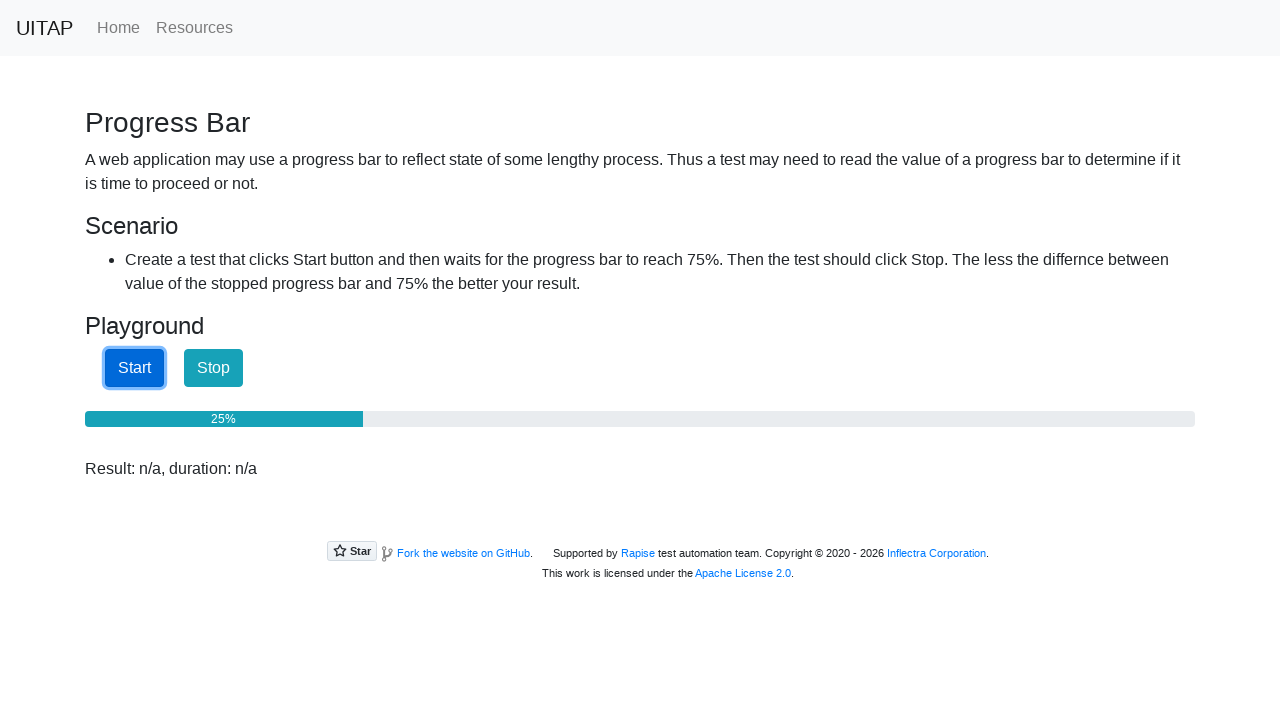

Checked progress bar value: 25%
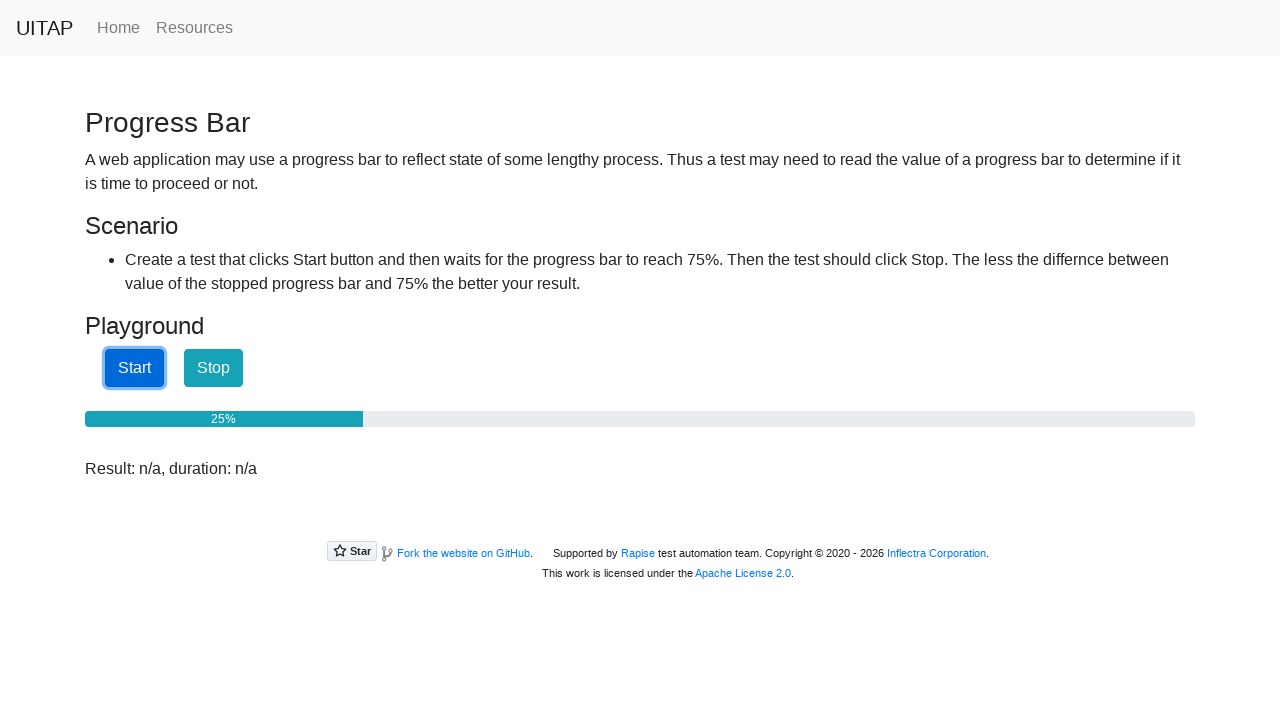

Checked progress bar value: 25%
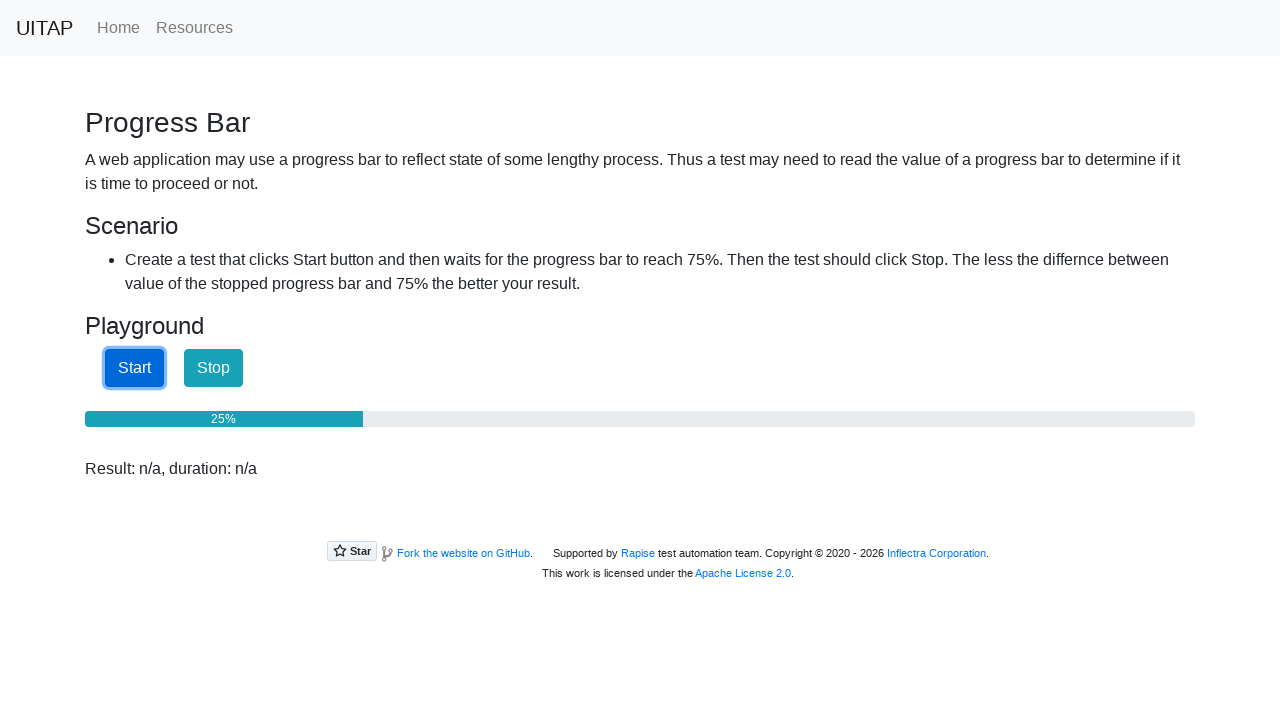

Checked progress bar value: 25%
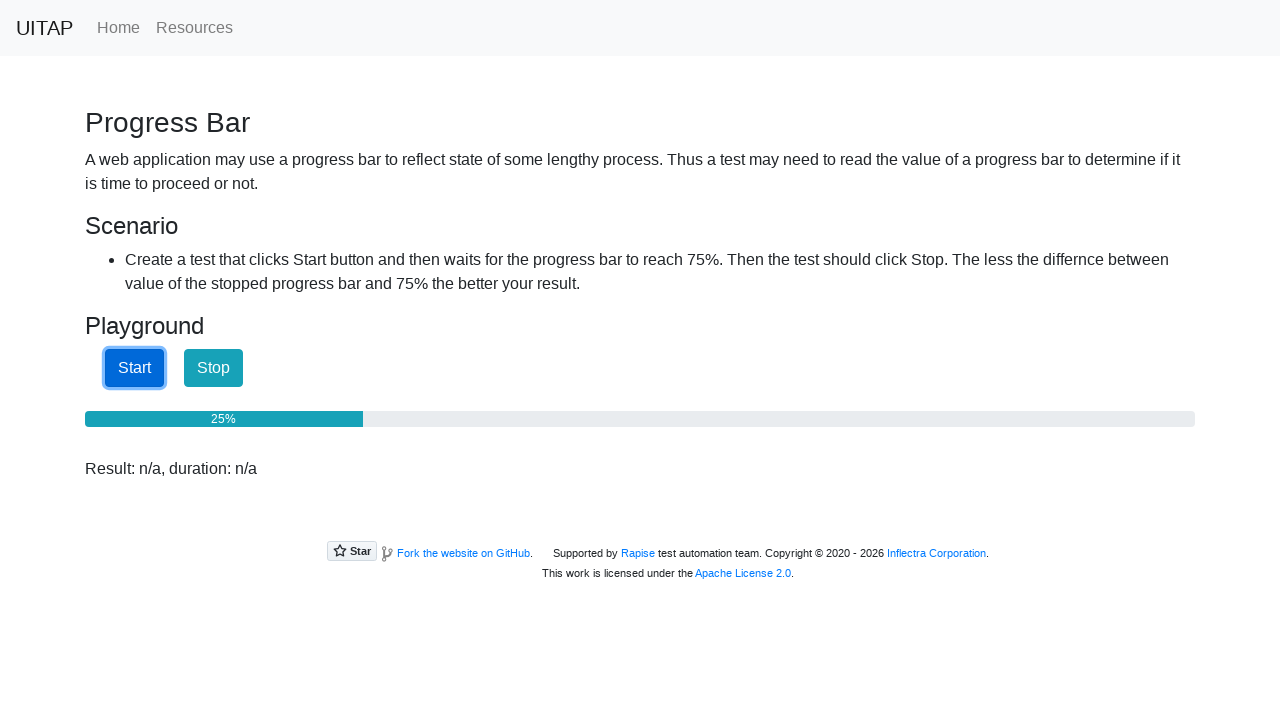

Checked progress bar value: 25%
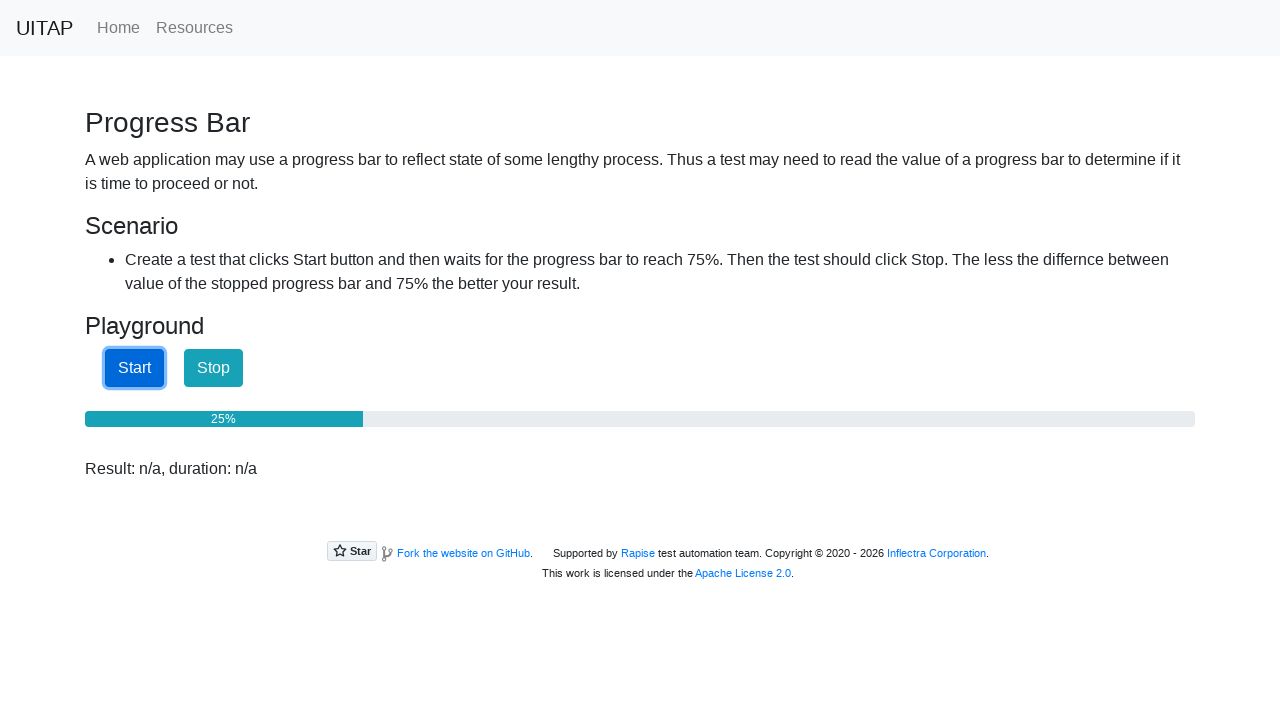

Checked progress bar value: 26%
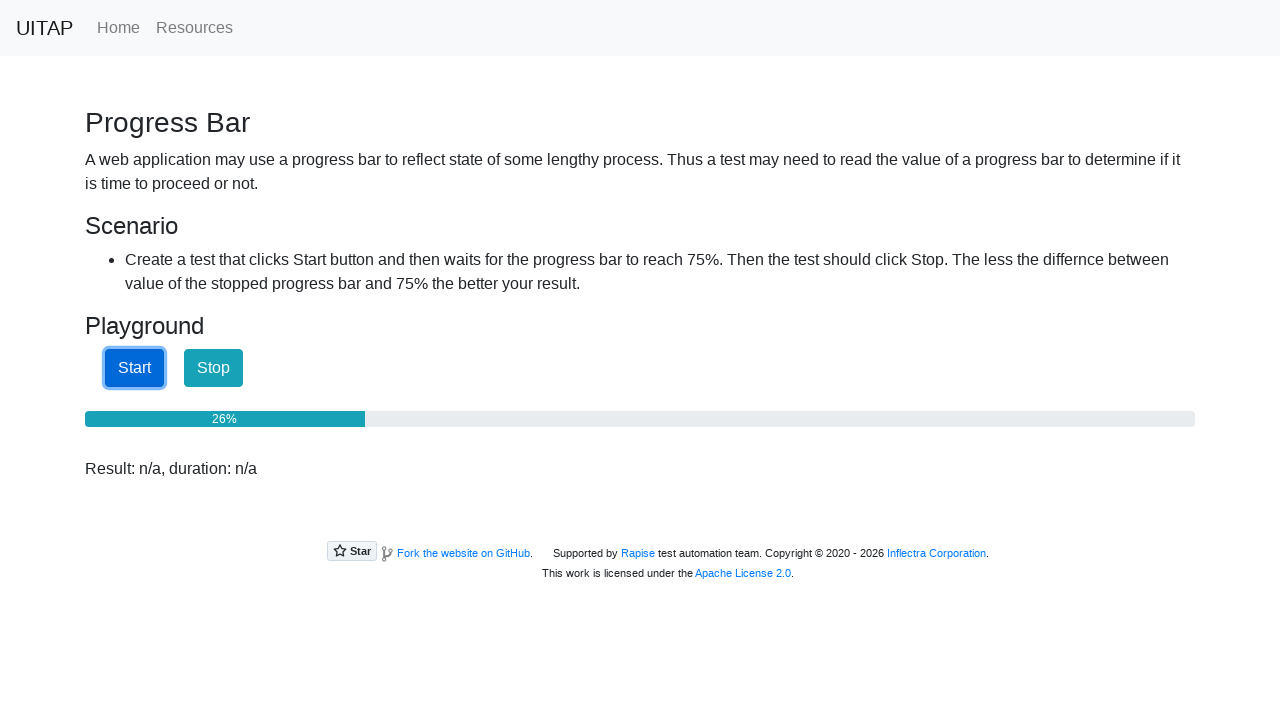

Checked progress bar value: 26%
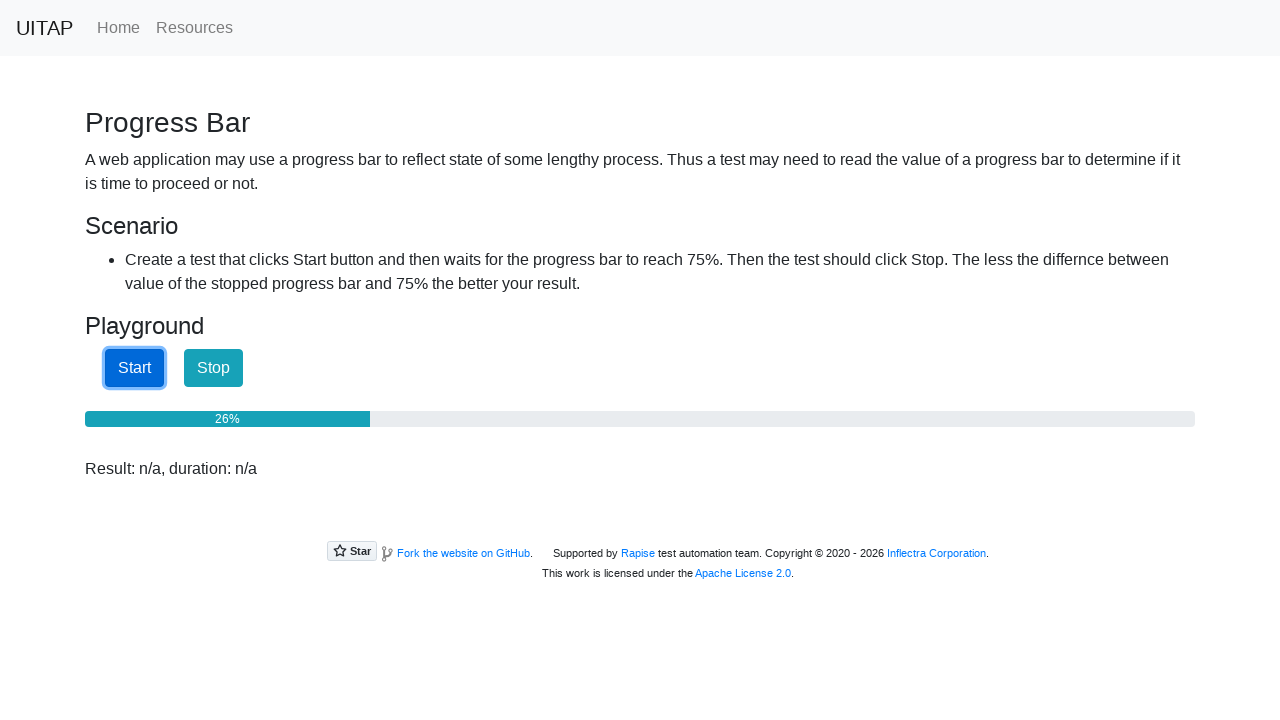

Checked progress bar value: 26%
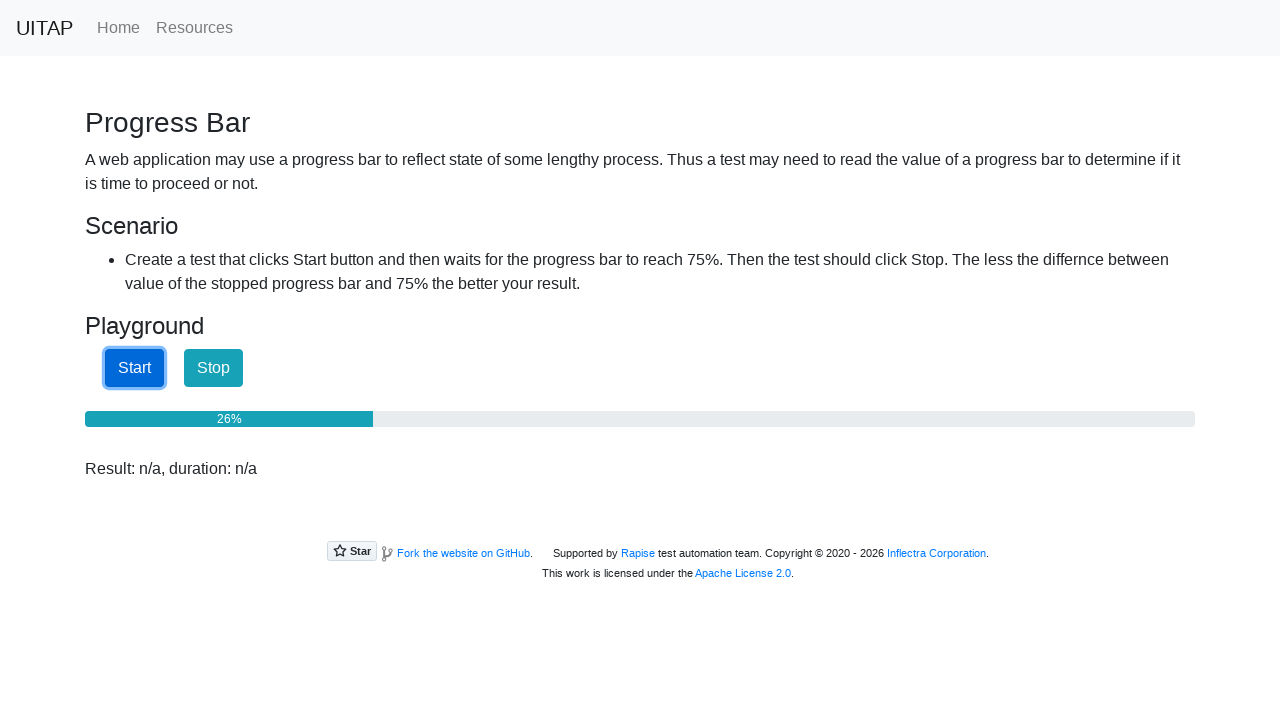

Checked progress bar value: 27%
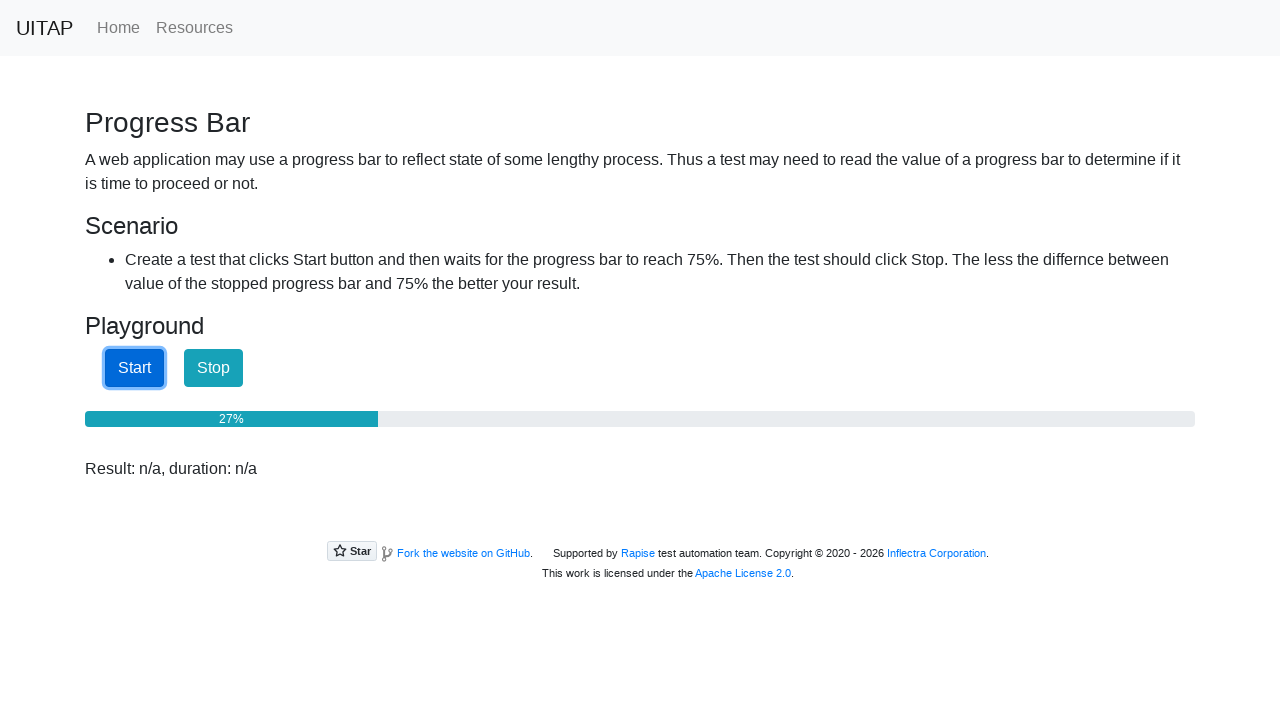

Checked progress bar value: 27%
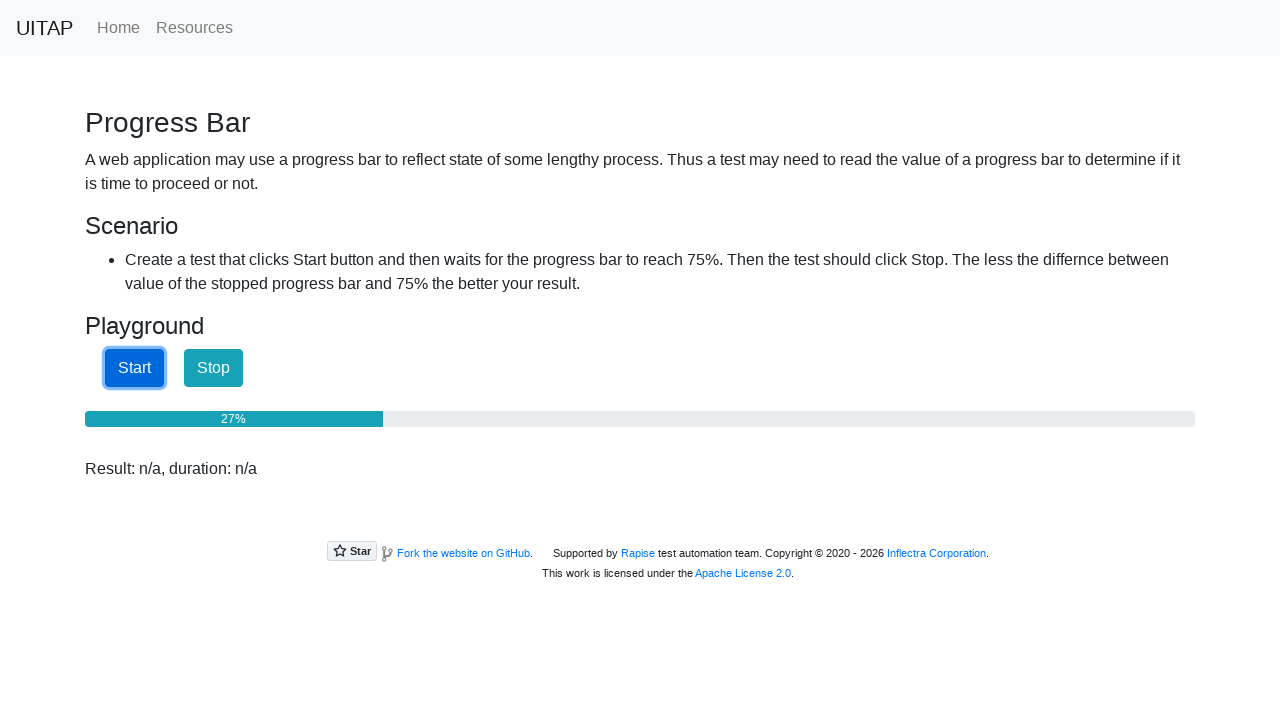

Checked progress bar value: 28%
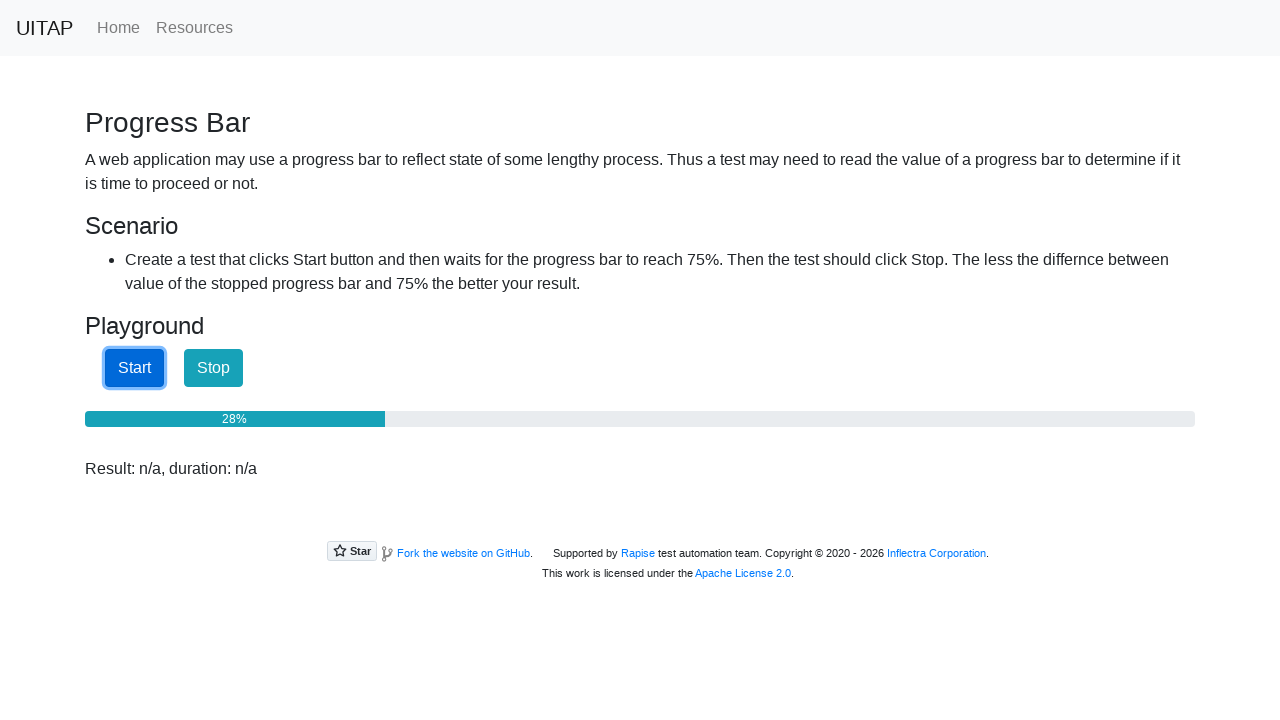

Checked progress bar value: 28%
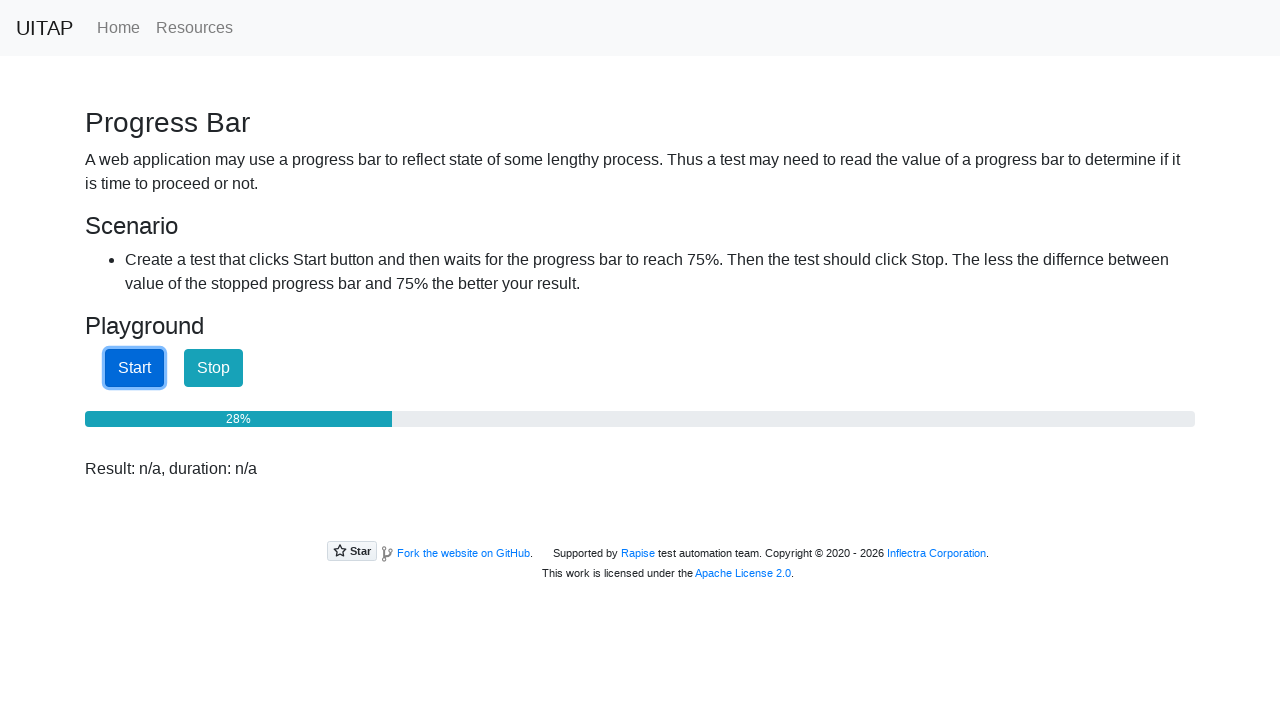

Checked progress bar value: 28%
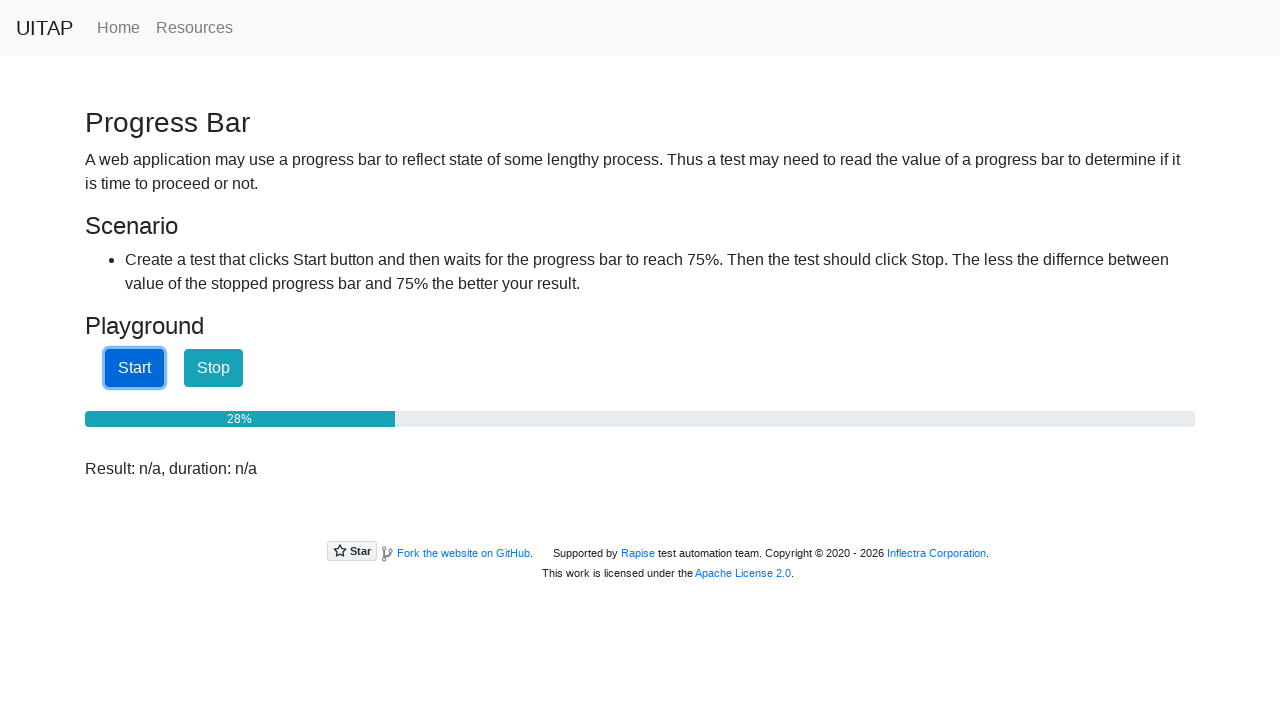

Checked progress bar value: 29%
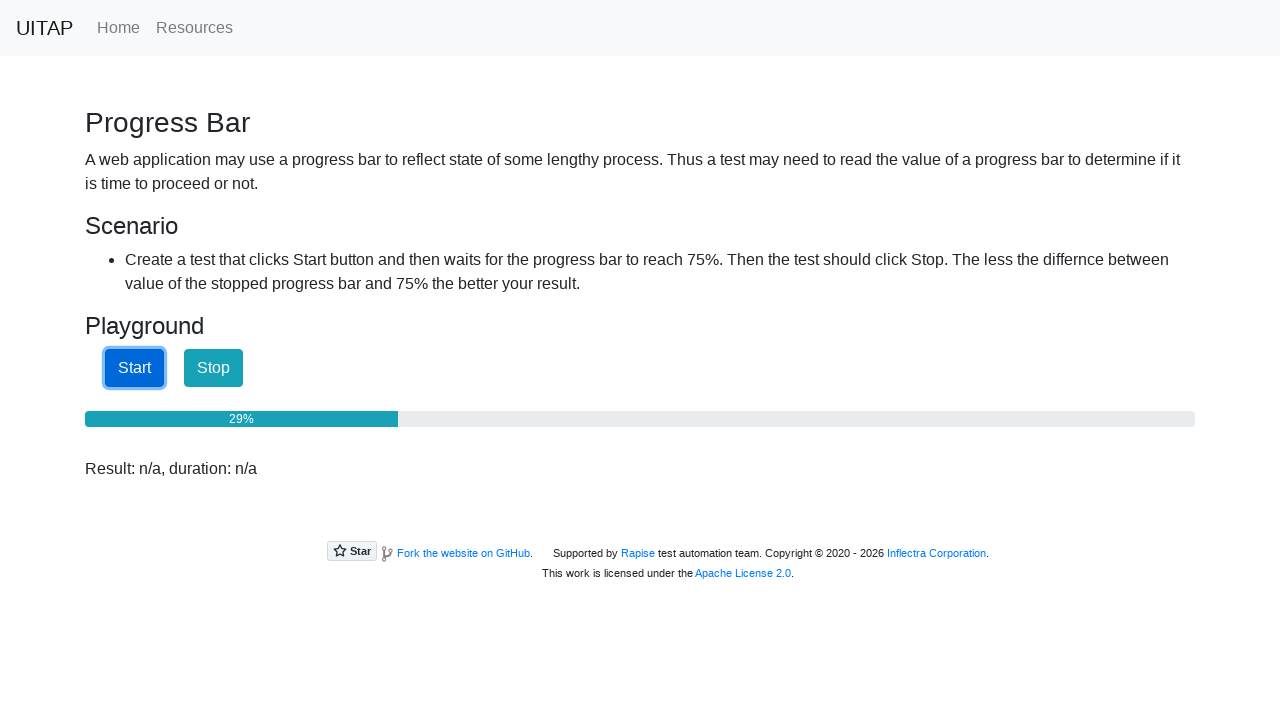

Checked progress bar value: 29%
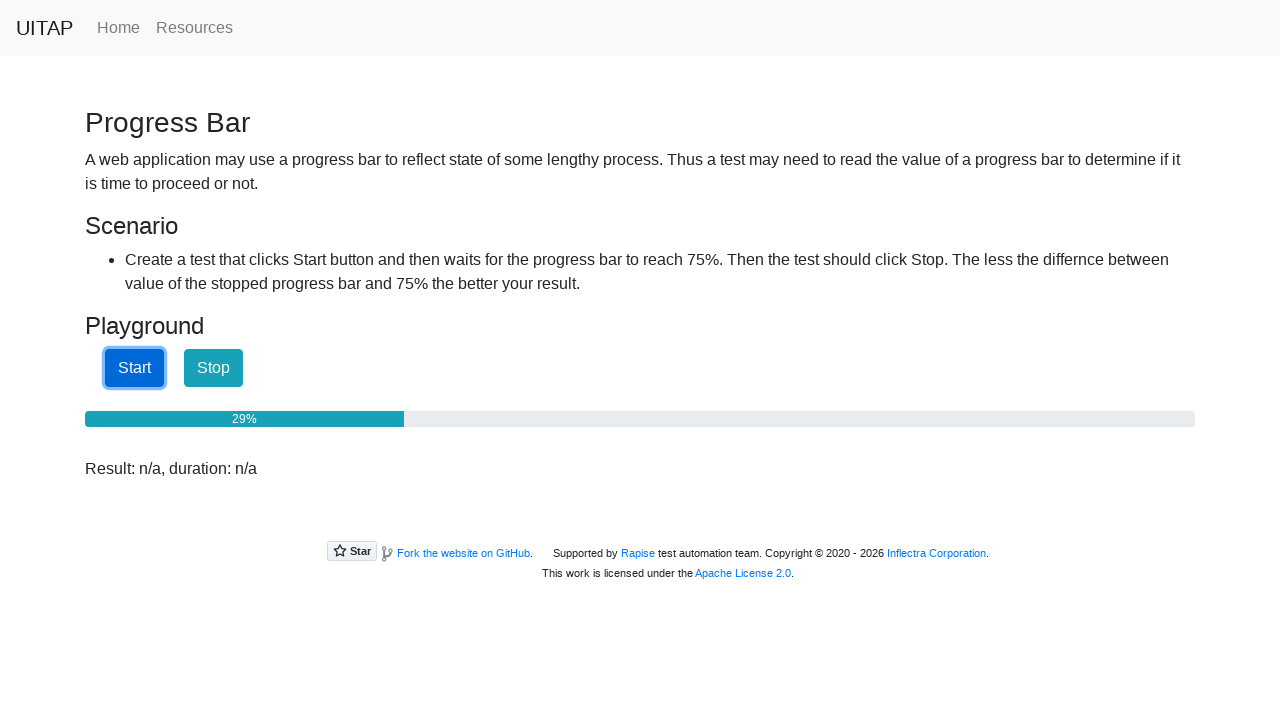

Checked progress bar value: 29%
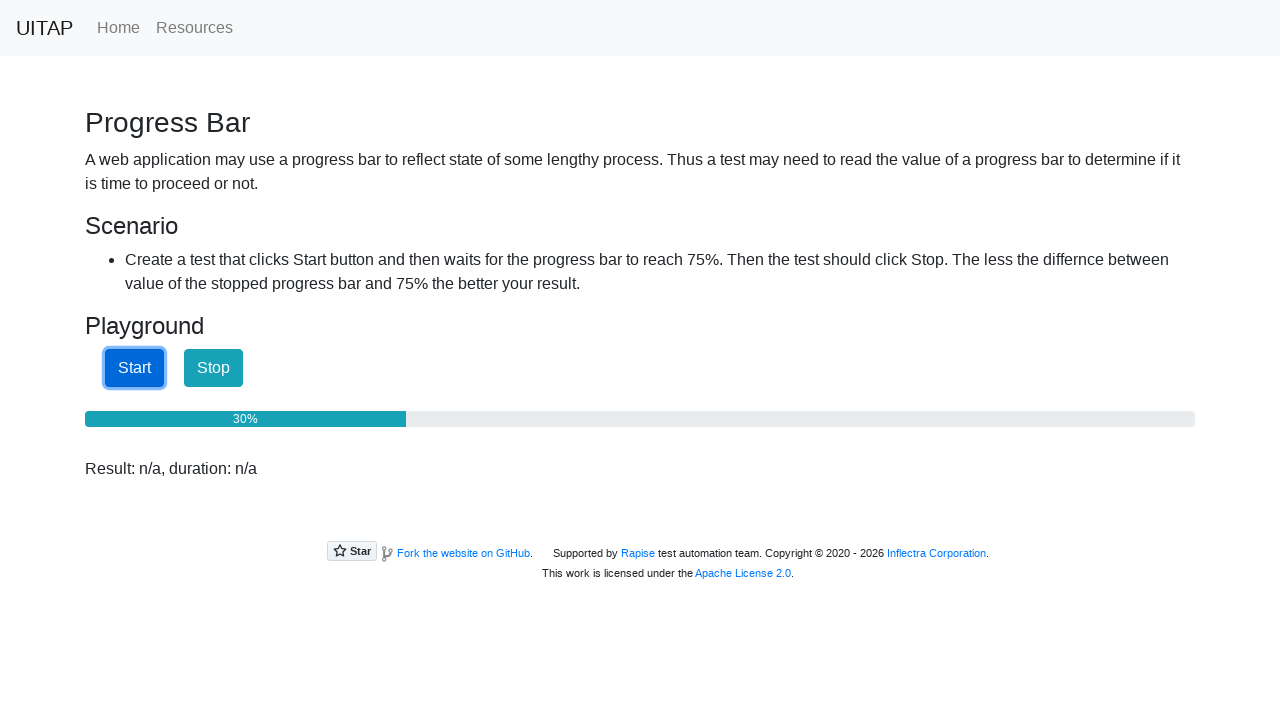

Checked progress bar value: 30%
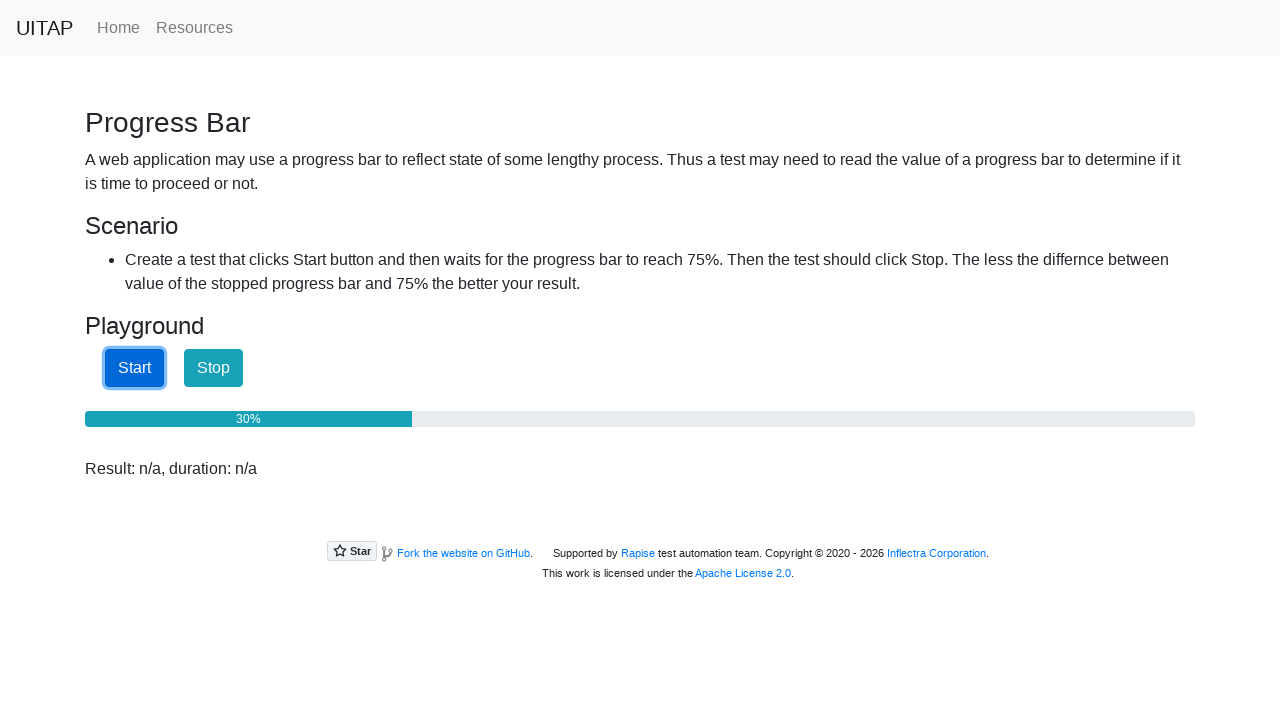

Checked progress bar value: 30%
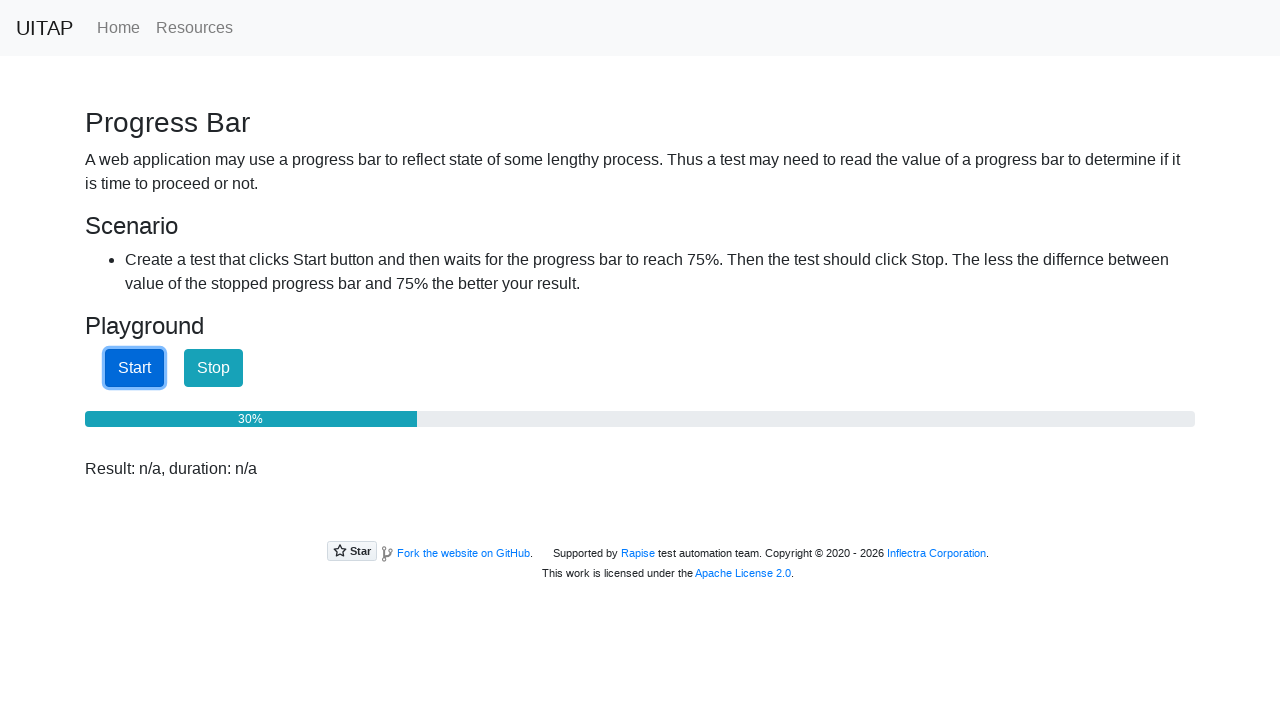

Checked progress bar value: 31%
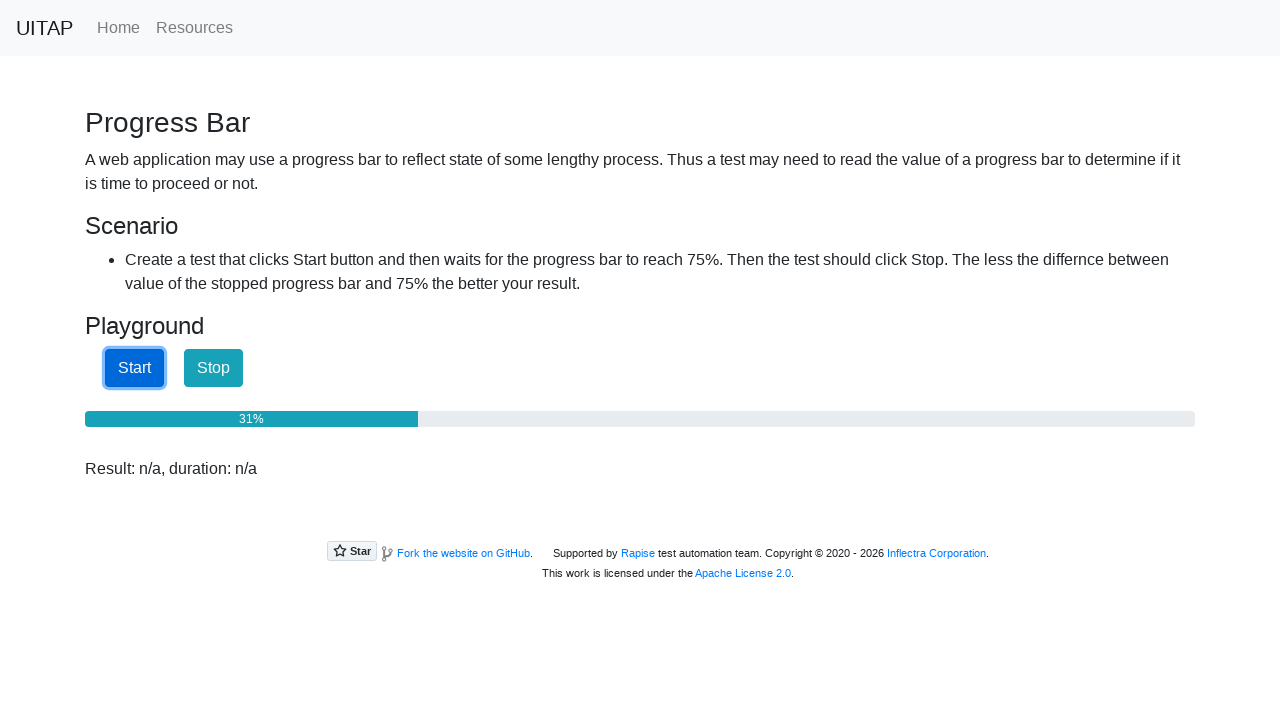

Checked progress bar value: 31%
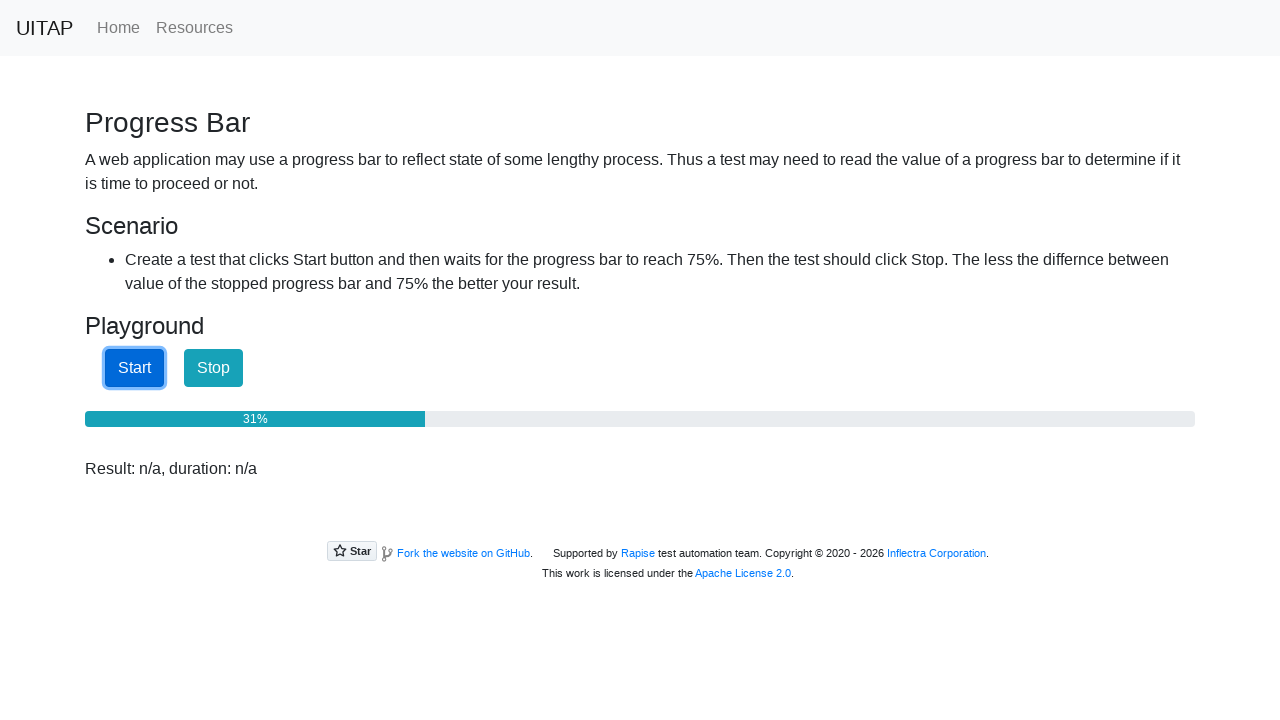

Checked progress bar value: 31%
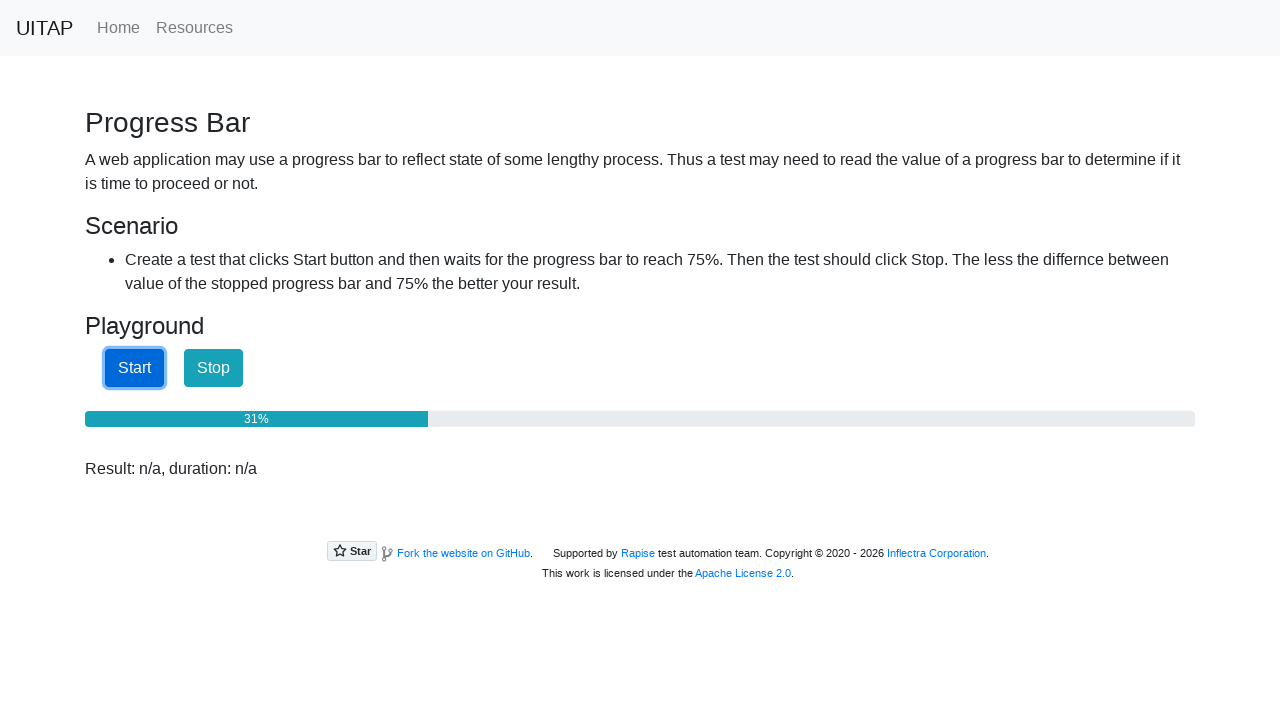

Checked progress bar value: 32%
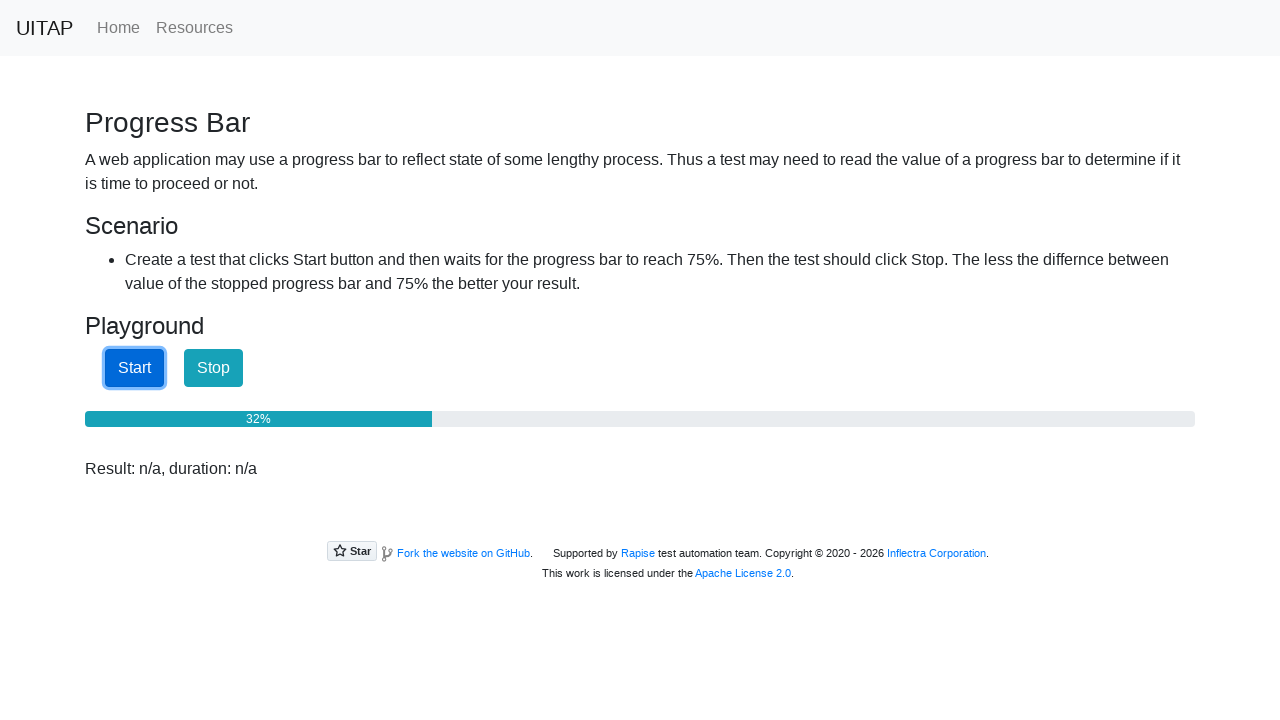

Checked progress bar value: 32%
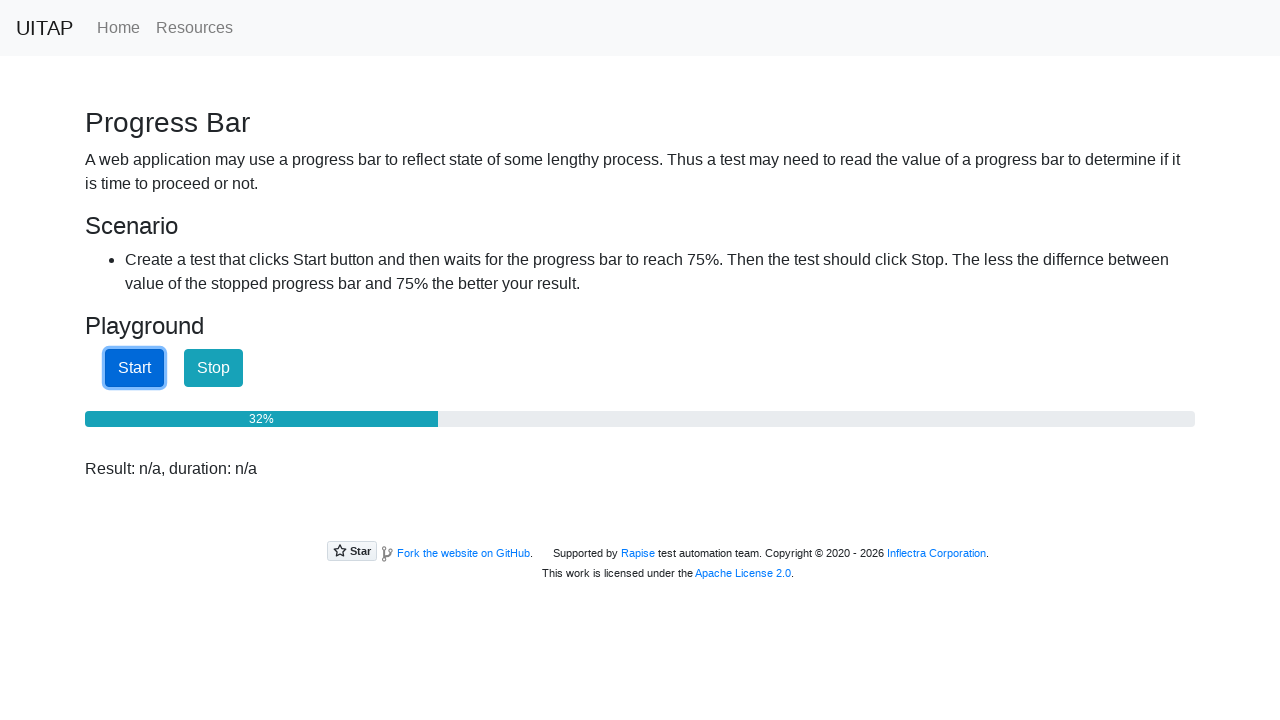

Checked progress bar value: 32%
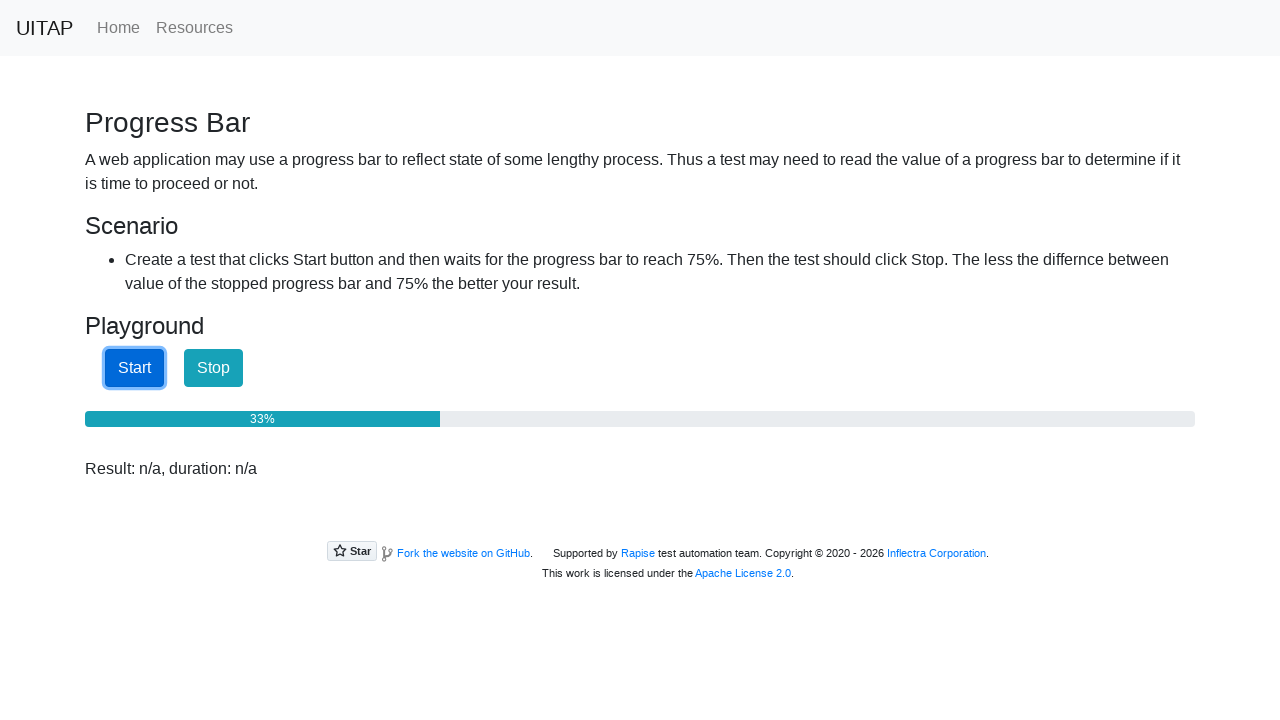

Checked progress bar value: 33%
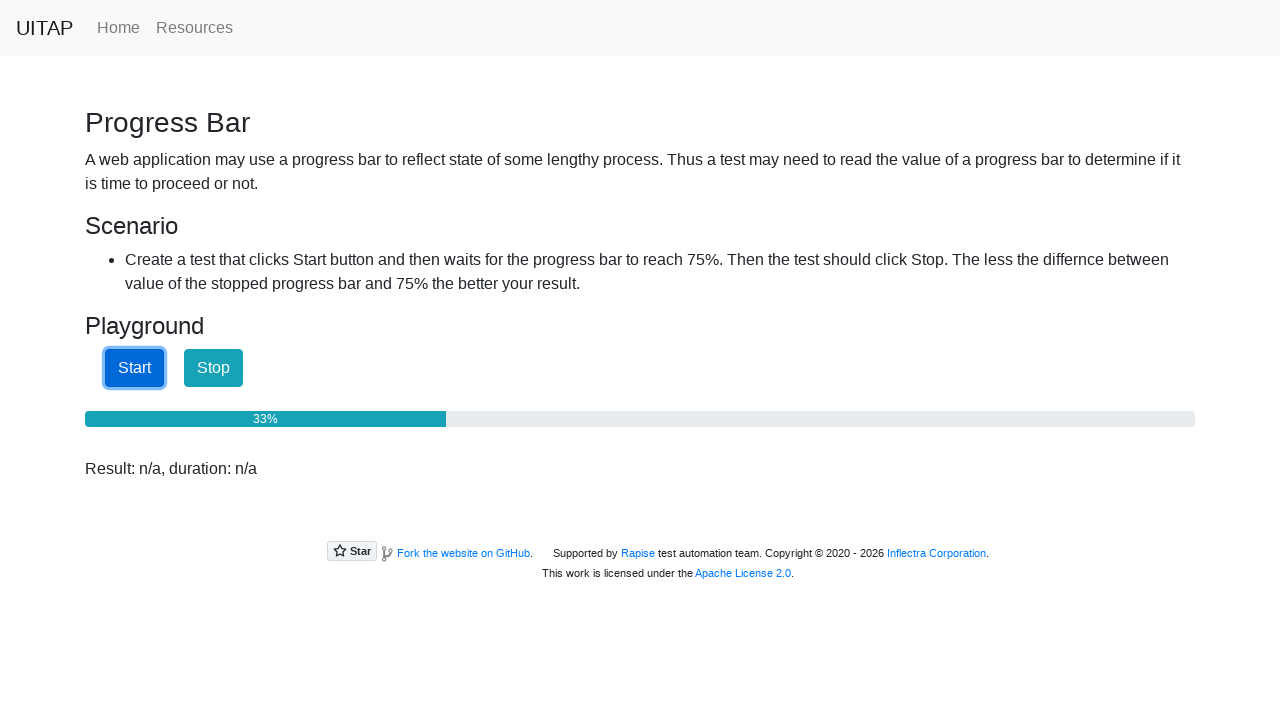

Checked progress bar value: 33%
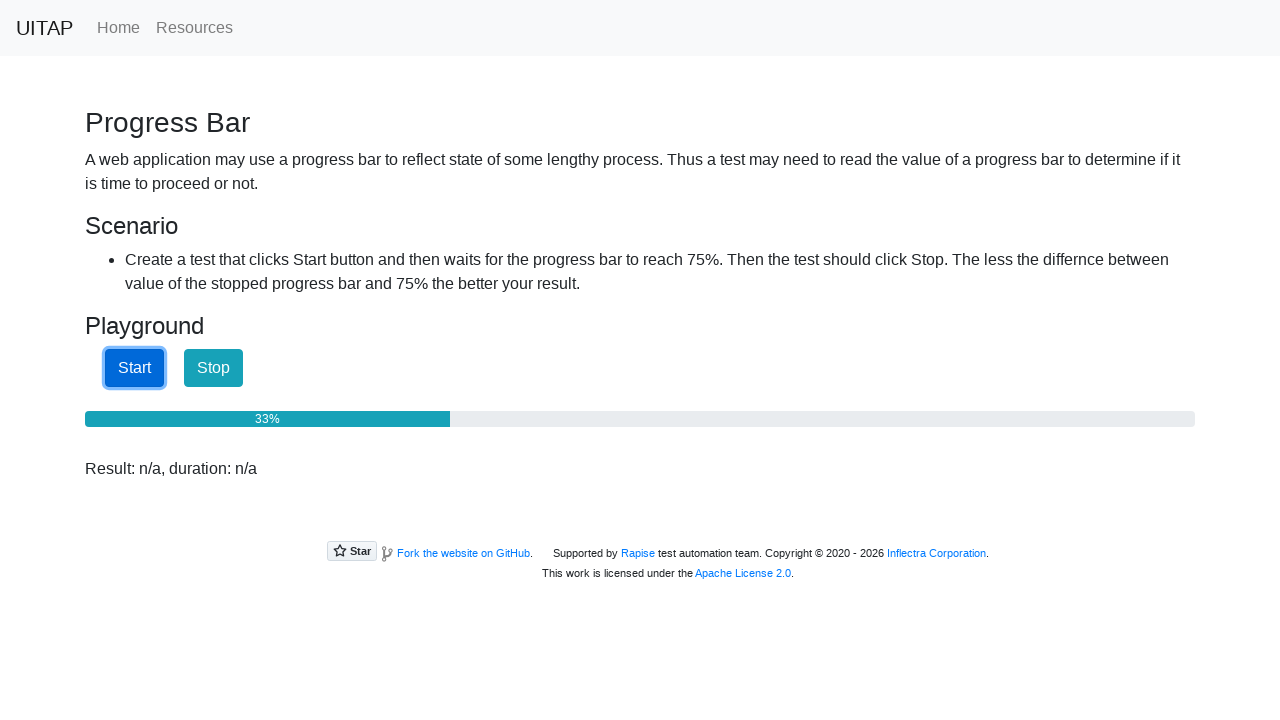

Checked progress bar value: 34%
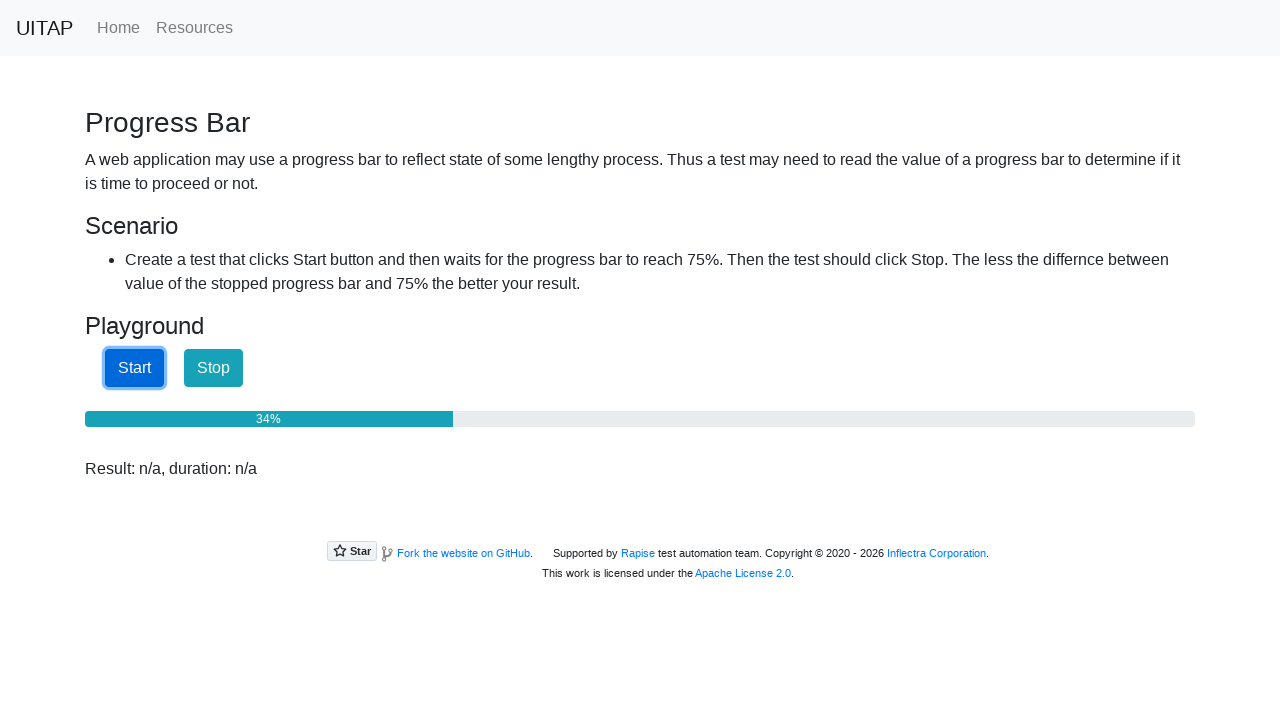

Checked progress bar value: 34%
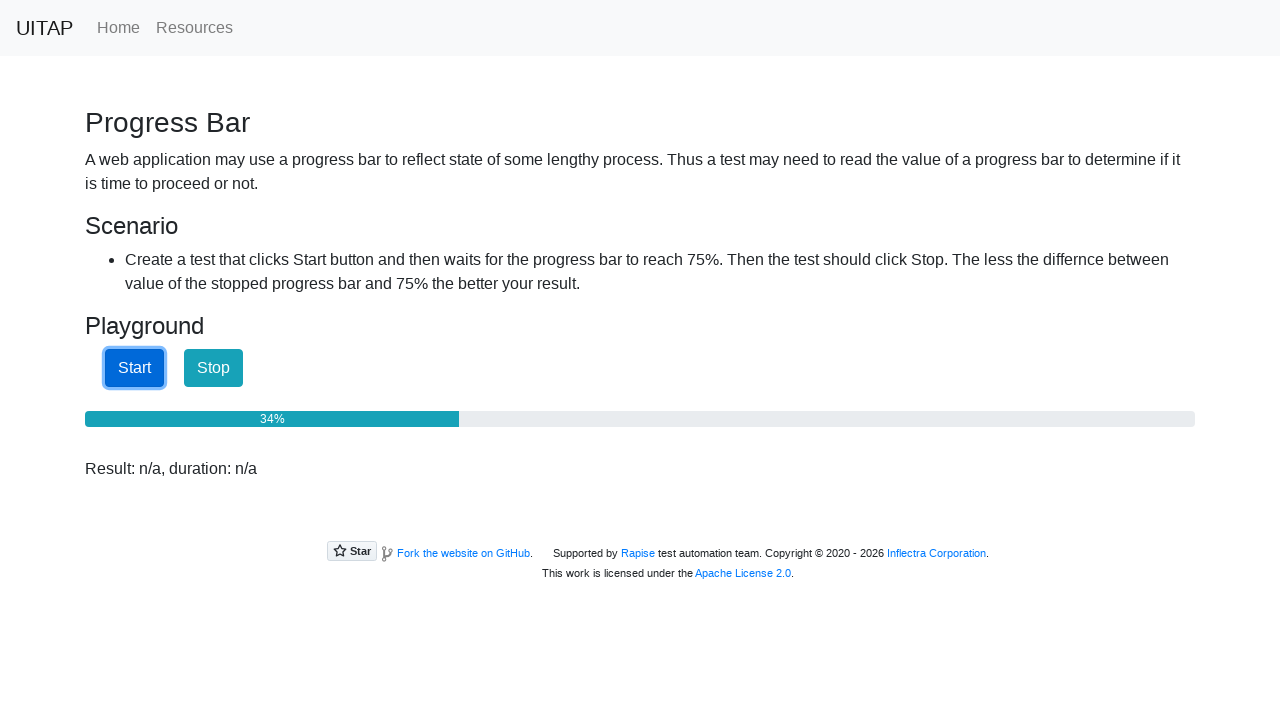

Checked progress bar value: 34%
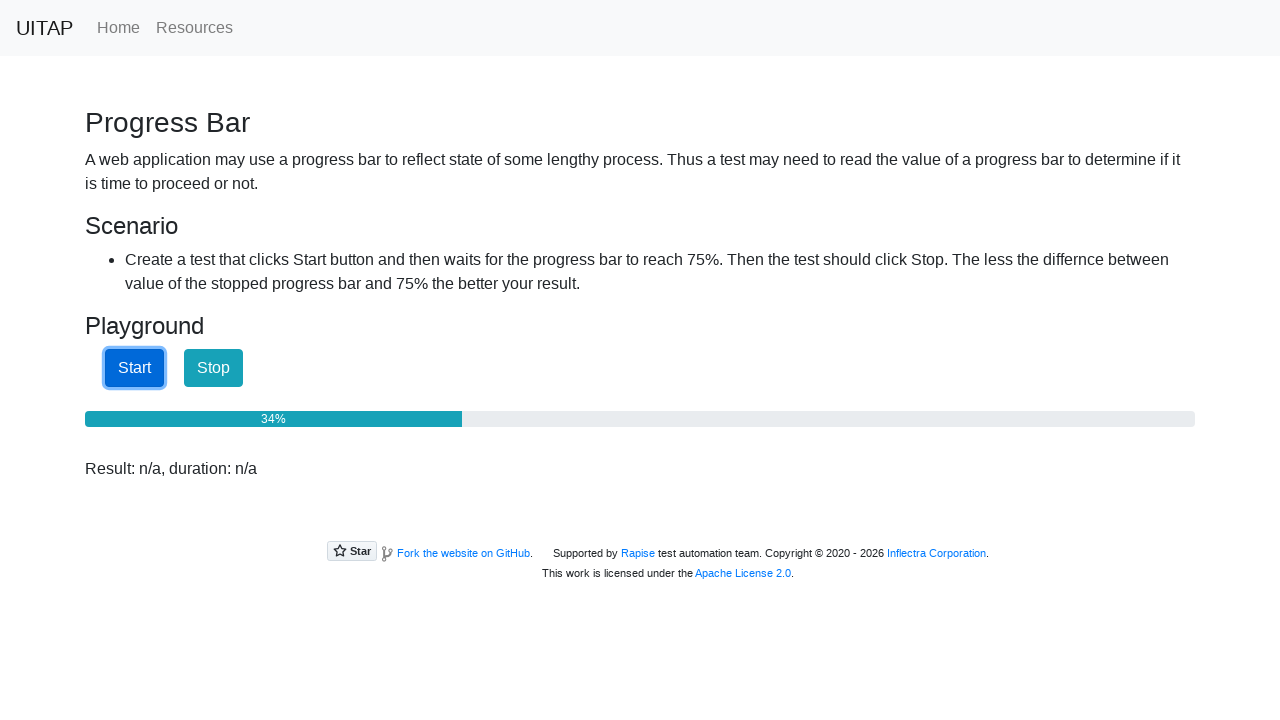

Checked progress bar value: 35%
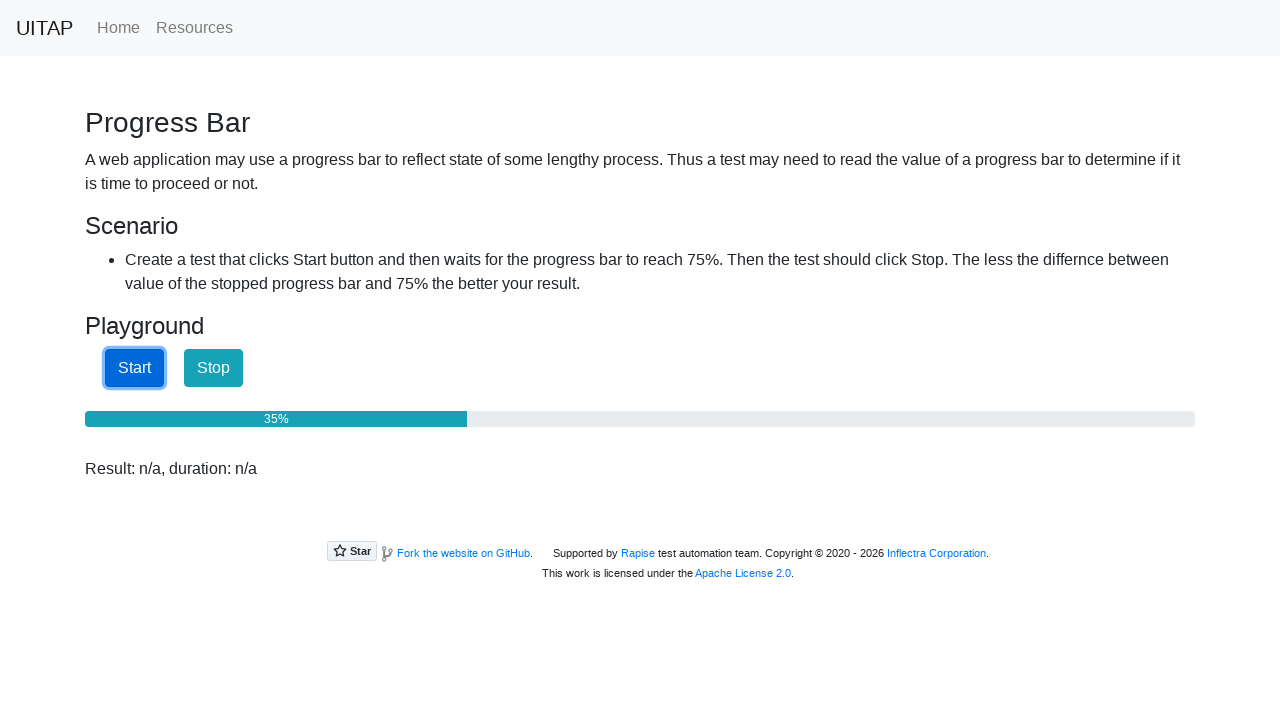

Checked progress bar value: 35%
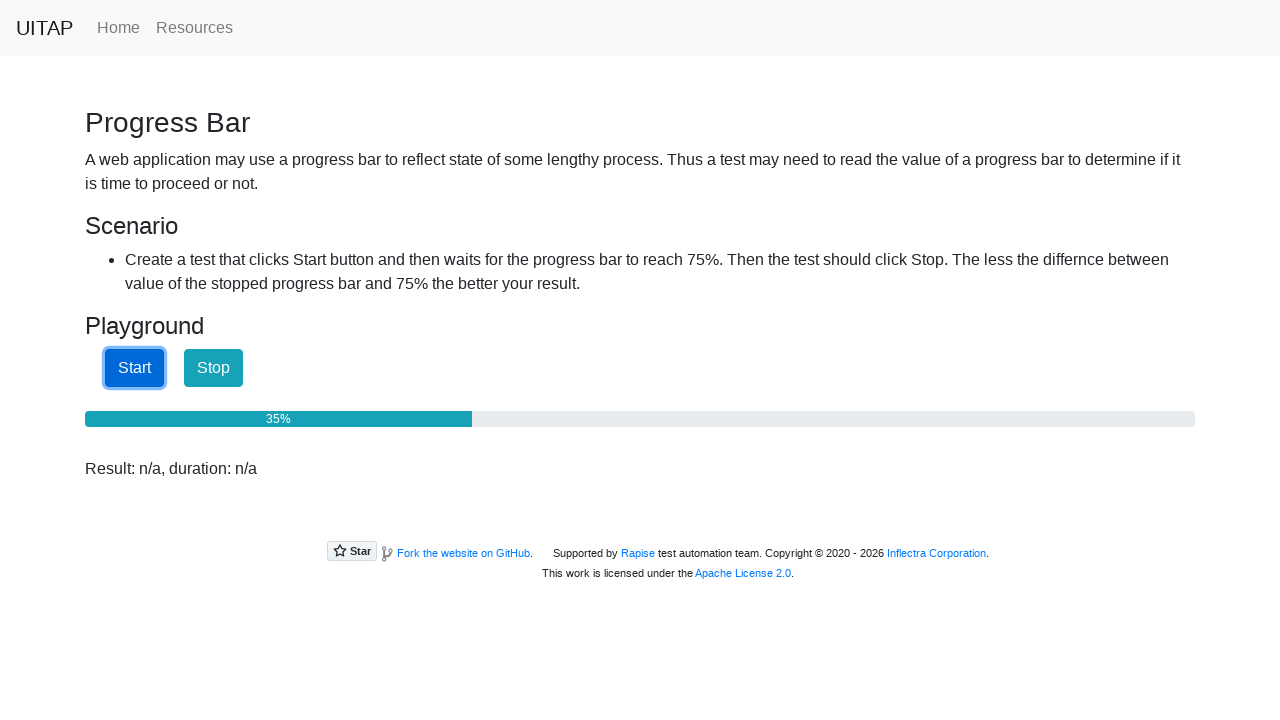

Checked progress bar value: 36%
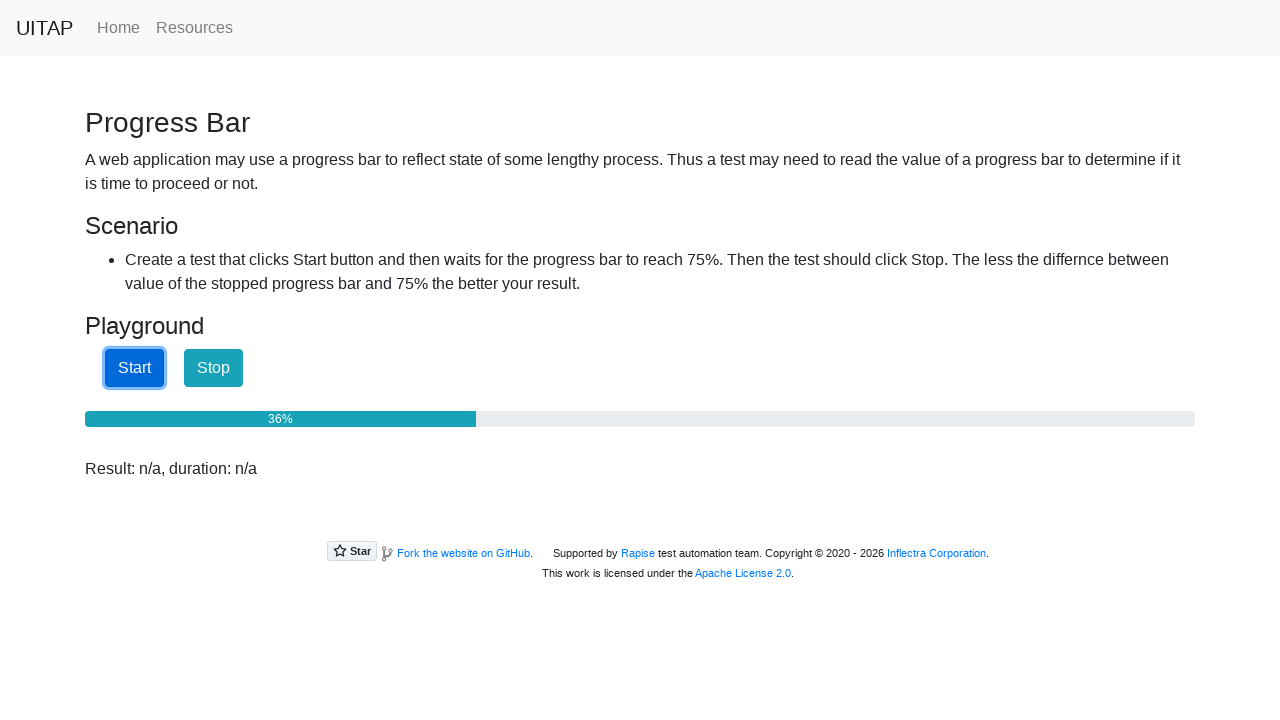

Checked progress bar value: 36%
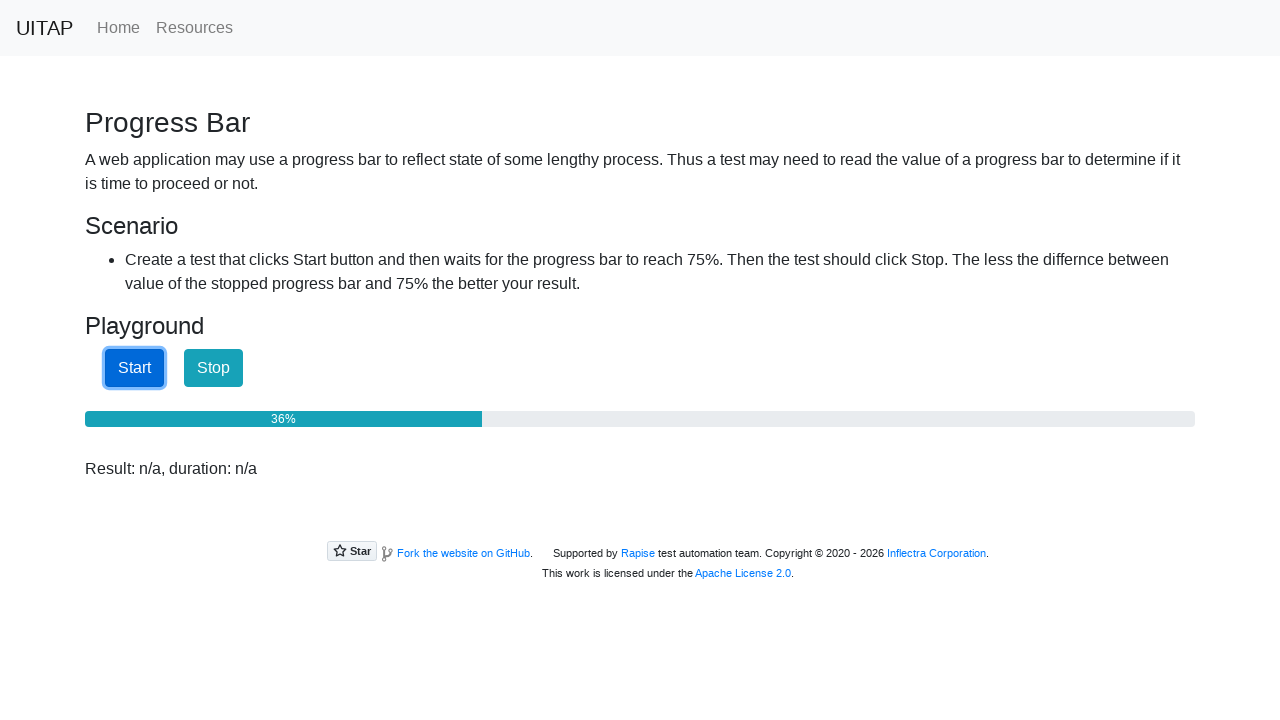

Checked progress bar value: 36%
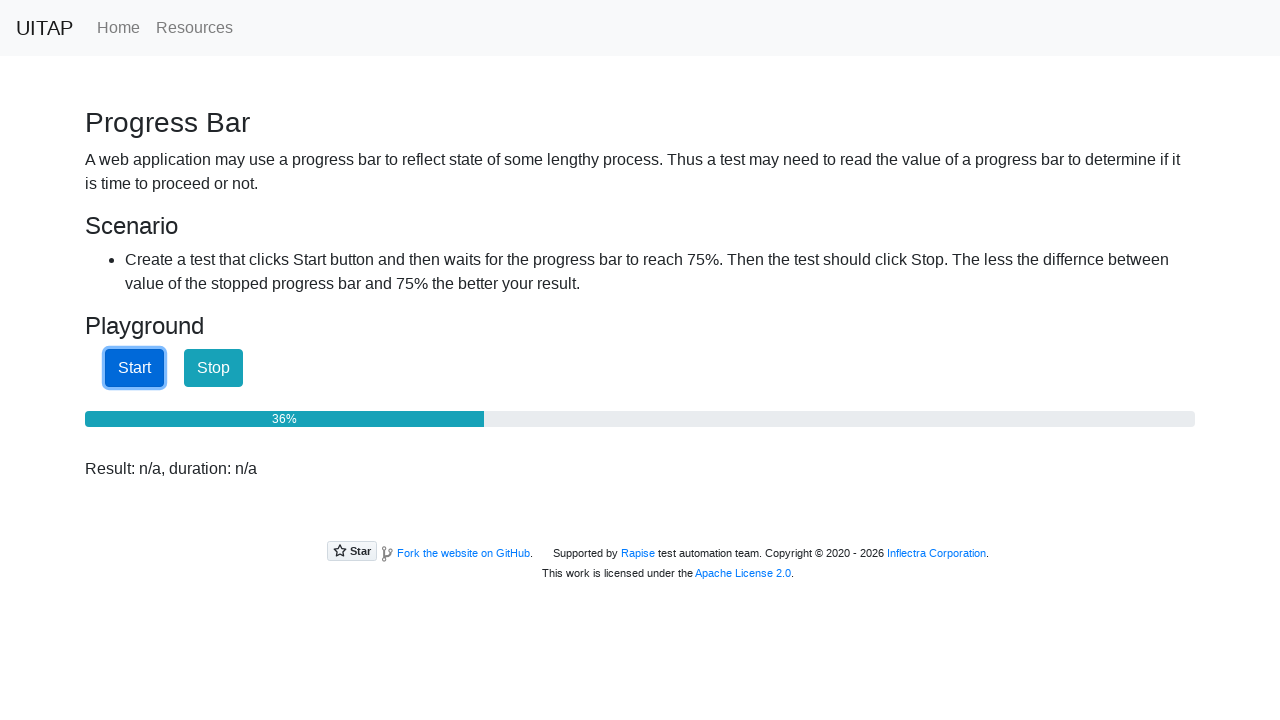

Checked progress bar value: 37%
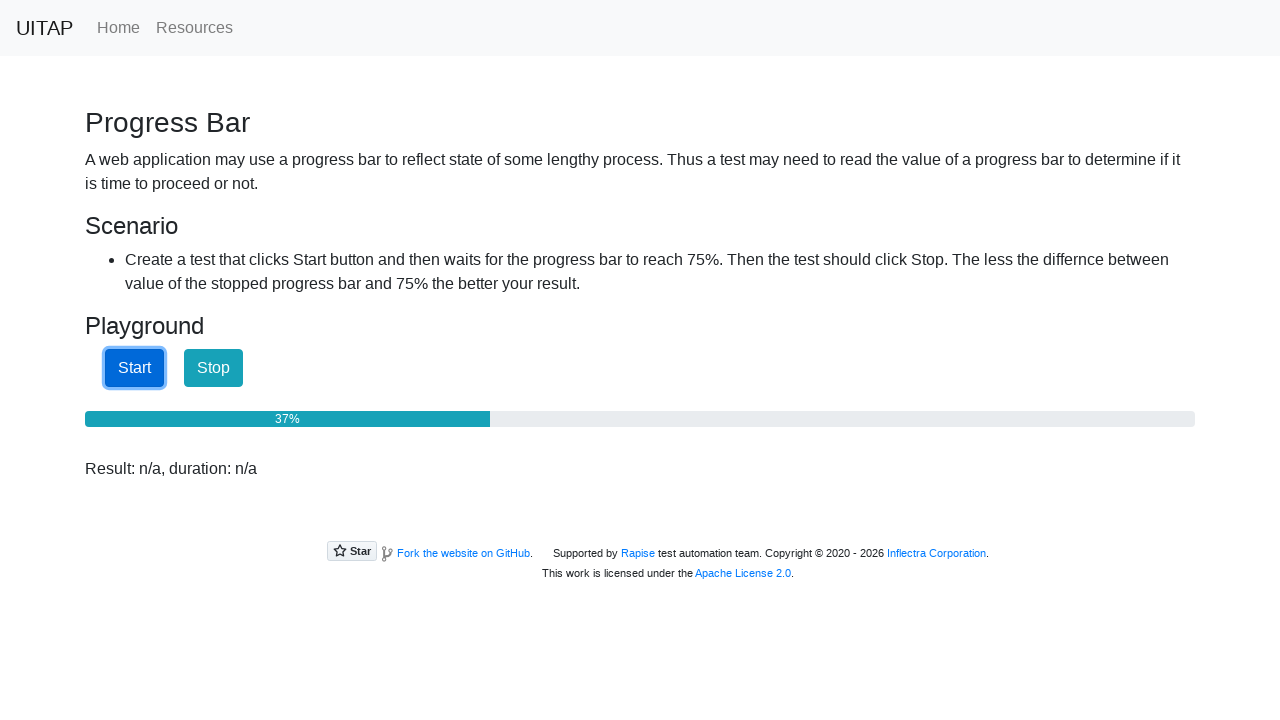

Checked progress bar value: 37%
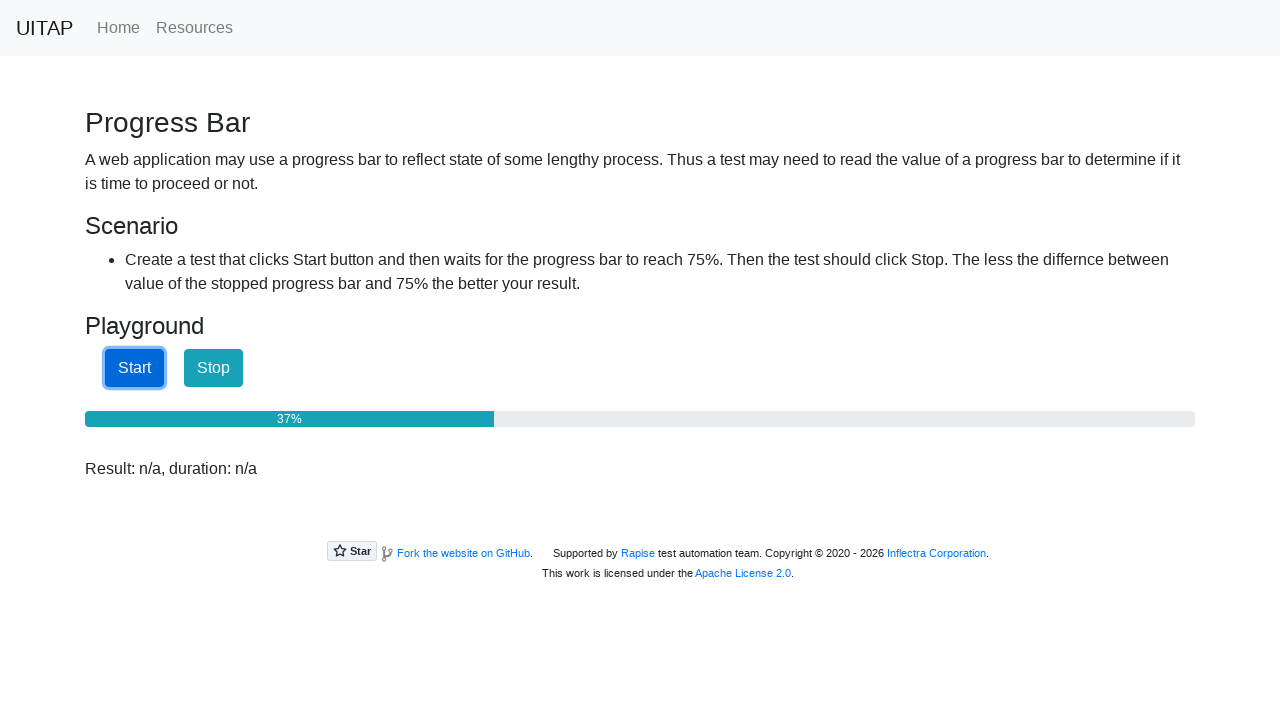

Checked progress bar value: 38%
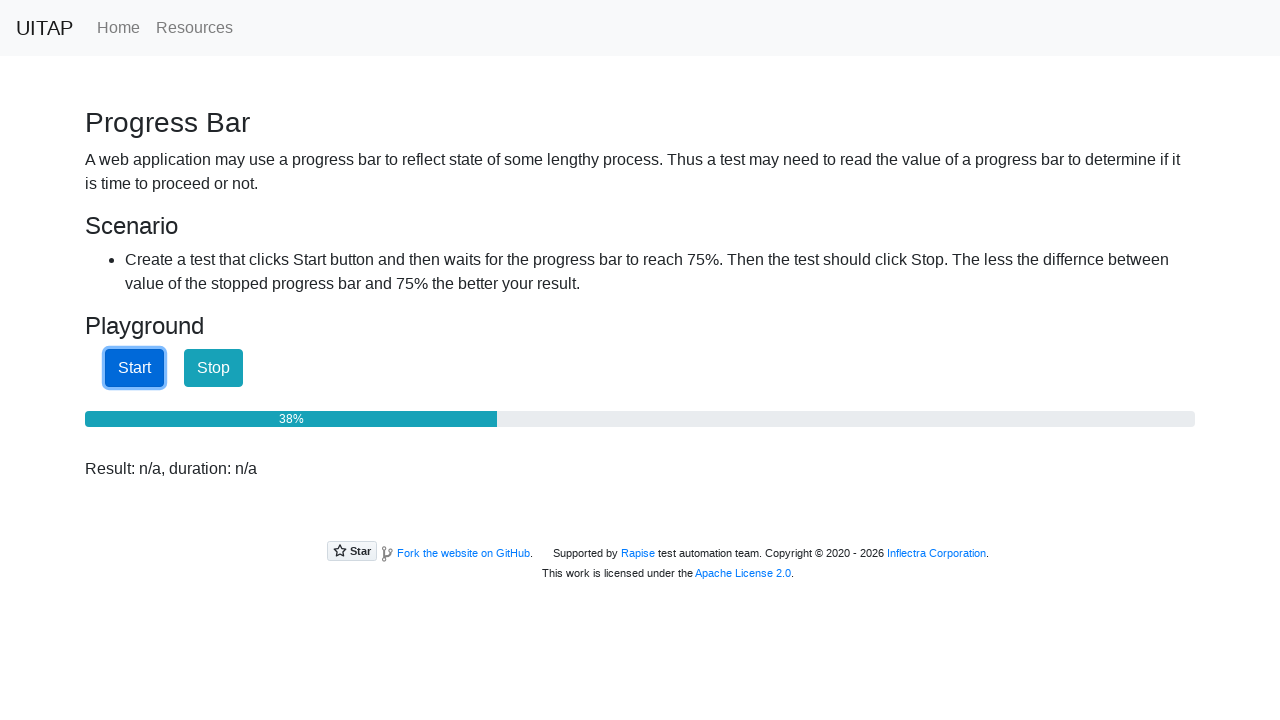

Checked progress bar value: 38%
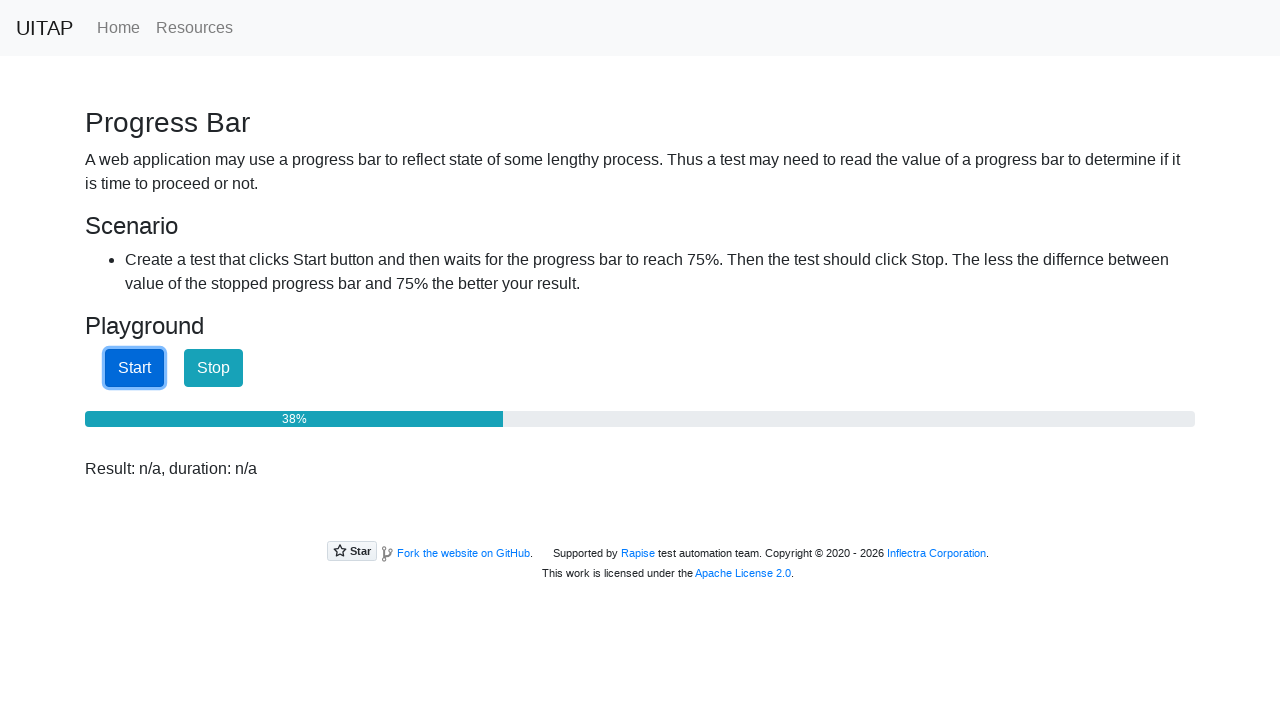

Checked progress bar value: 38%
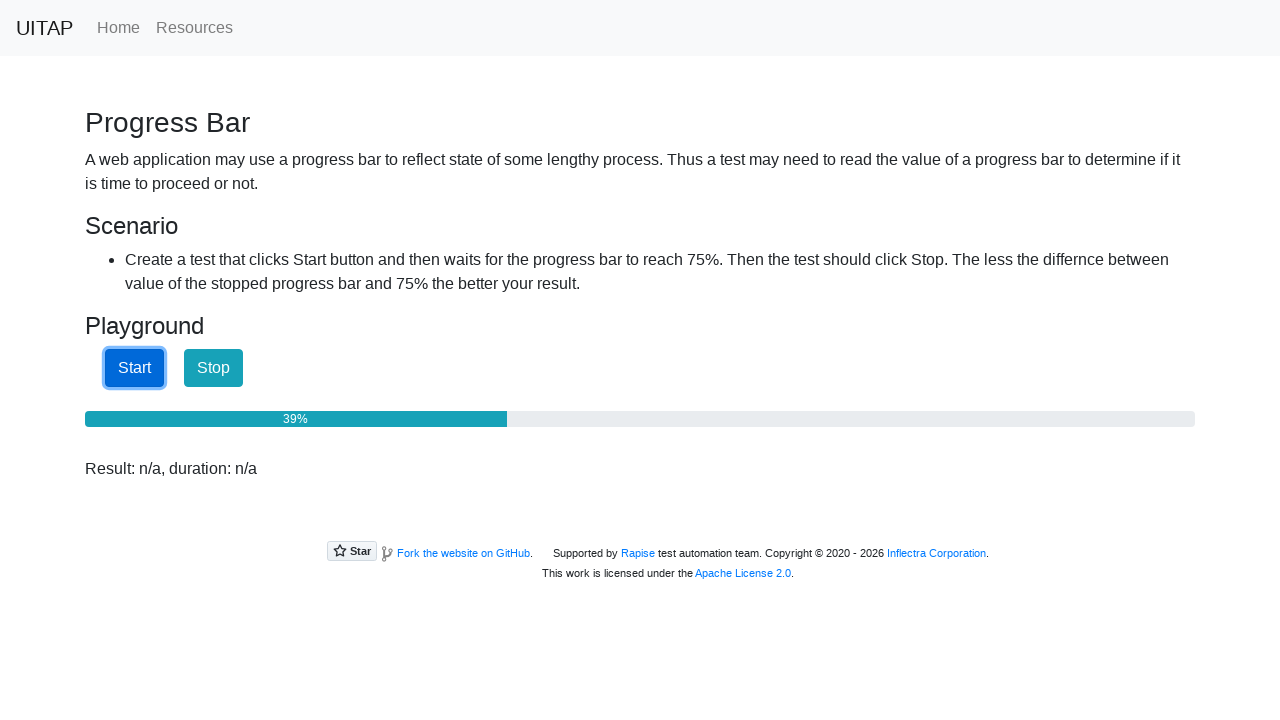

Checked progress bar value: 39%
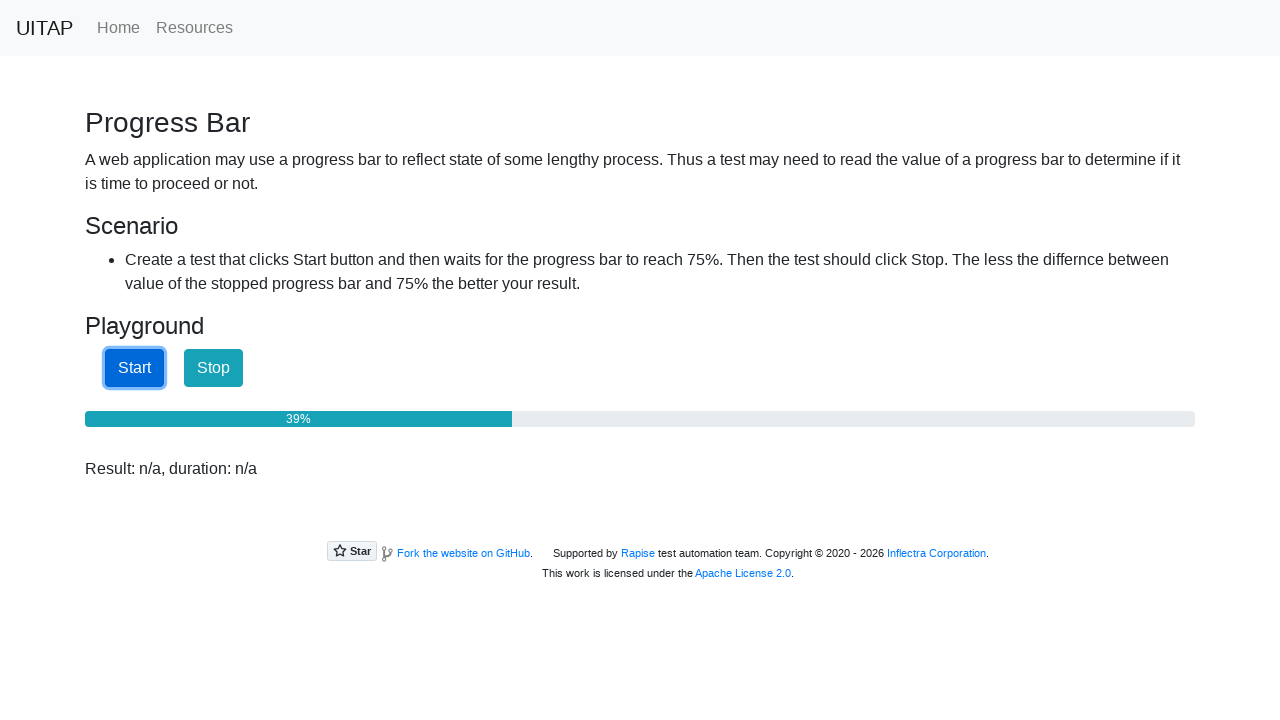

Checked progress bar value: 39%
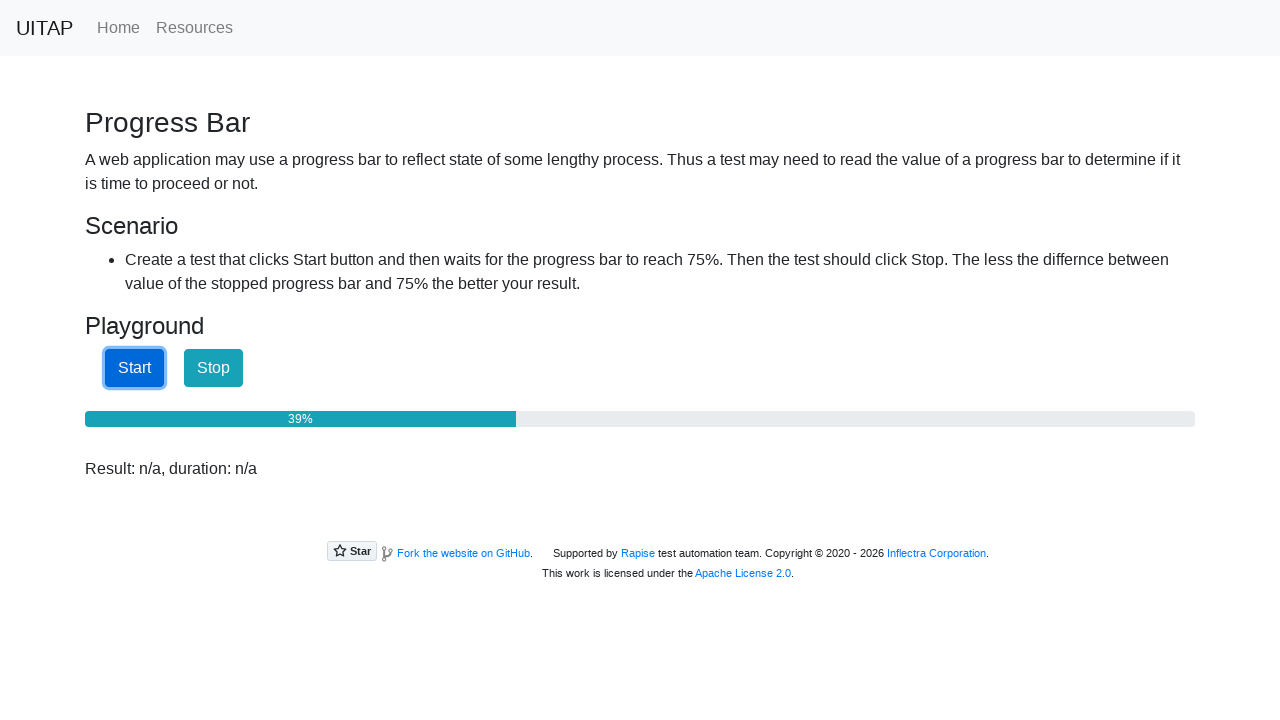

Checked progress bar value: 39%
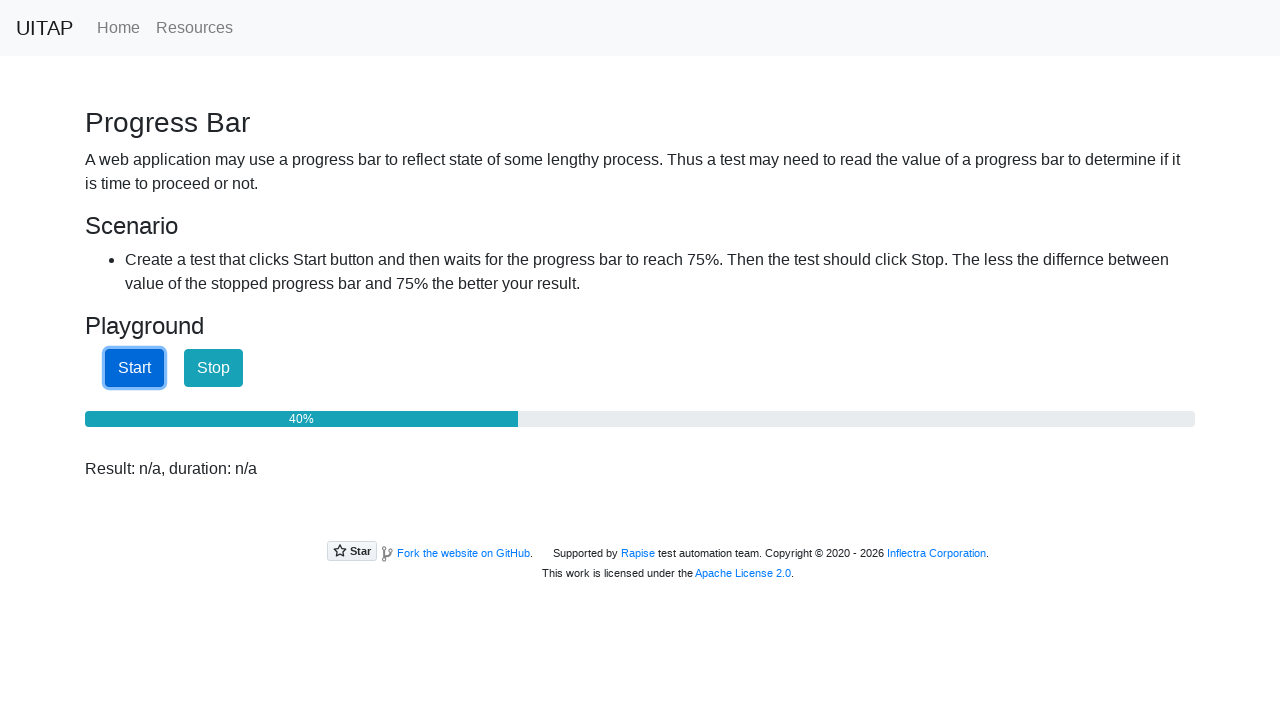

Checked progress bar value: 40%
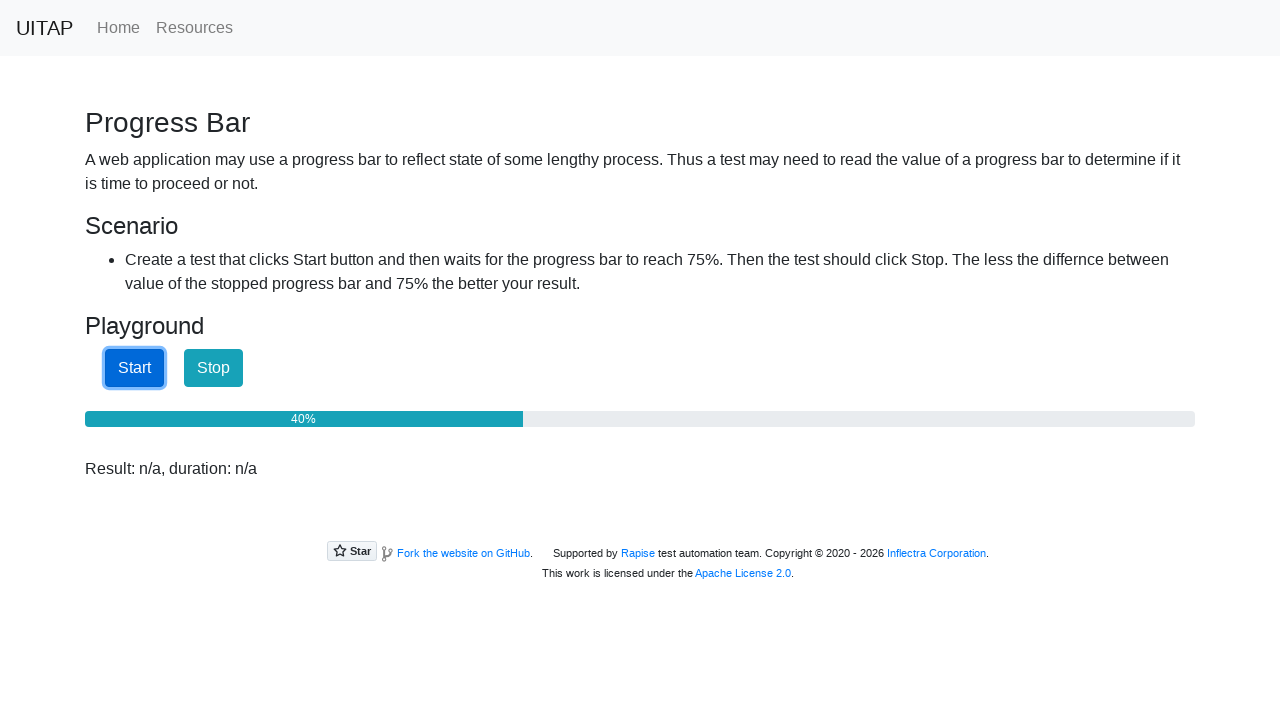

Checked progress bar value: 40%
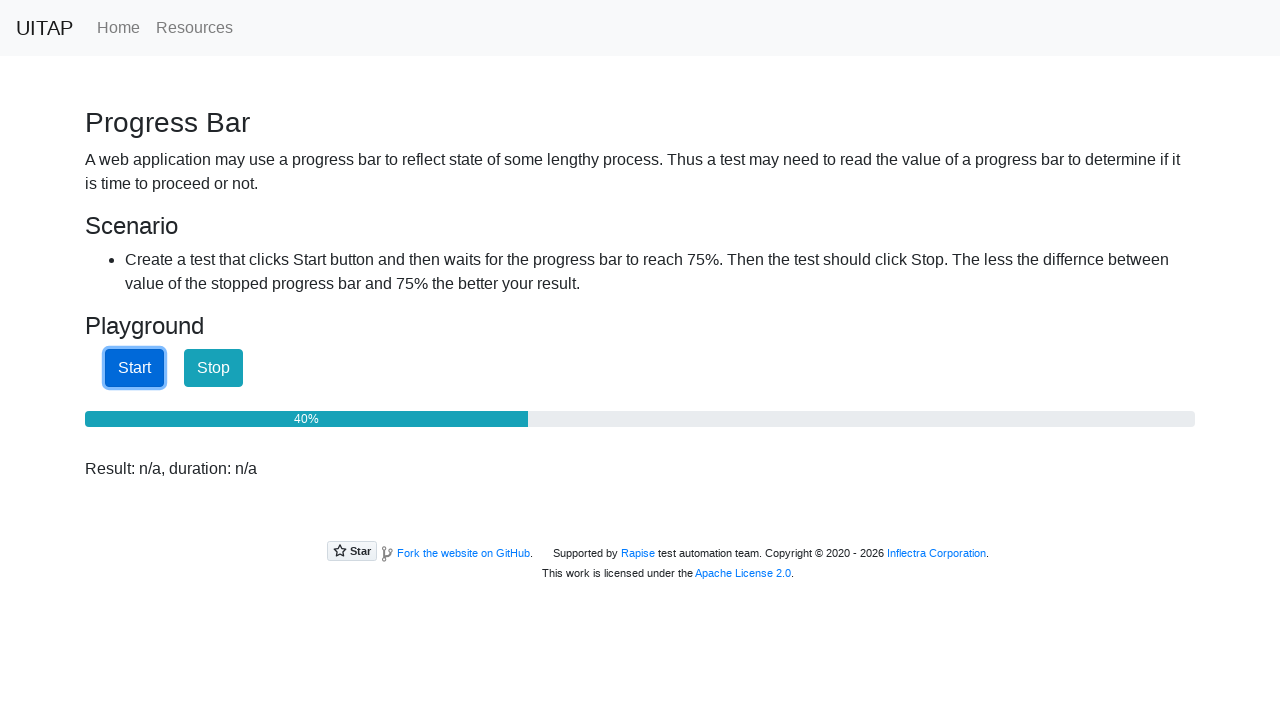

Checked progress bar value: 41%
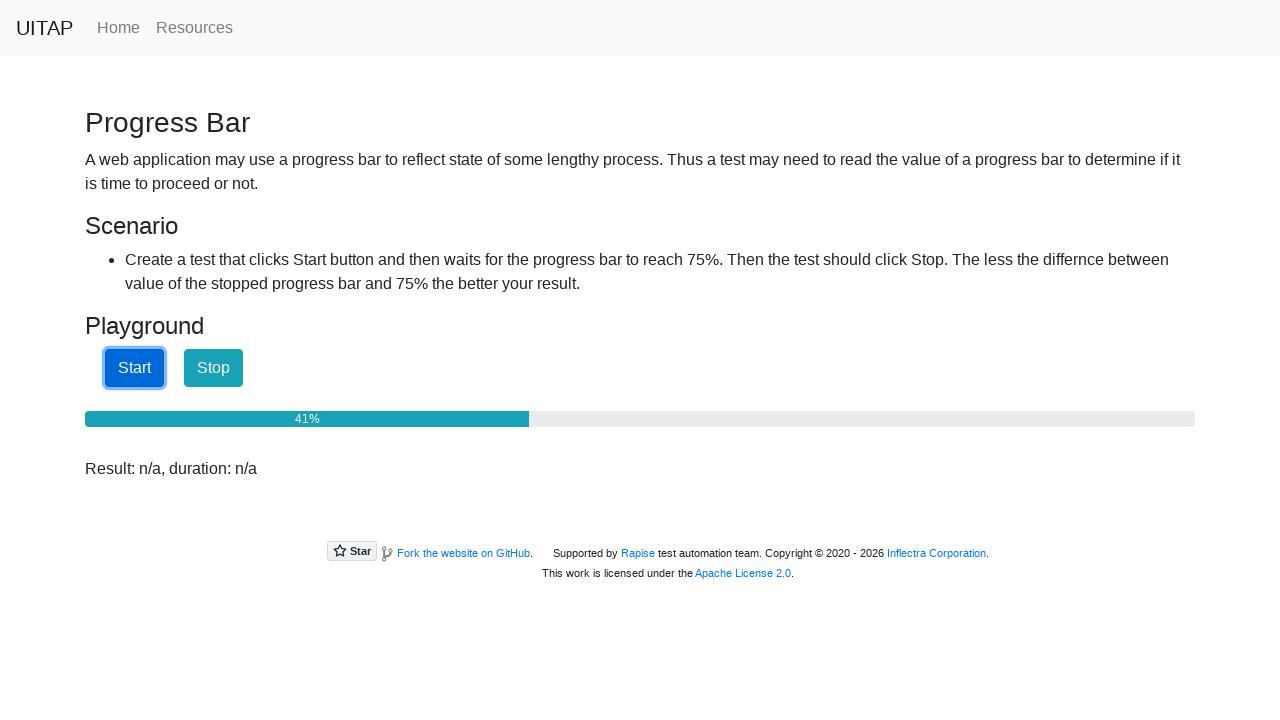

Checked progress bar value: 41%
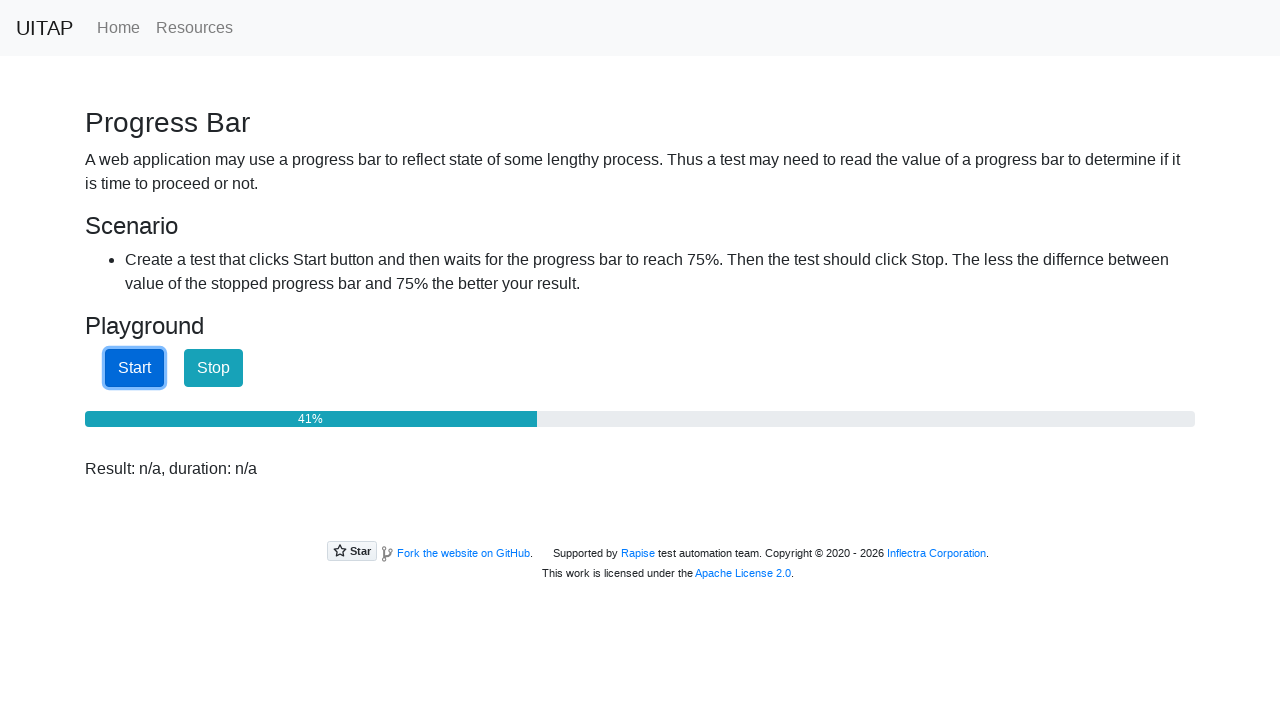

Checked progress bar value: 41%
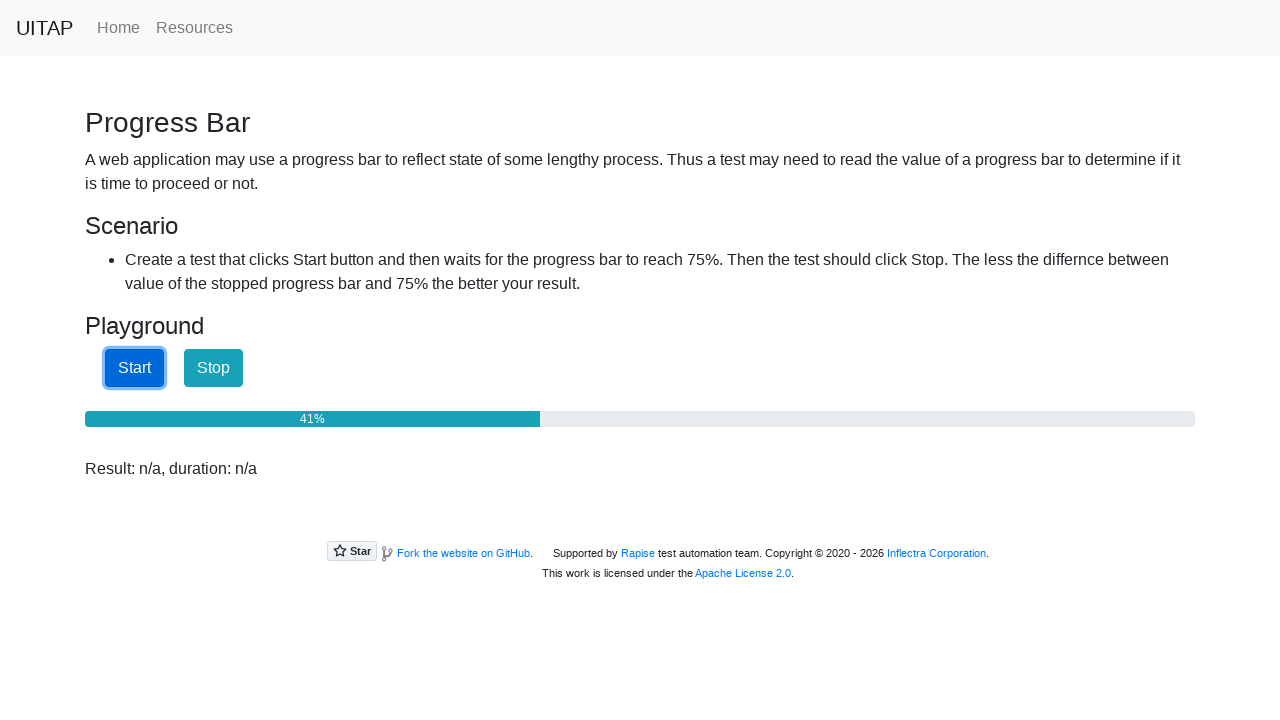

Checked progress bar value: 42%
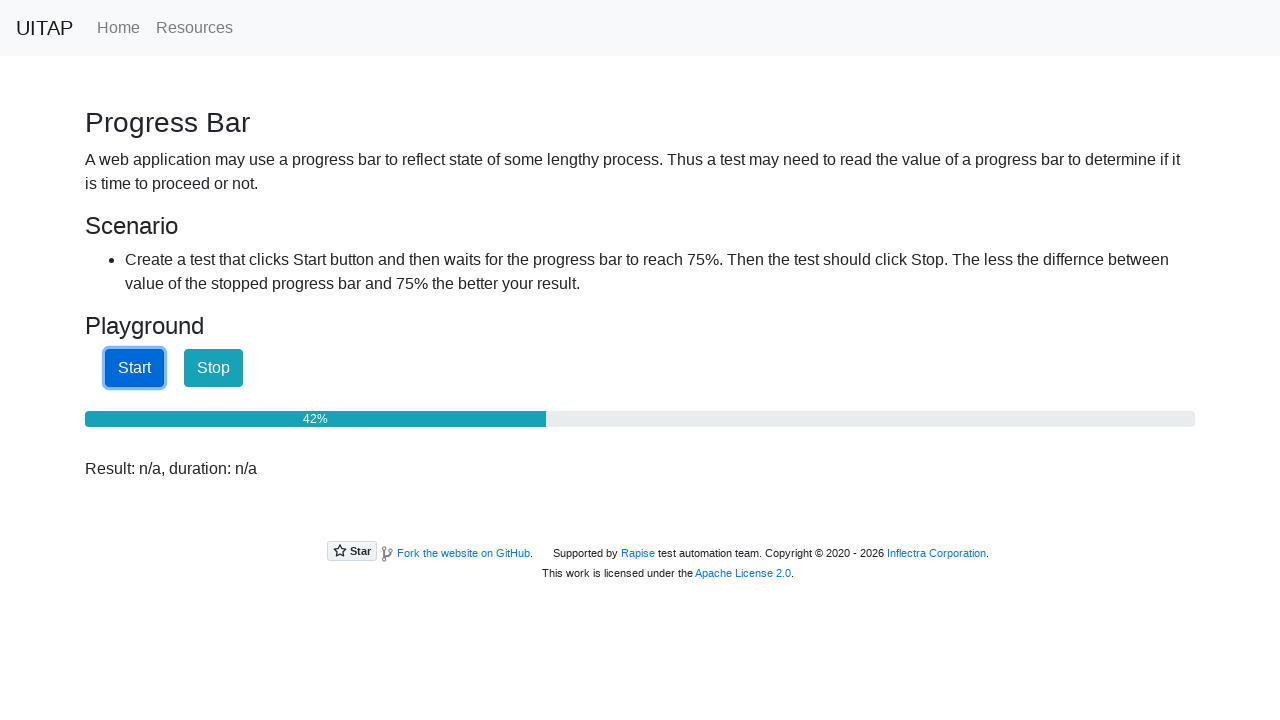

Checked progress bar value: 42%
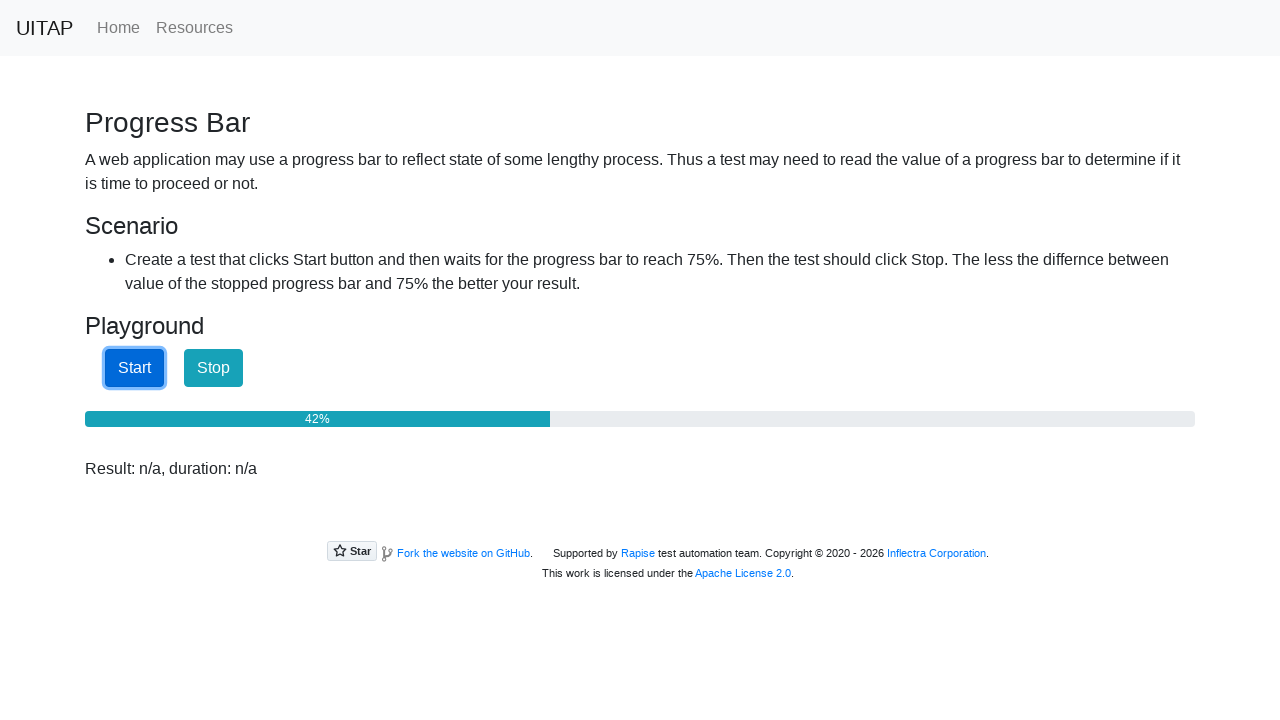

Checked progress bar value: 43%
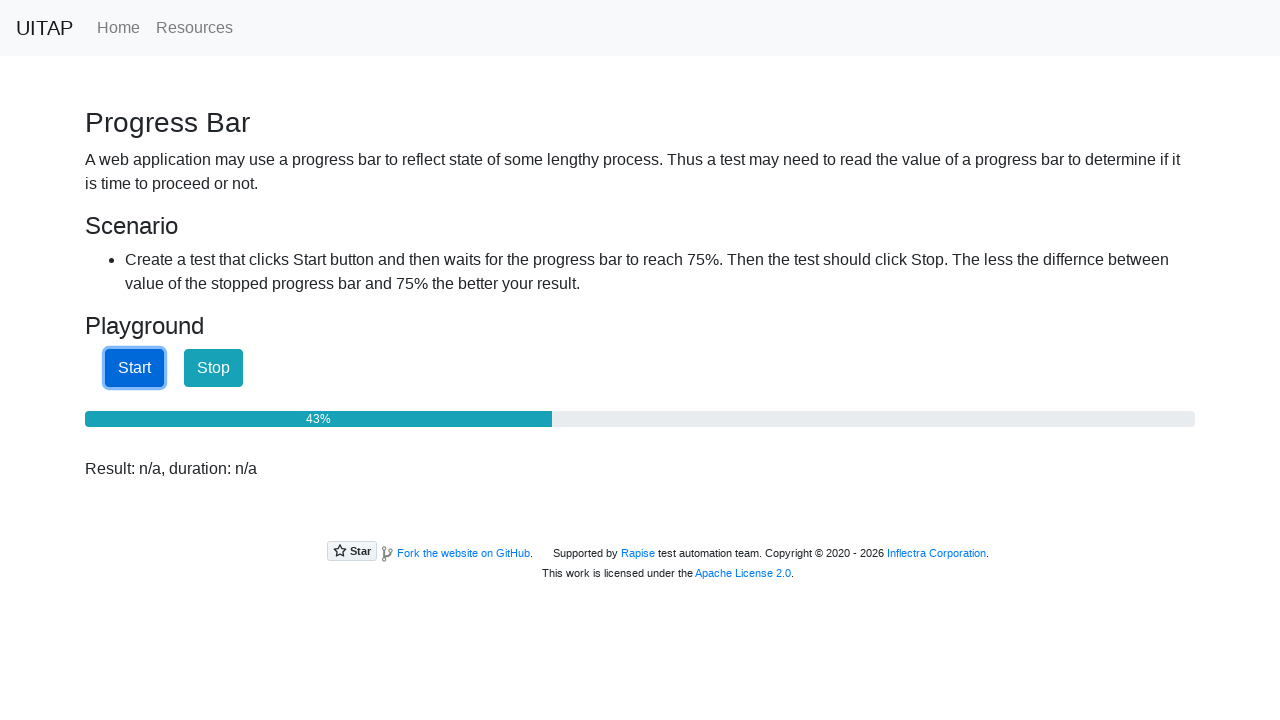

Checked progress bar value: 43%
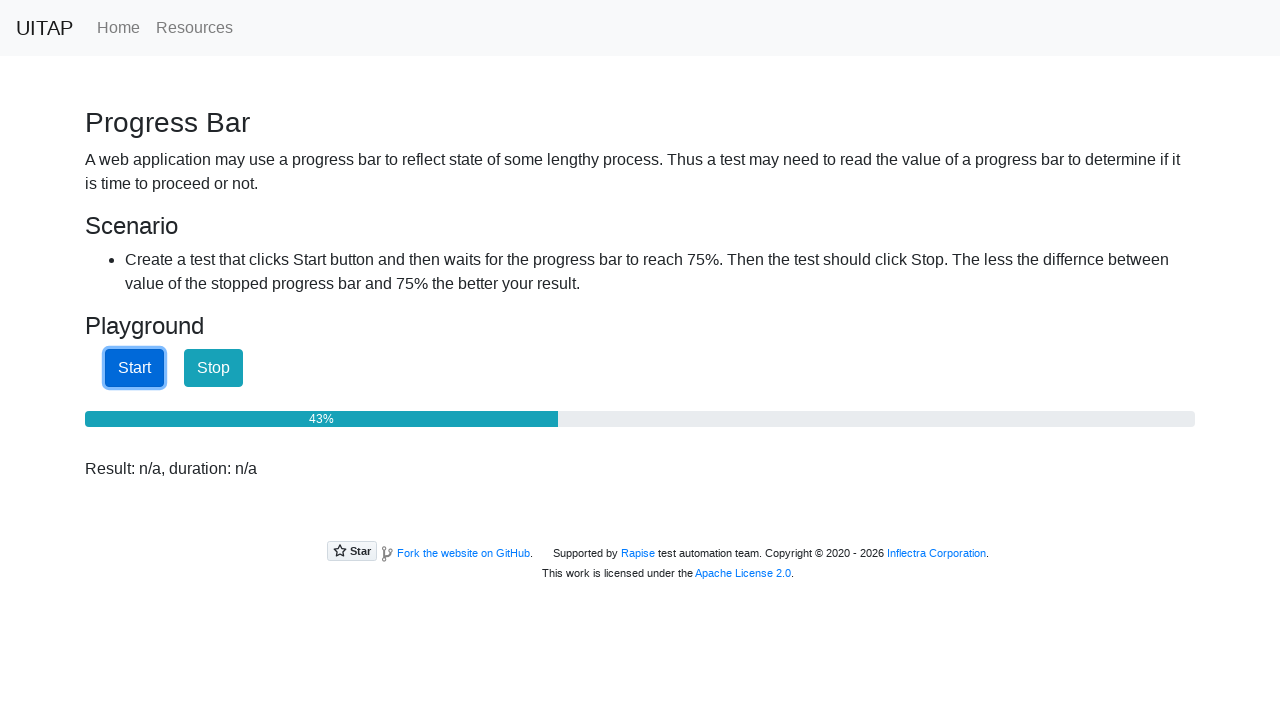

Checked progress bar value: 43%
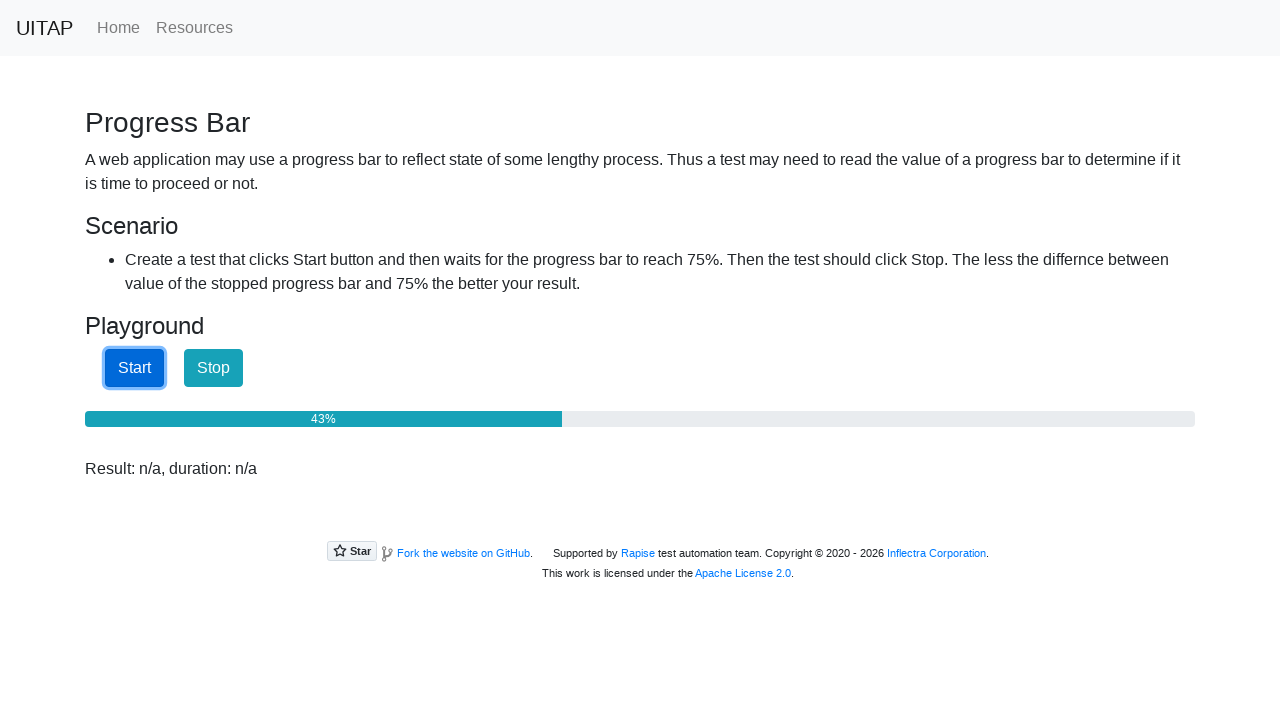

Checked progress bar value: 44%
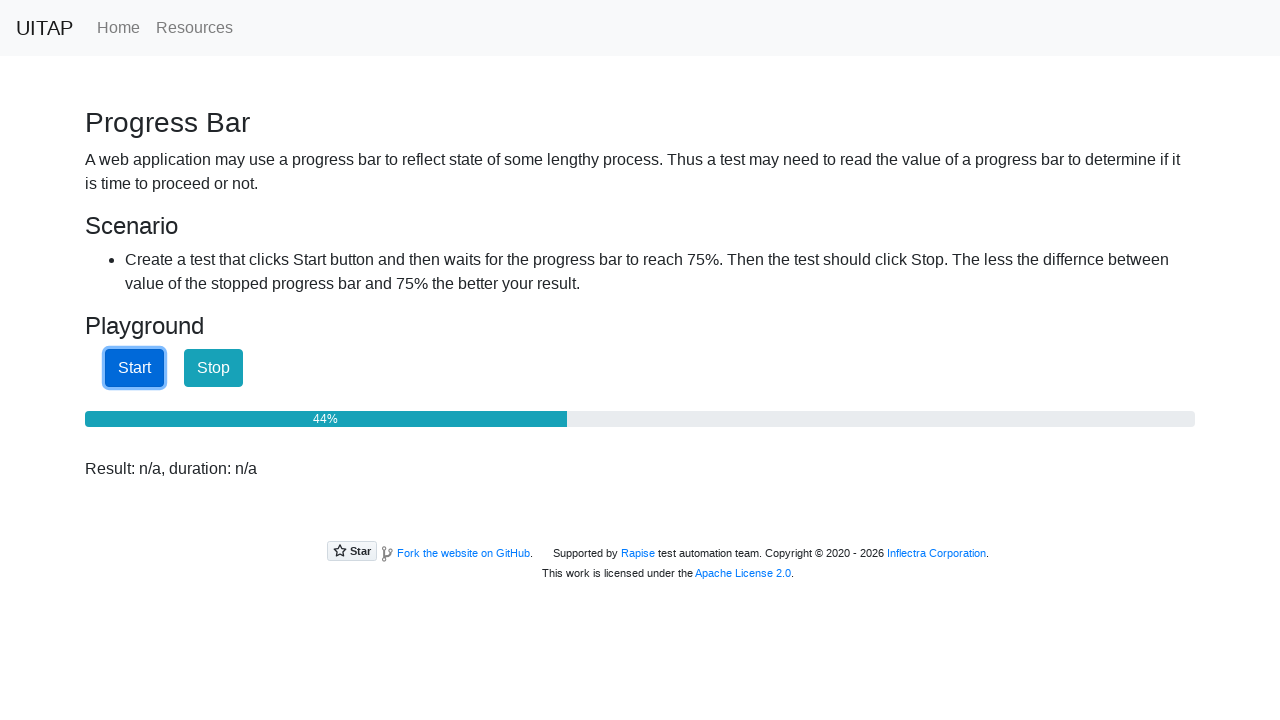

Checked progress bar value: 44%
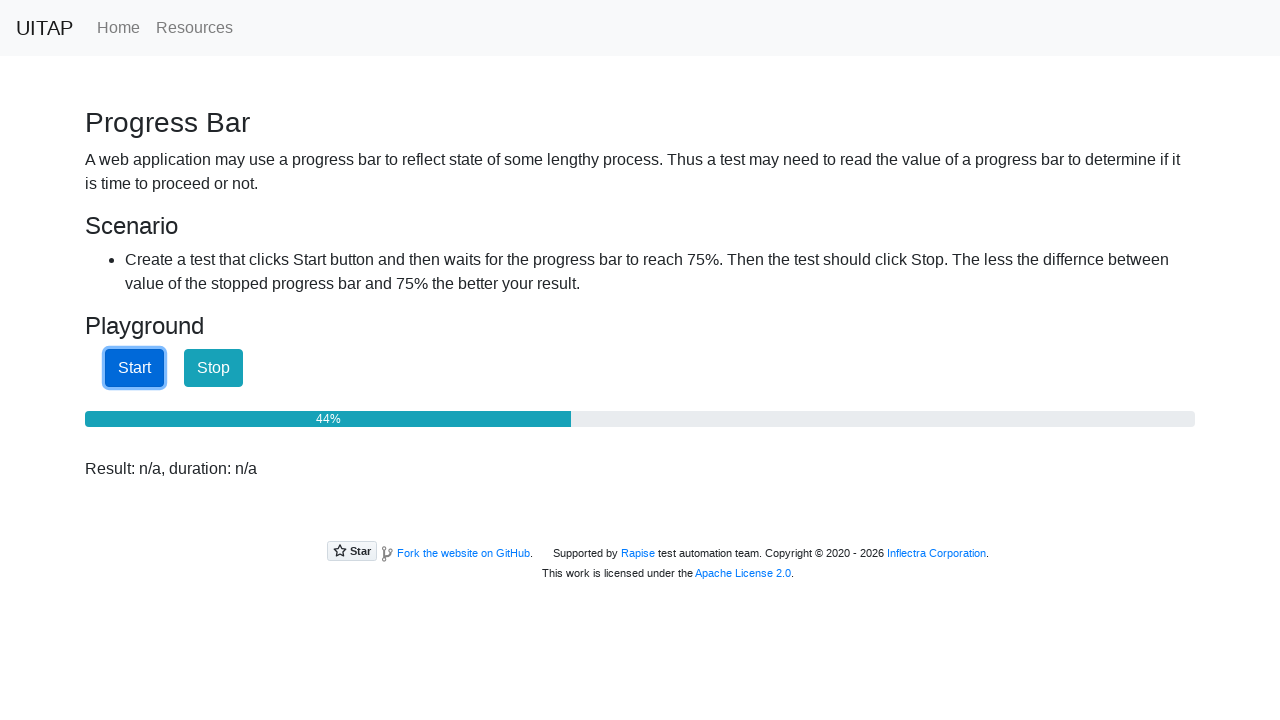

Checked progress bar value: 44%
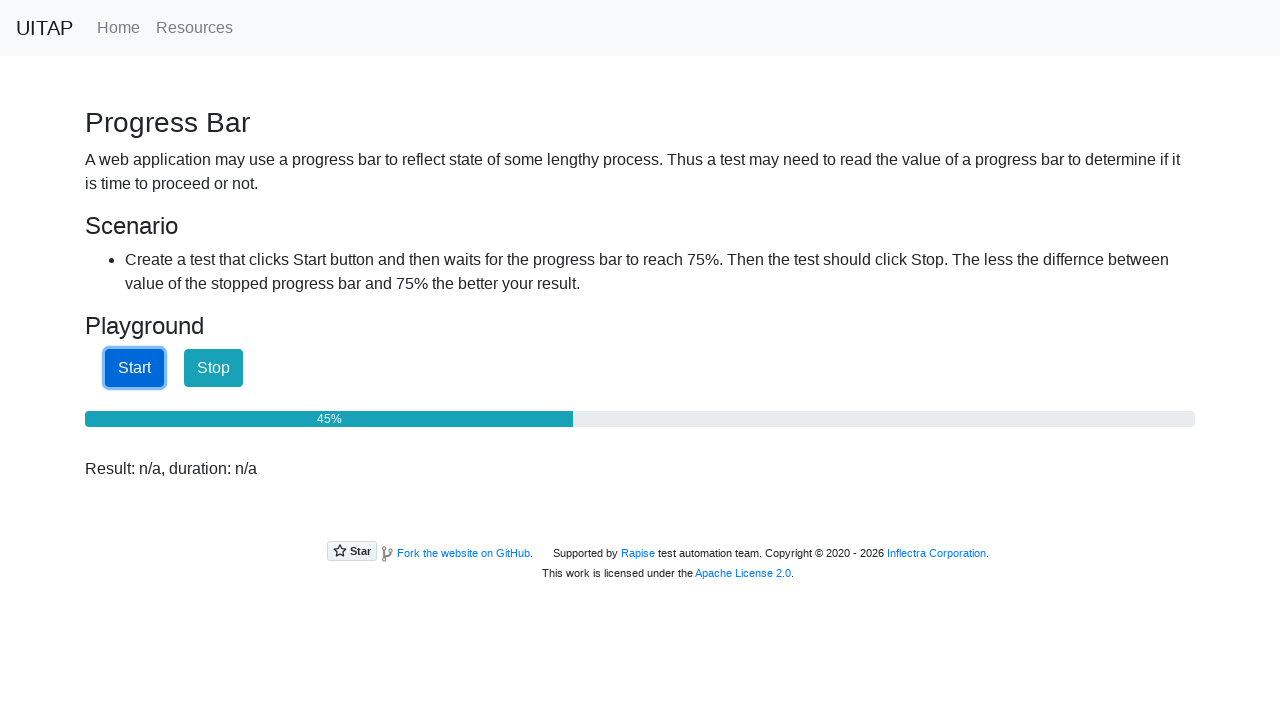

Checked progress bar value: 45%
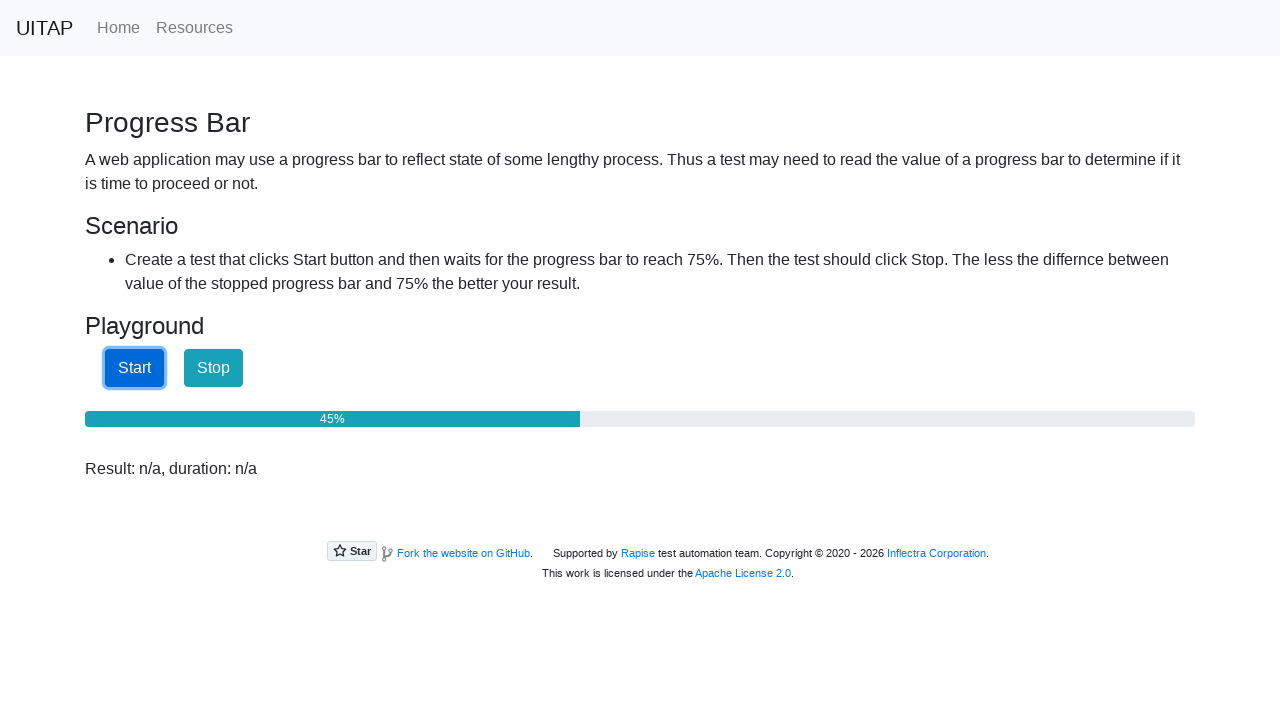

Checked progress bar value: 45%
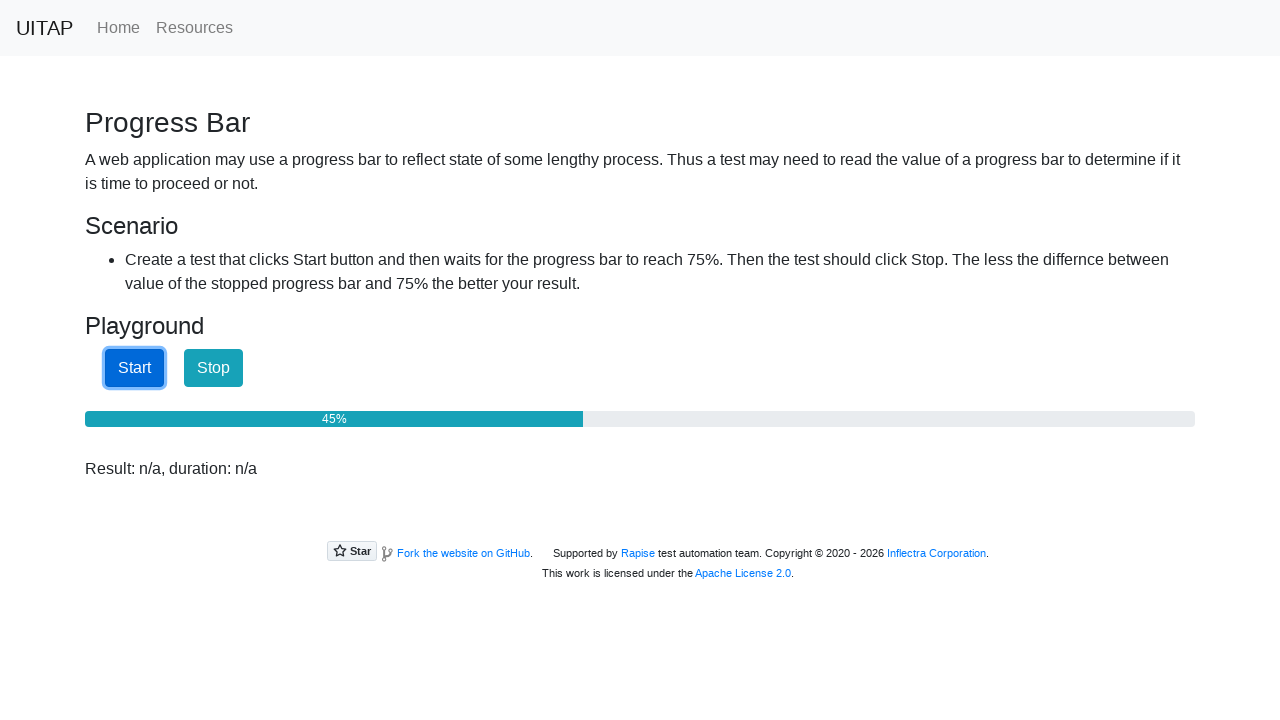

Checked progress bar value: 46%
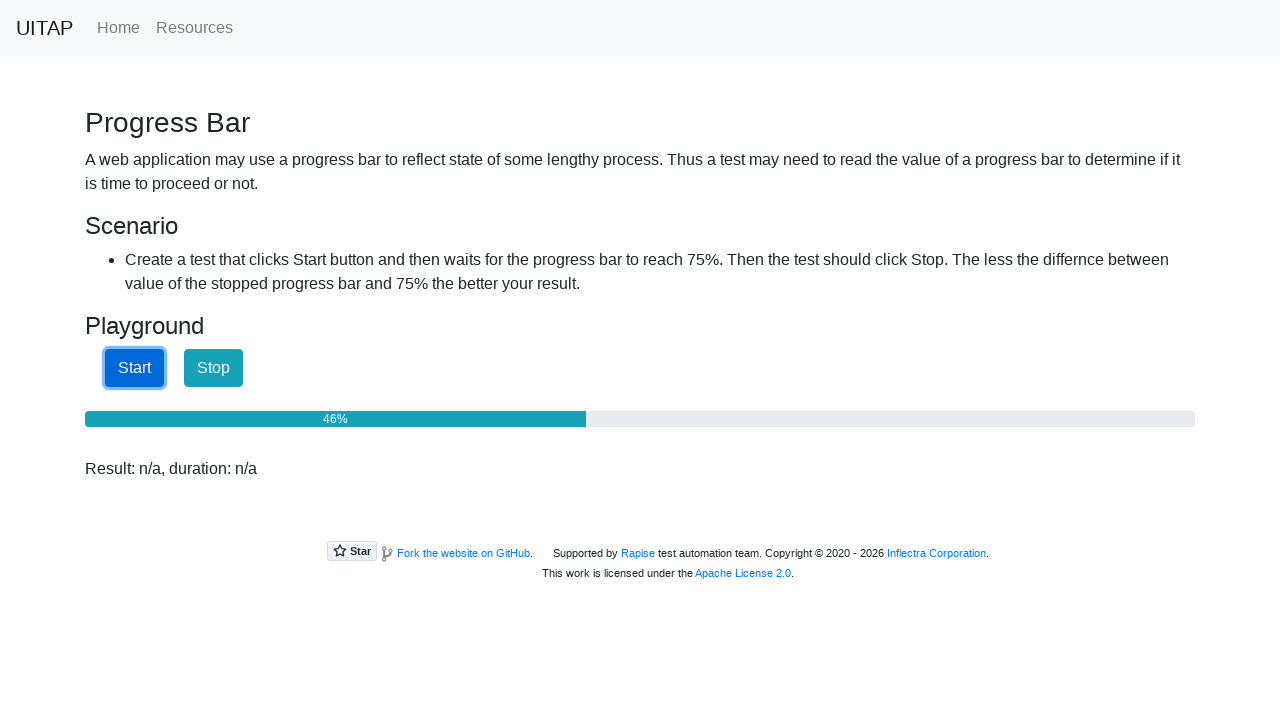

Checked progress bar value: 46%
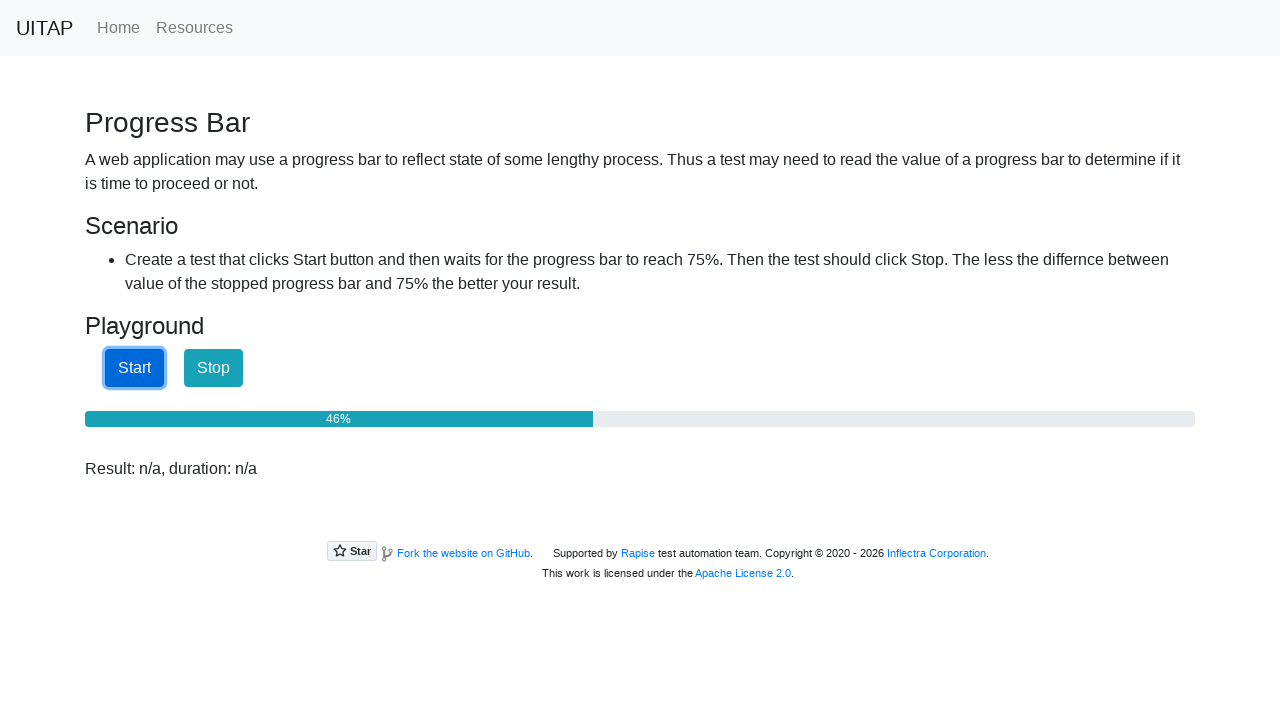

Checked progress bar value: 46%
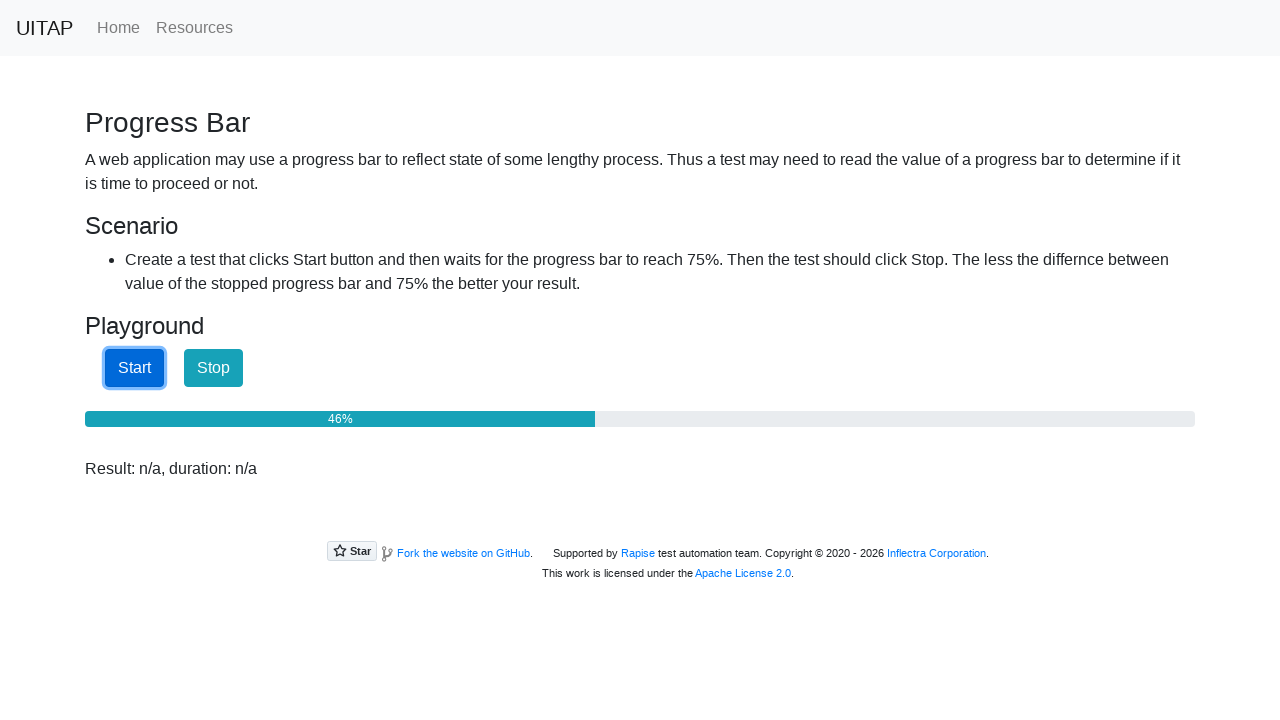

Checked progress bar value: 47%
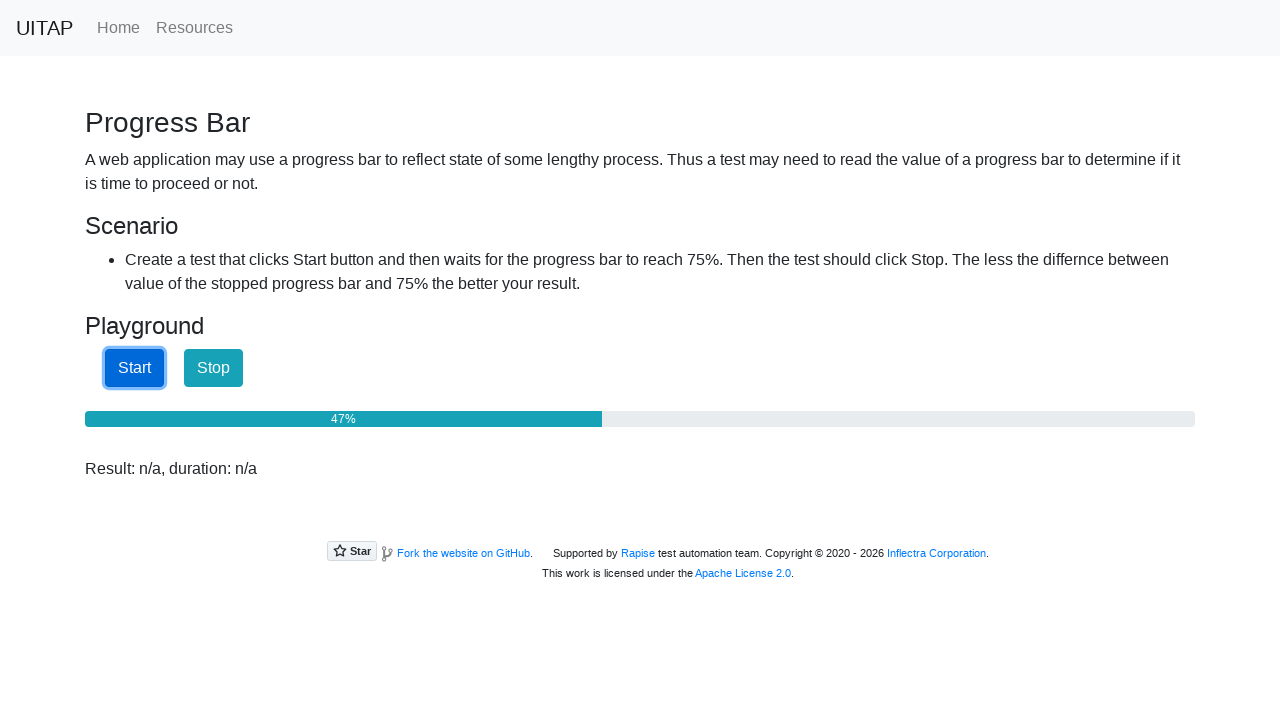

Checked progress bar value: 47%
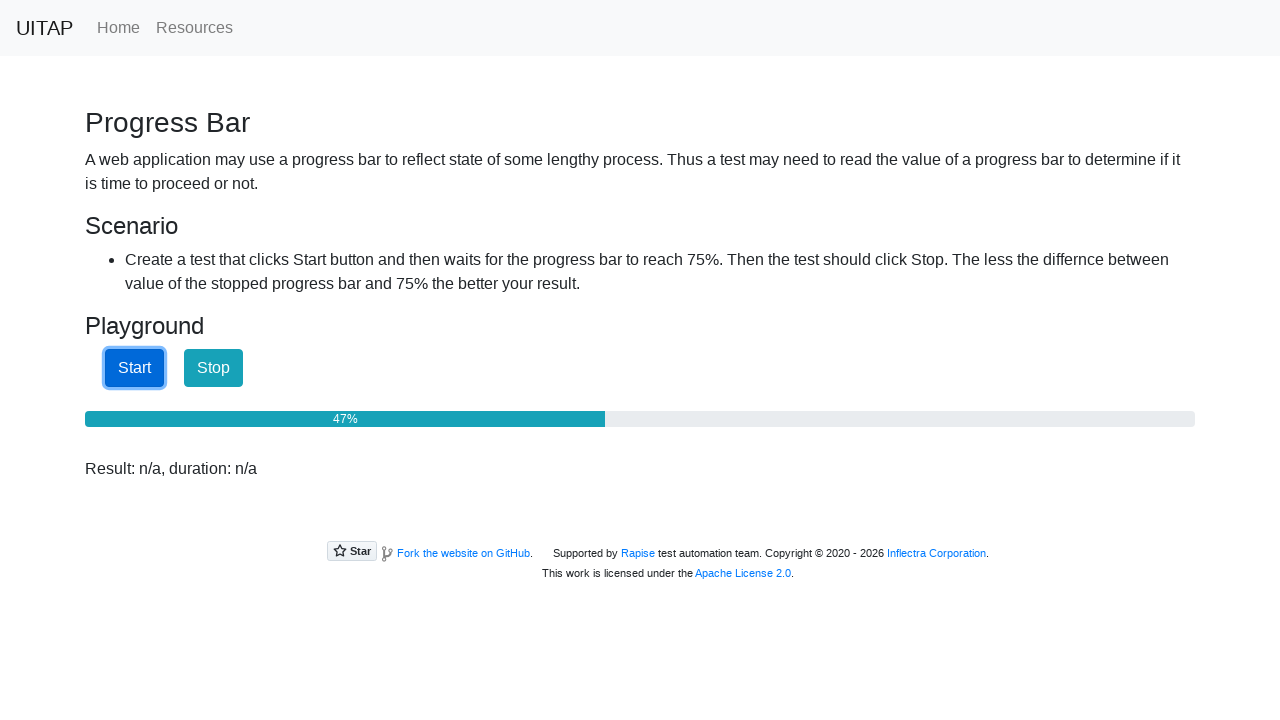

Checked progress bar value: 48%
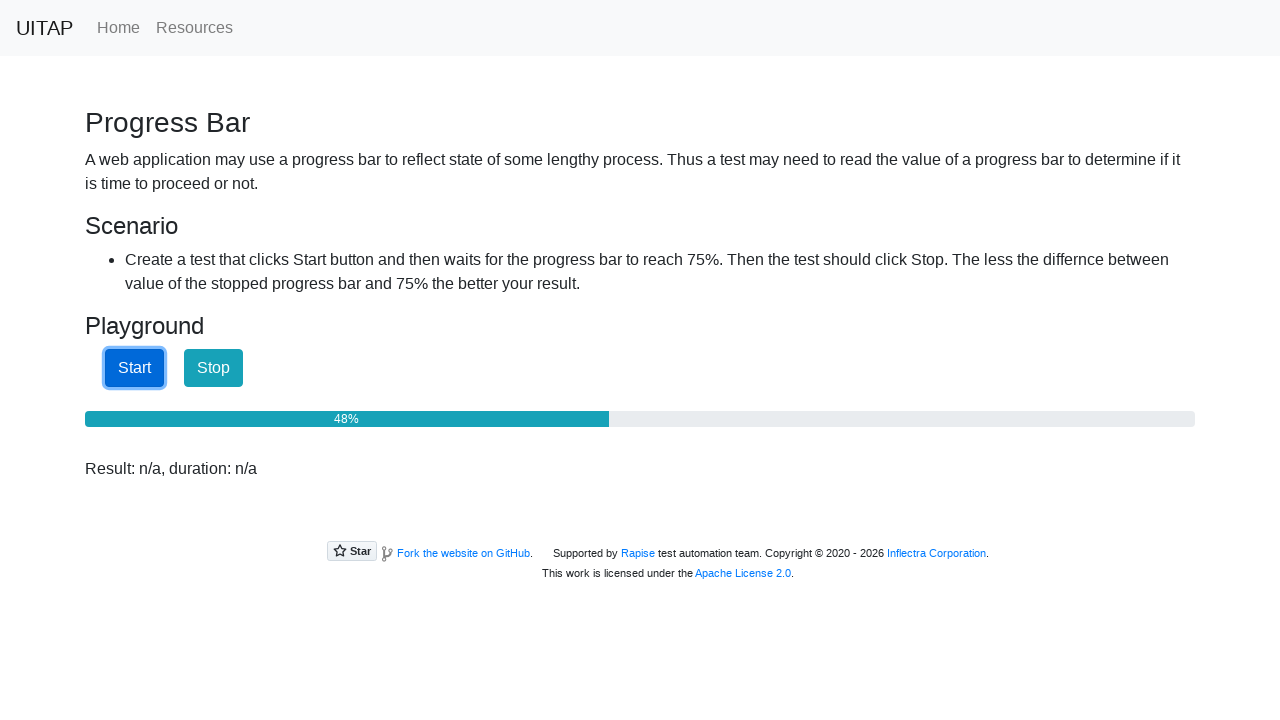

Checked progress bar value: 48%
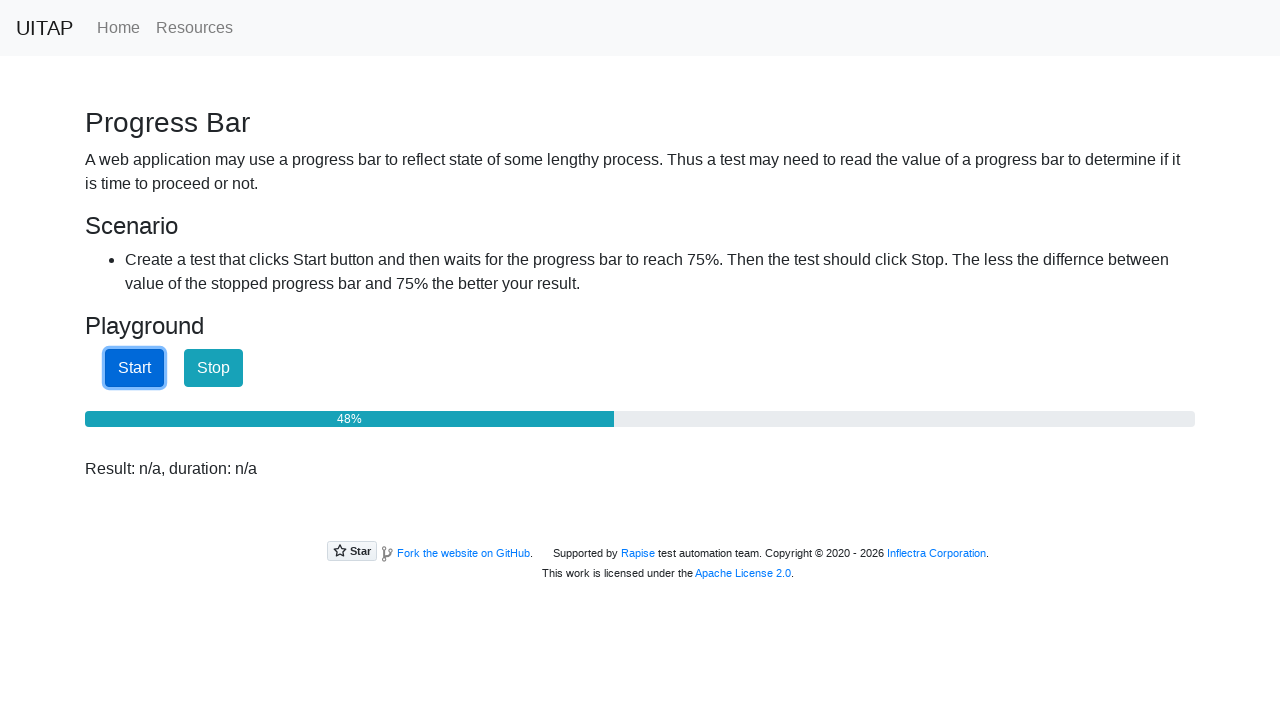

Checked progress bar value: 48%
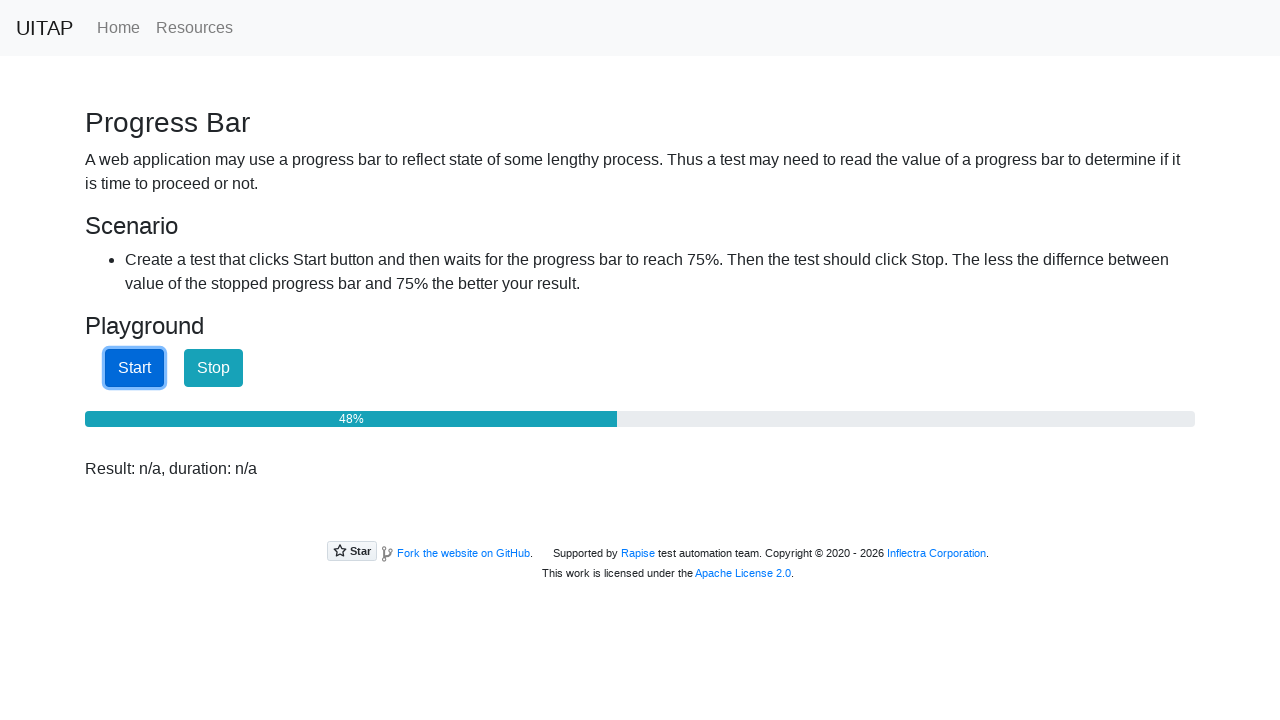

Checked progress bar value: 49%
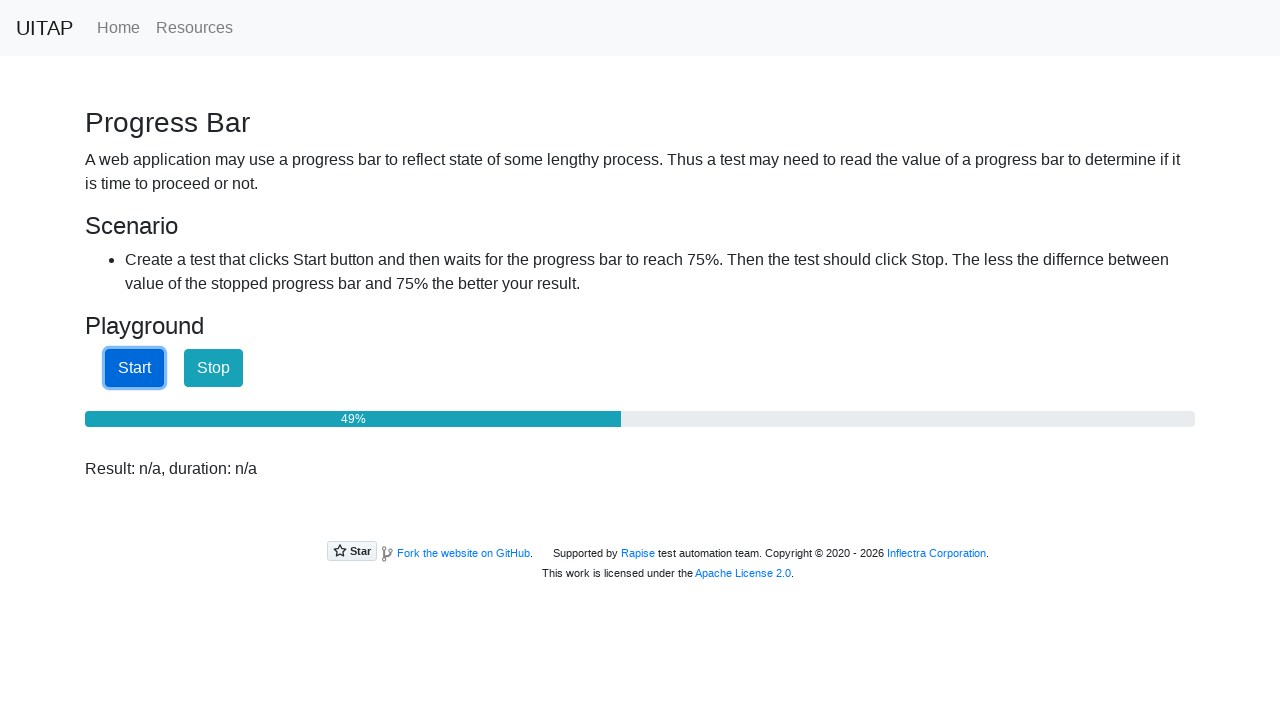

Checked progress bar value: 49%
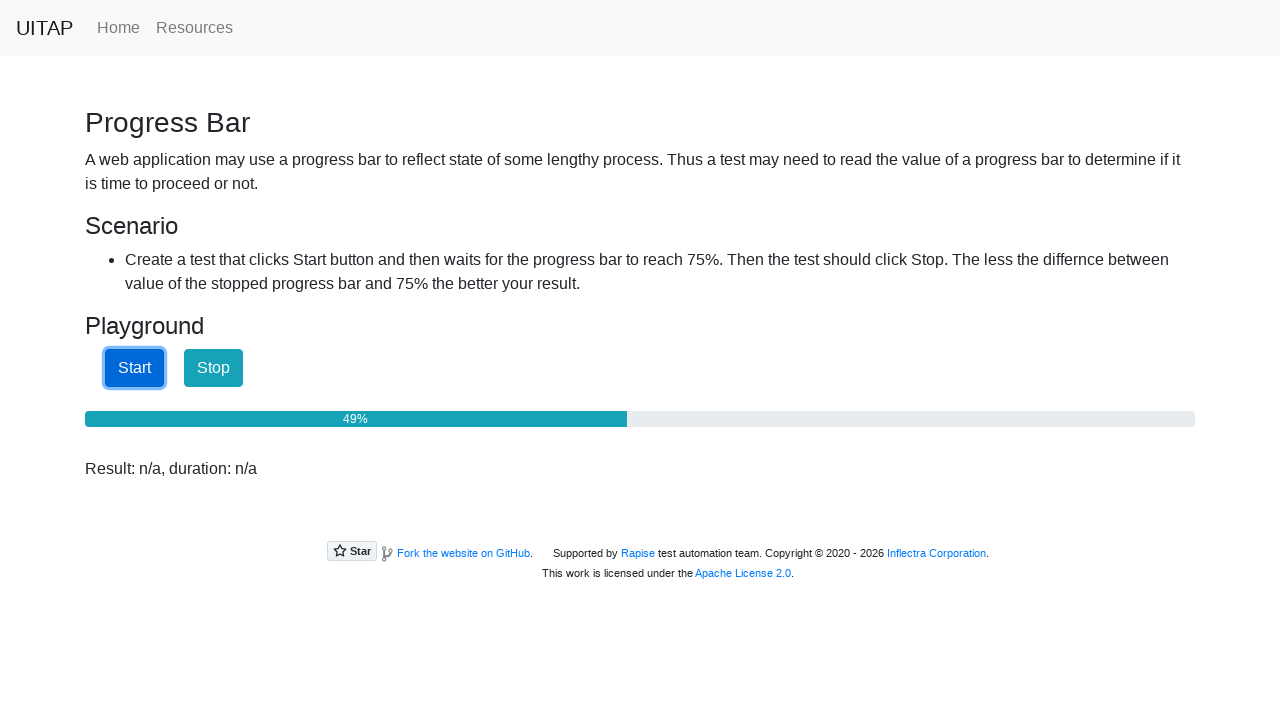

Checked progress bar value: 49%
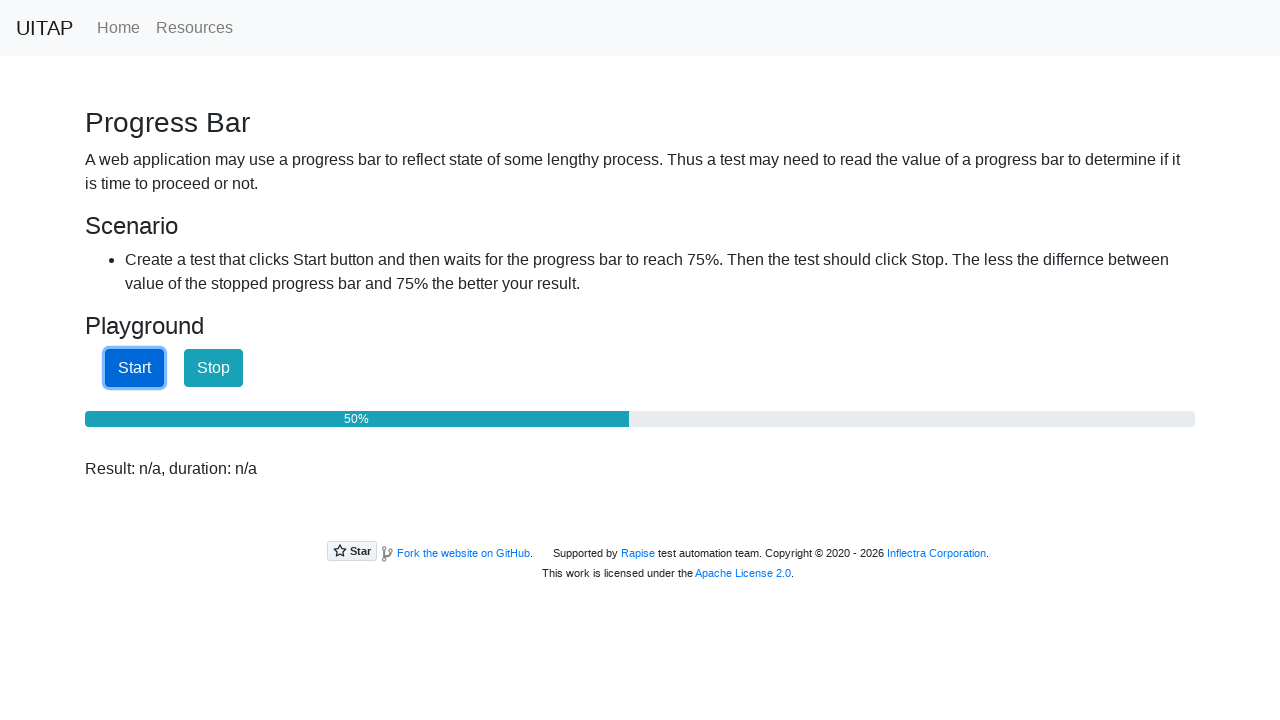

Checked progress bar value: 50%
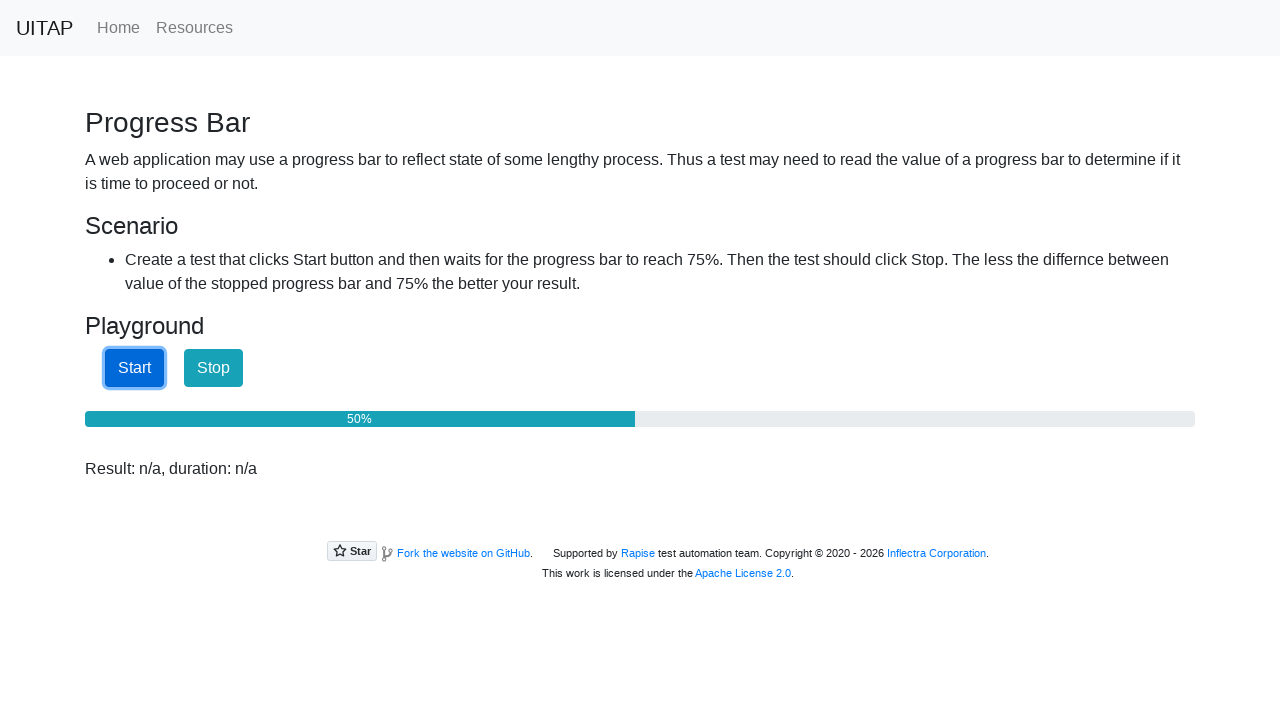

Checked progress bar value: 50%
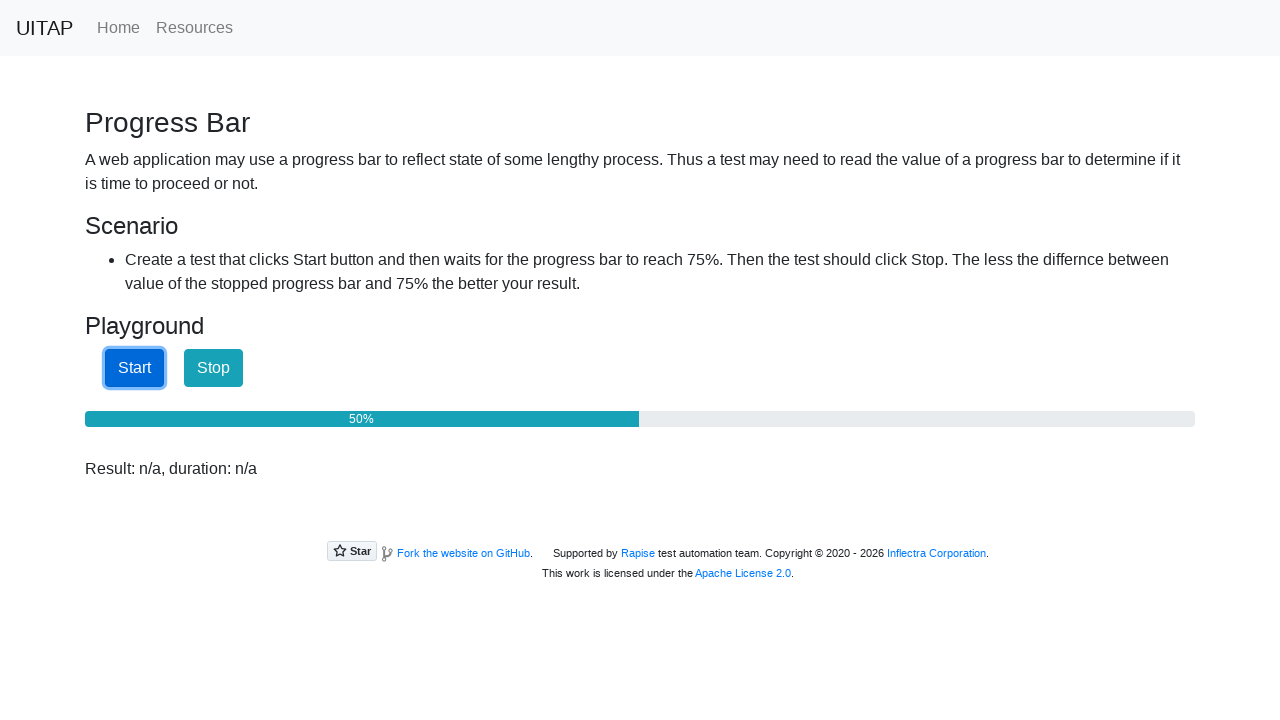

Checked progress bar value: 51%
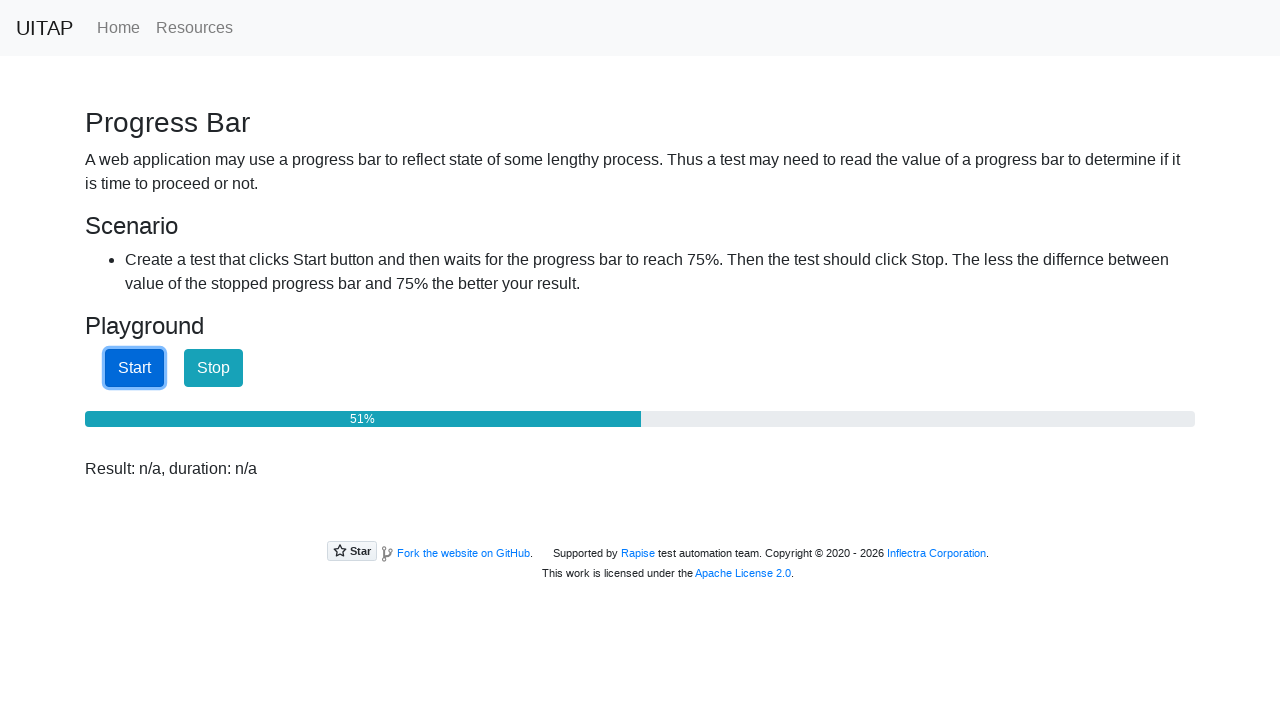

Checked progress bar value: 51%
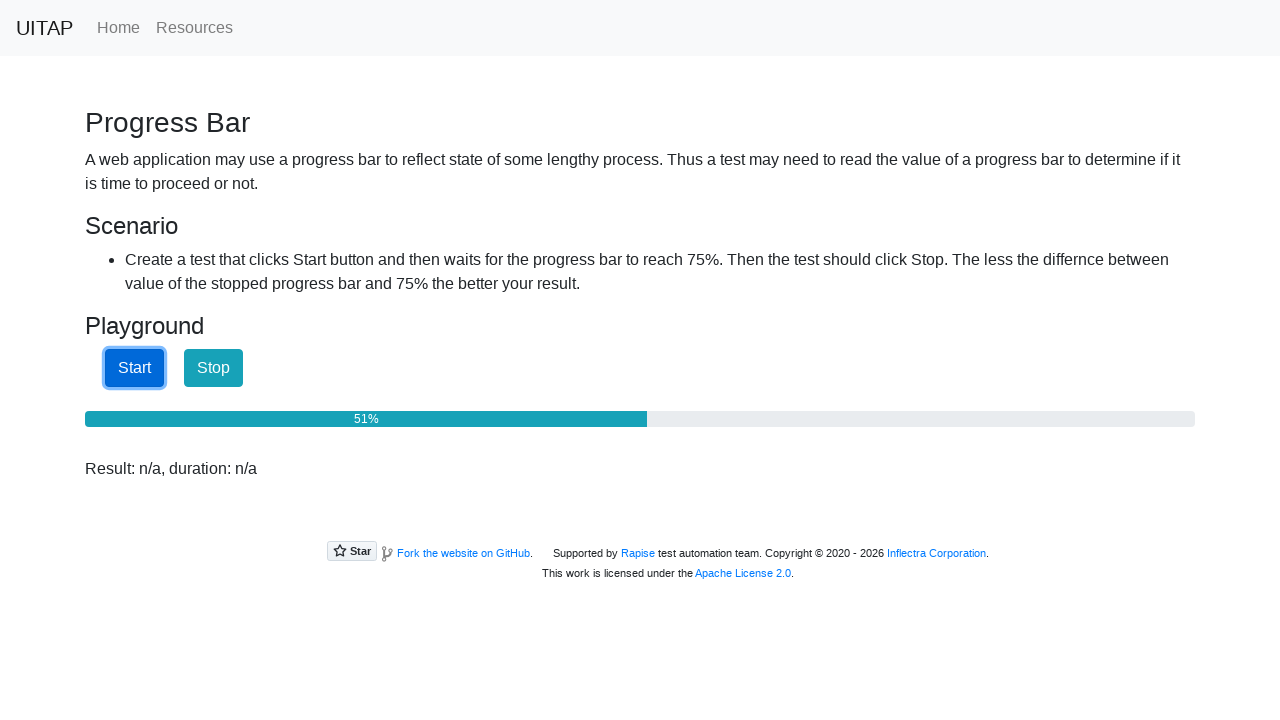

Checked progress bar value: 51%
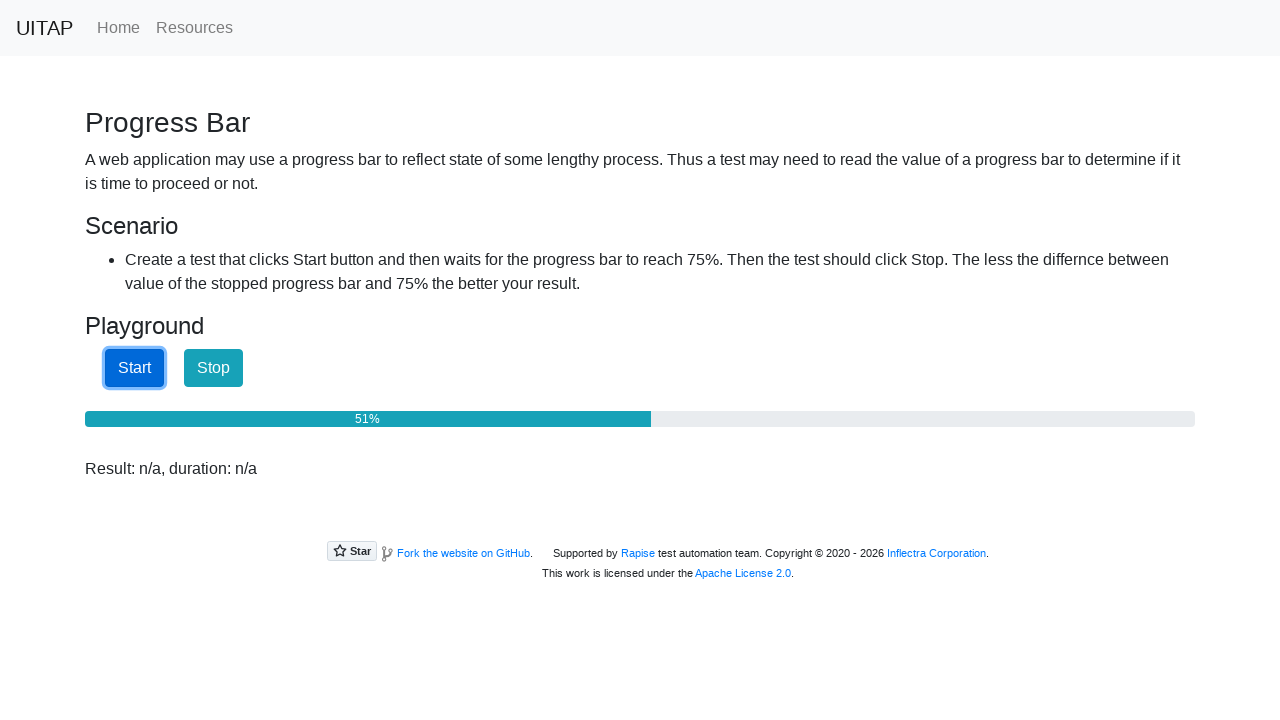

Checked progress bar value: 52%
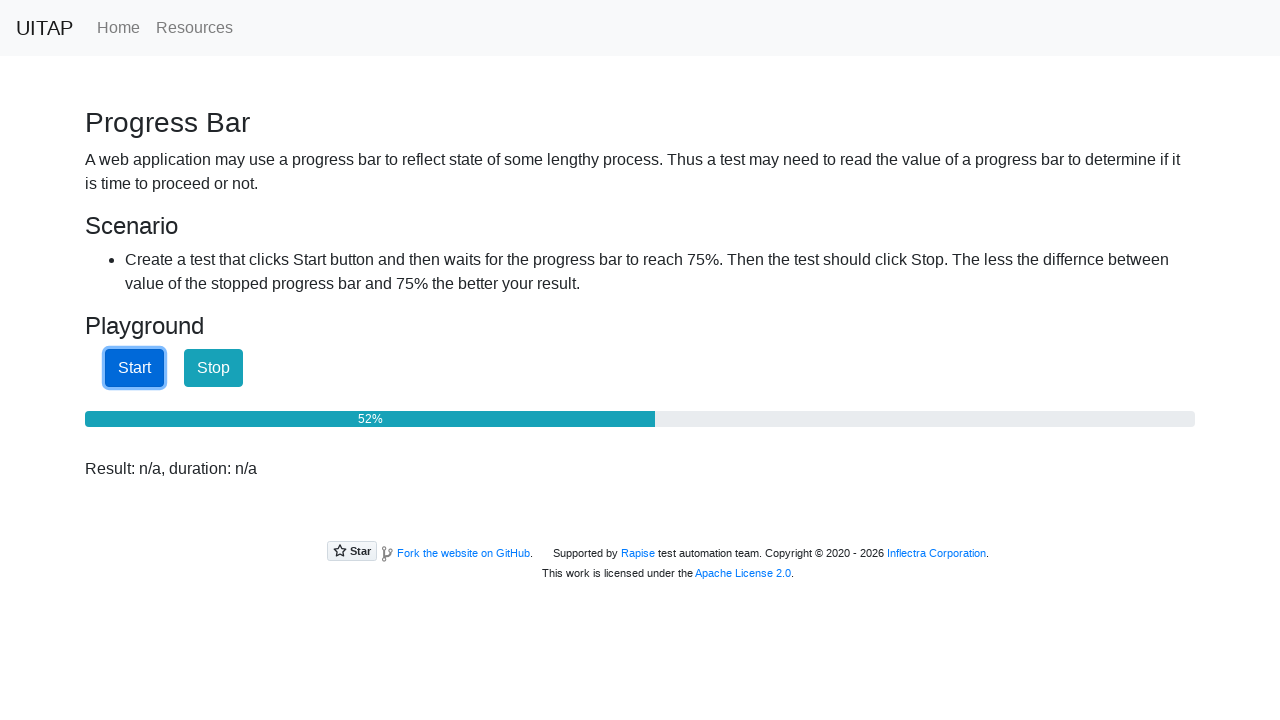

Checked progress bar value: 52%
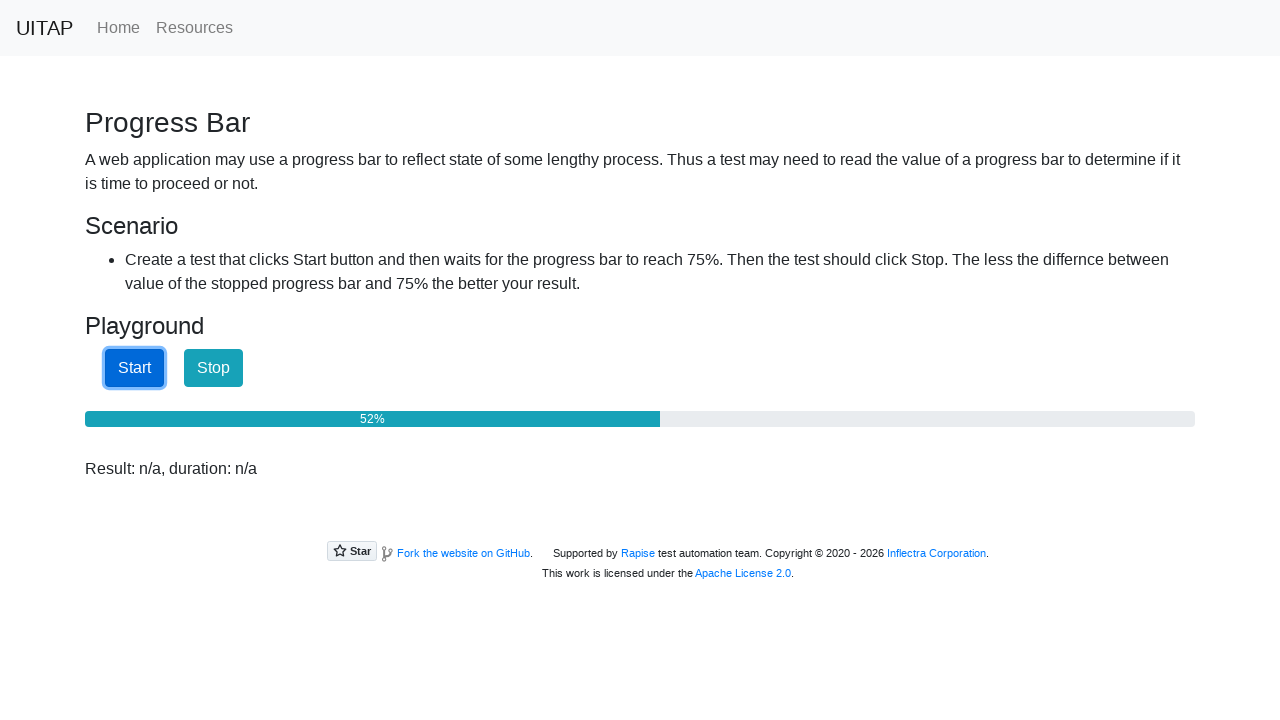

Checked progress bar value: 52%
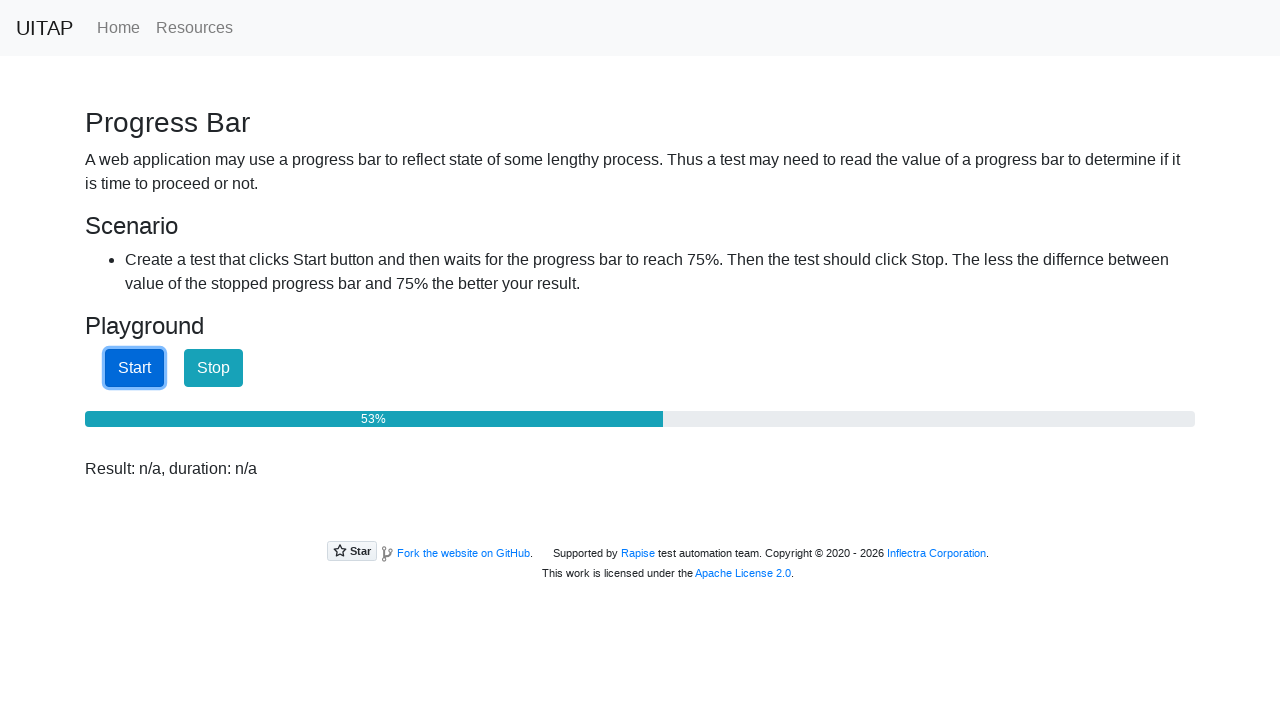

Checked progress bar value: 53%
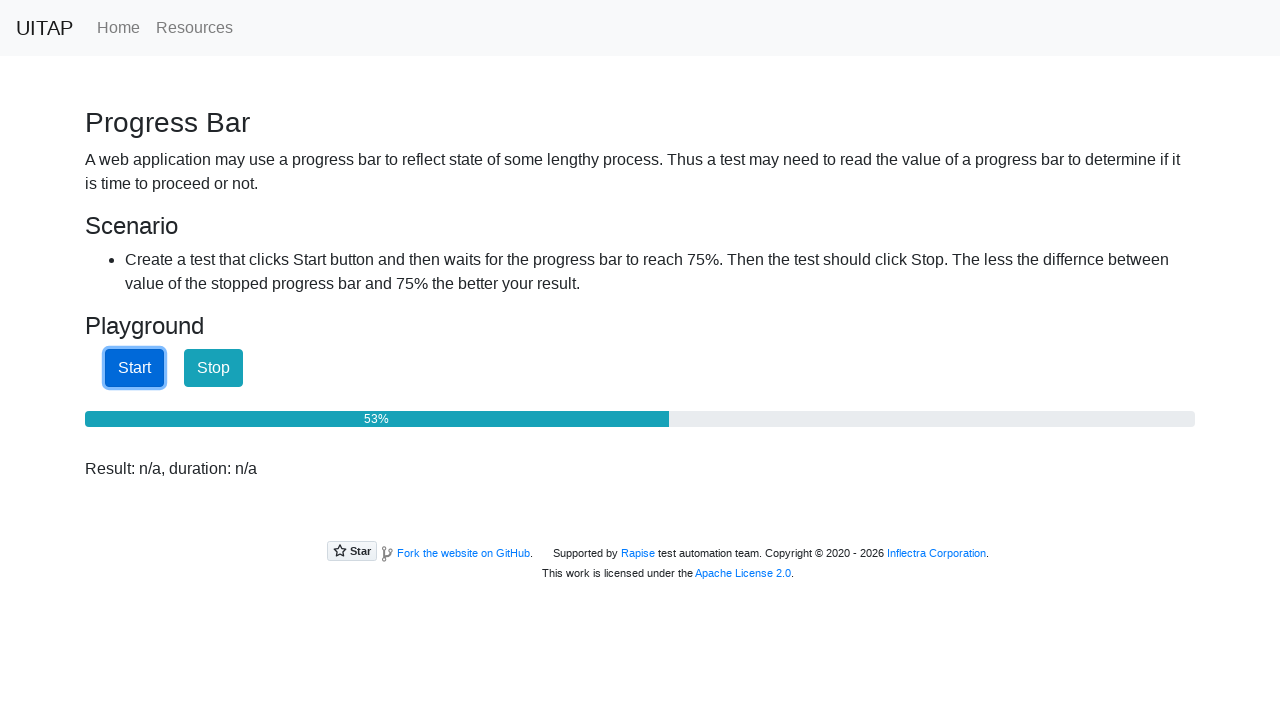

Checked progress bar value: 53%
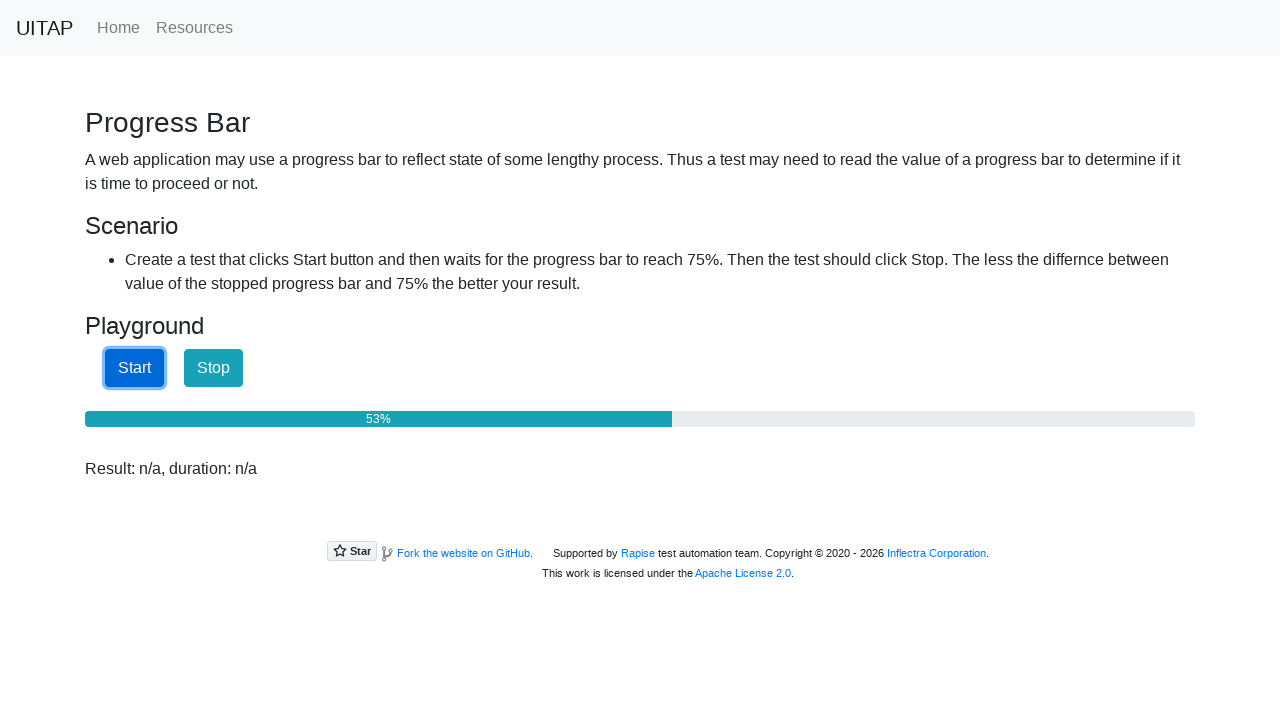

Checked progress bar value: 54%
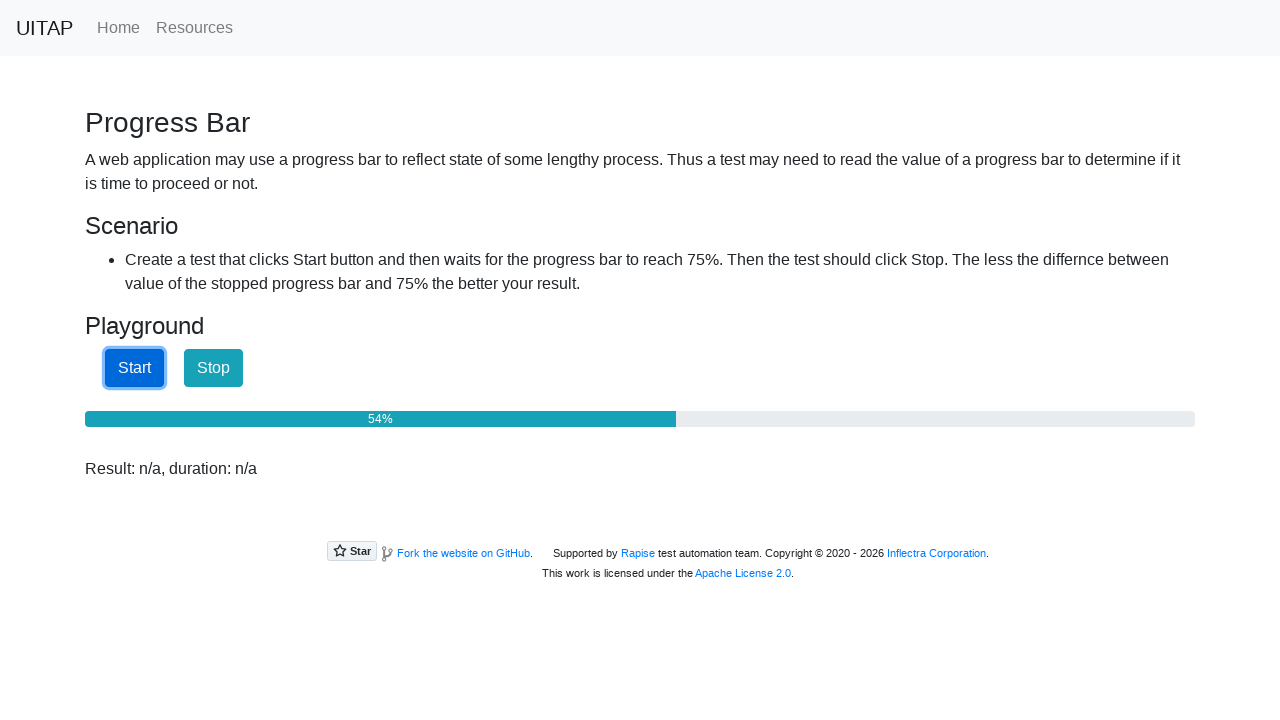

Checked progress bar value: 54%
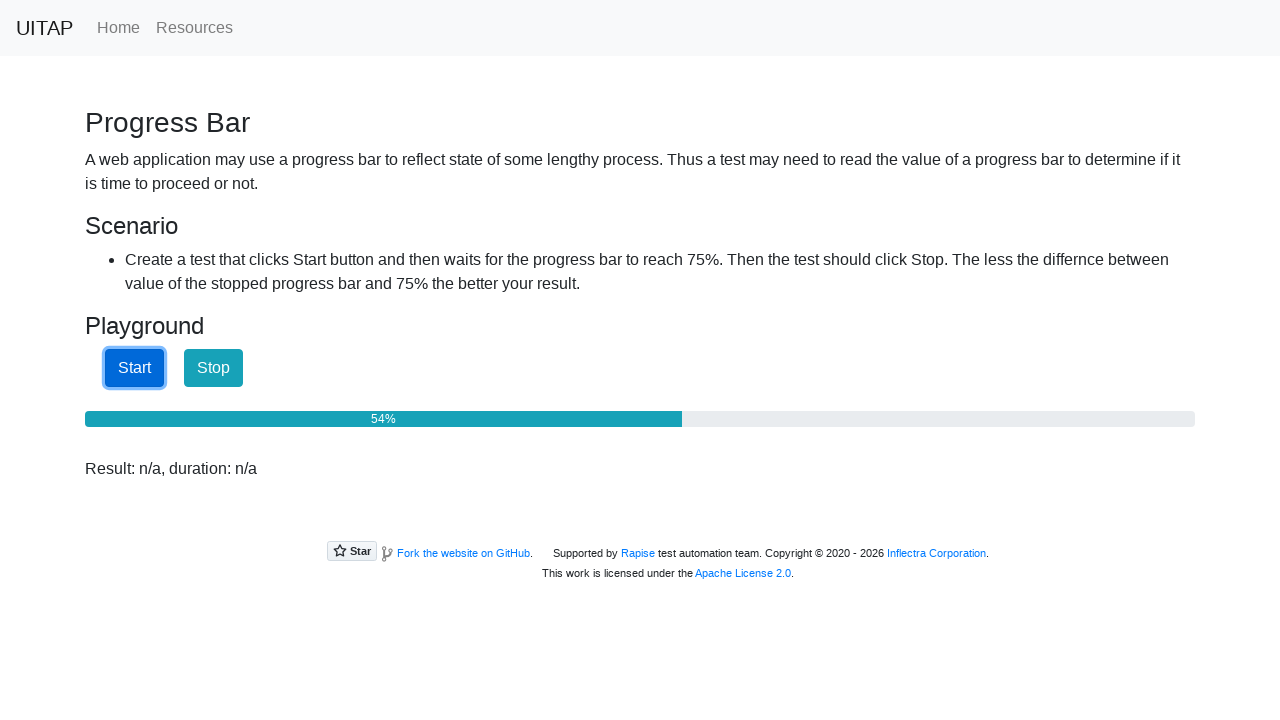

Checked progress bar value: 54%
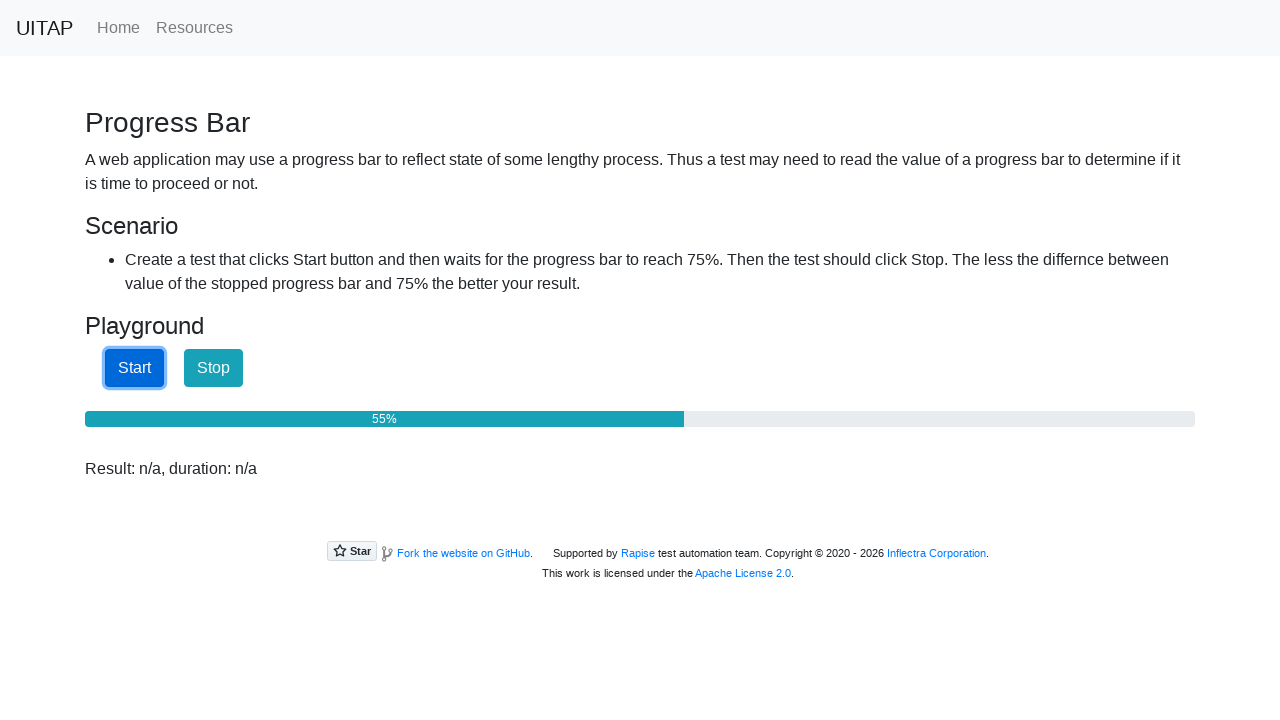

Checked progress bar value: 55%
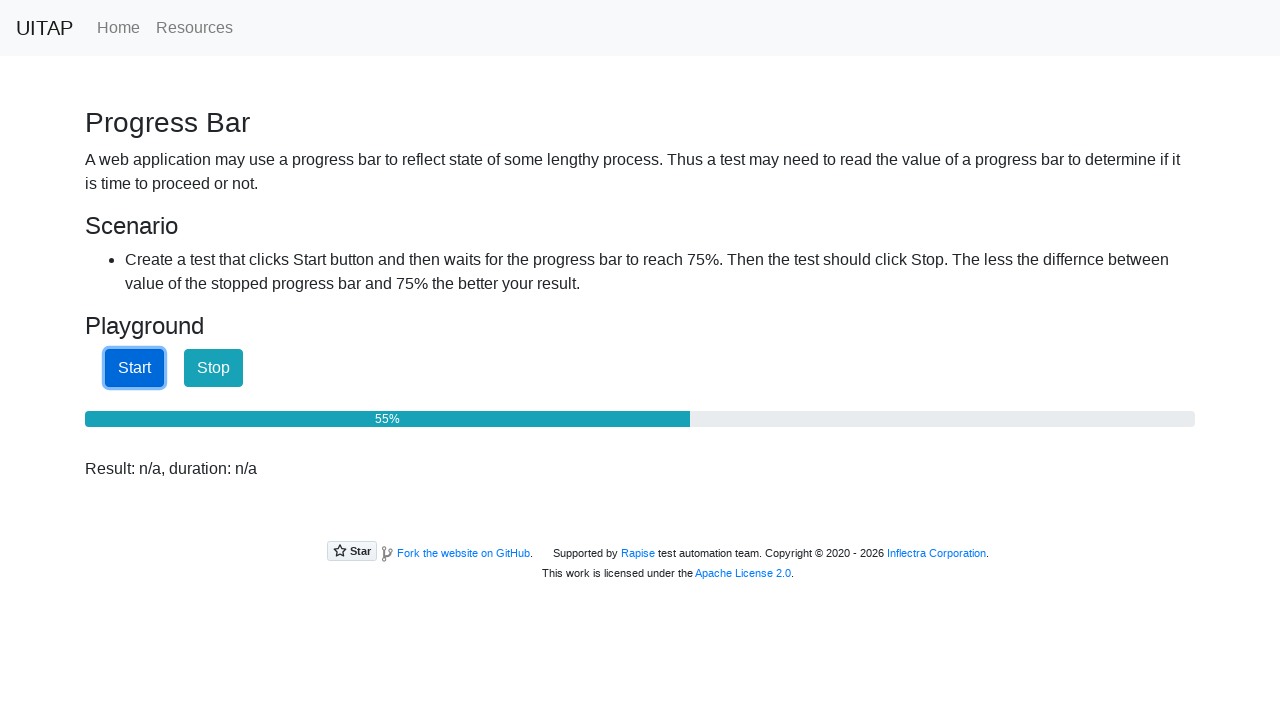

Checked progress bar value: 55%
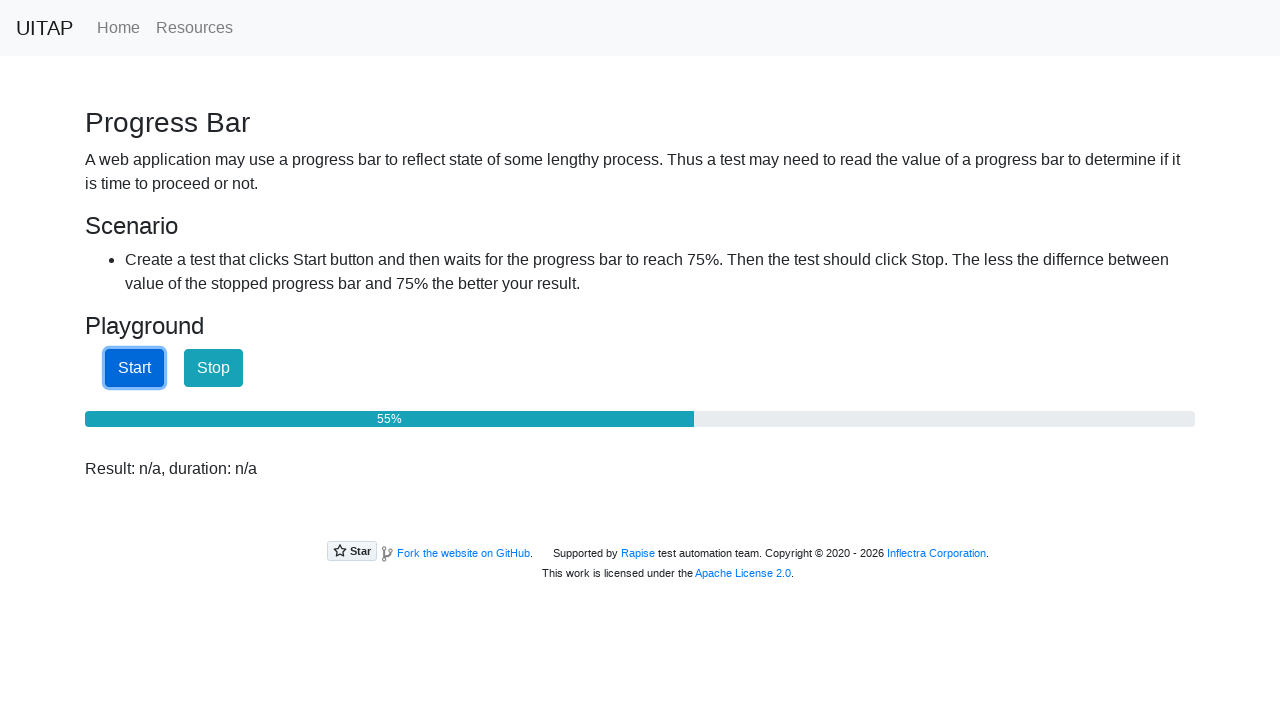

Checked progress bar value: 56%
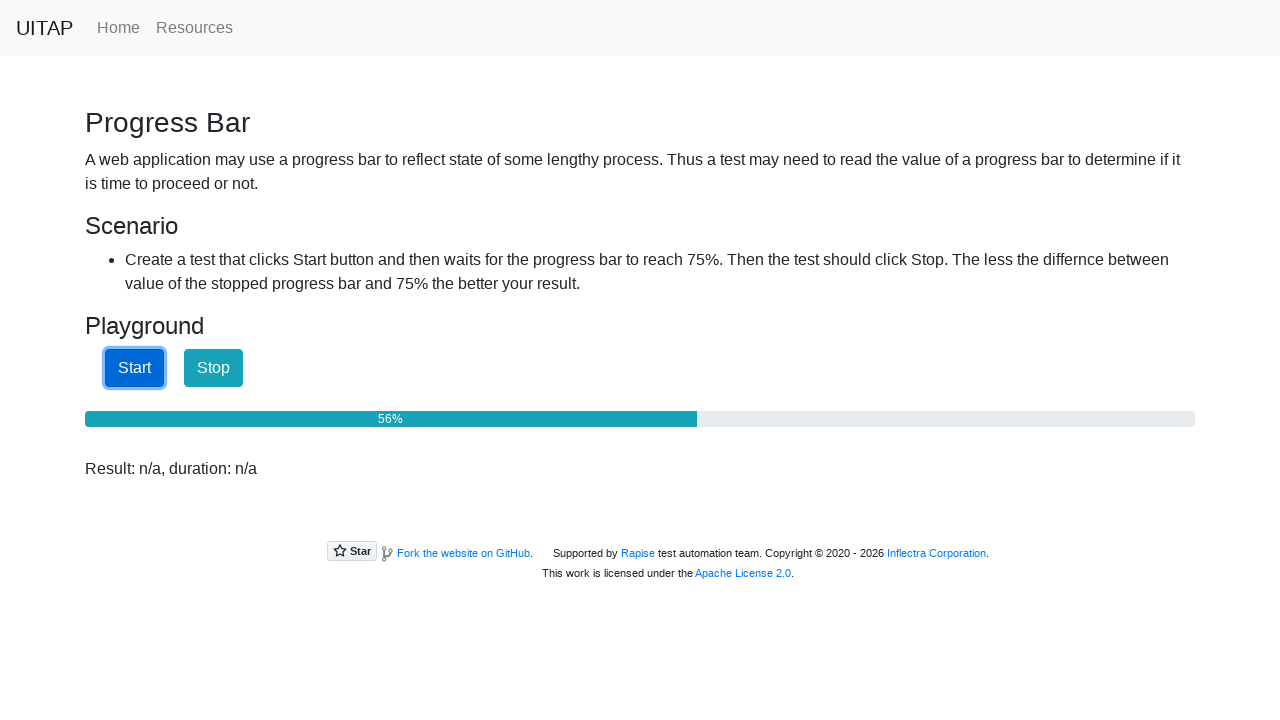

Checked progress bar value: 56%
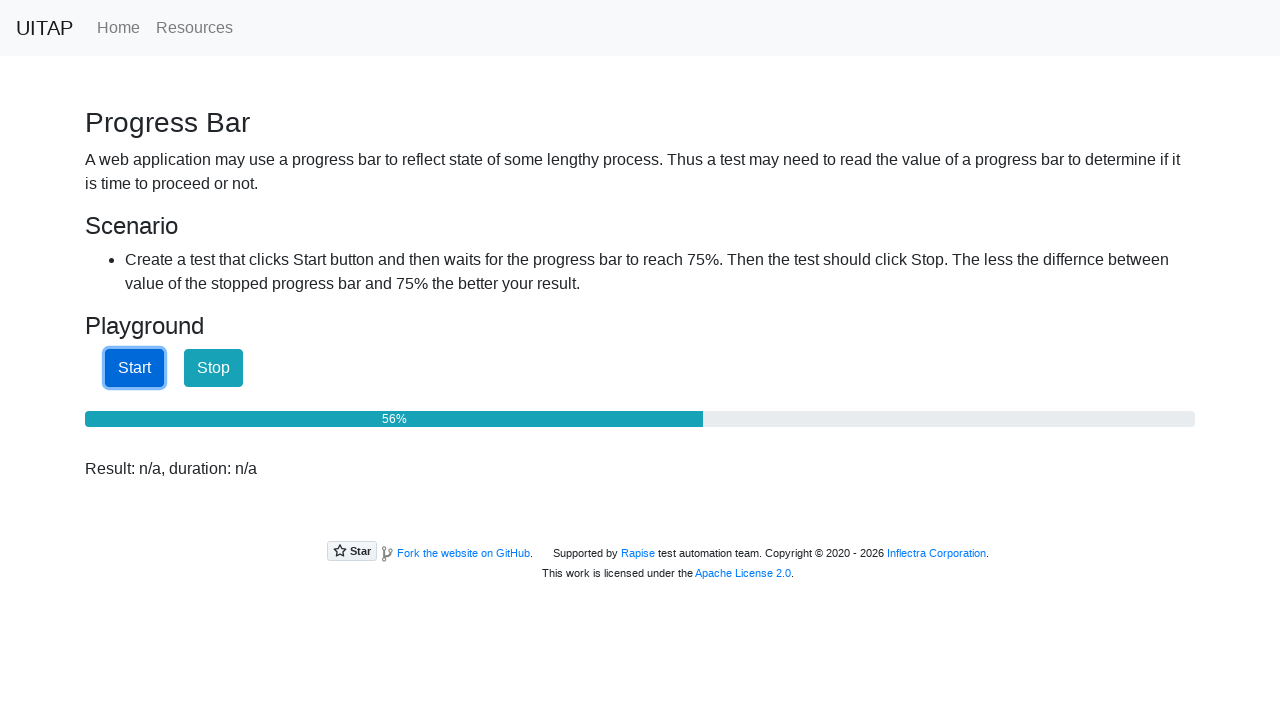

Checked progress bar value: 56%
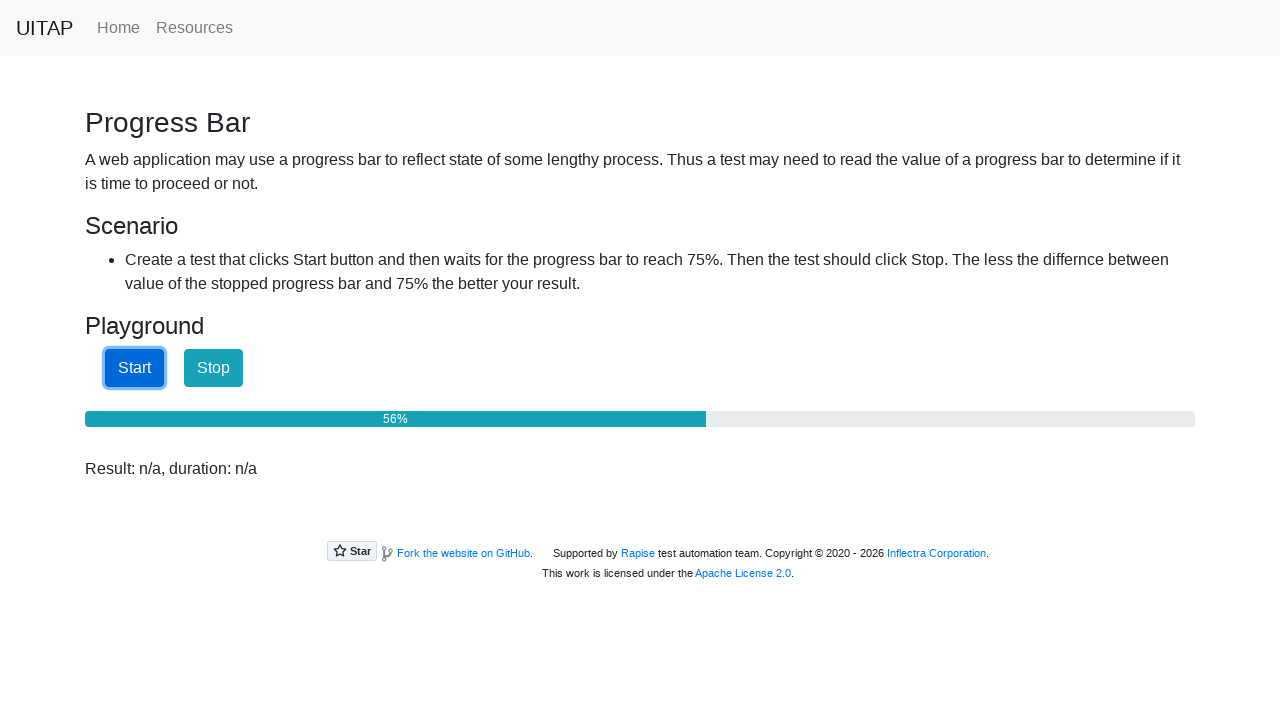

Checked progress bar value: 57%
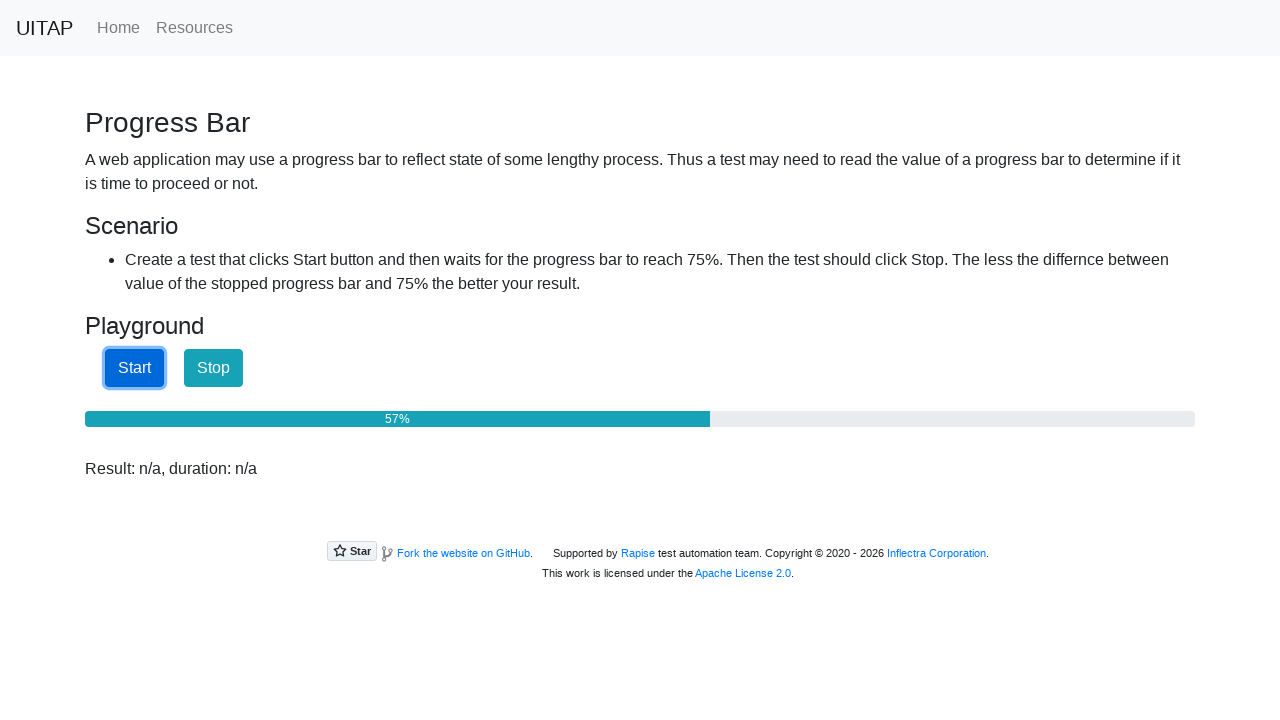

Checked progress bar value: 57%
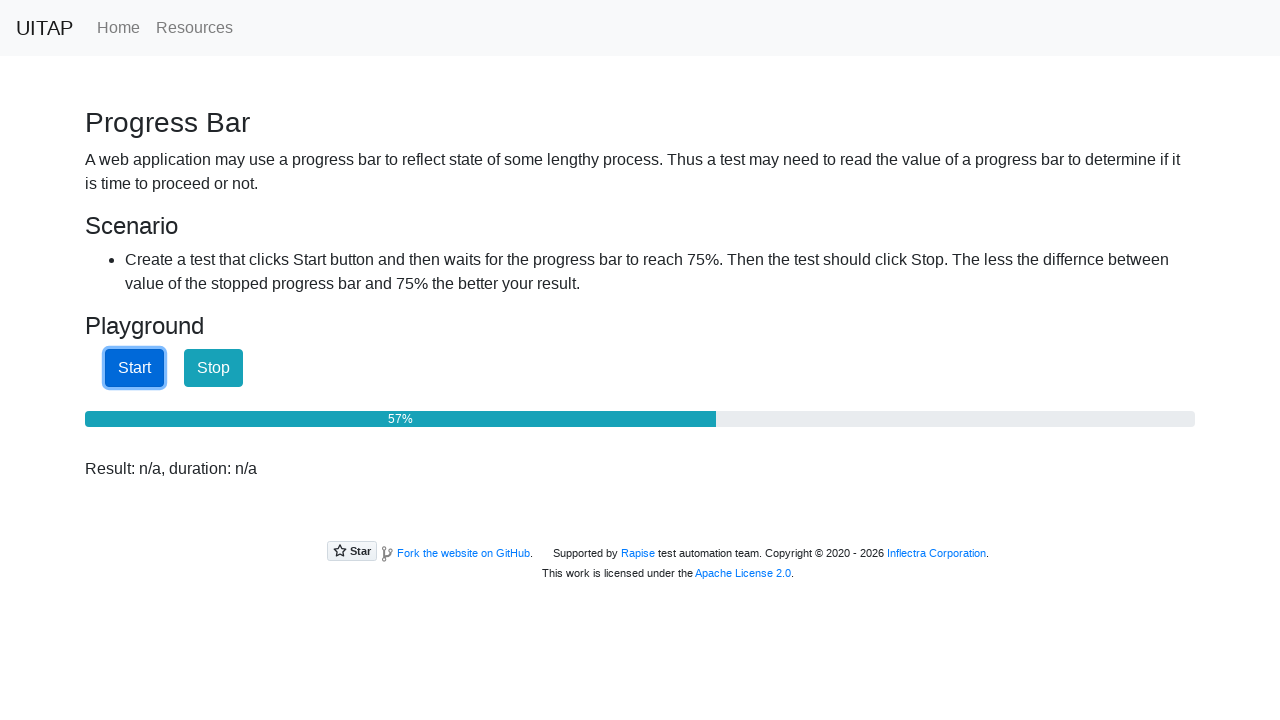

Checked progress bar value: 57%
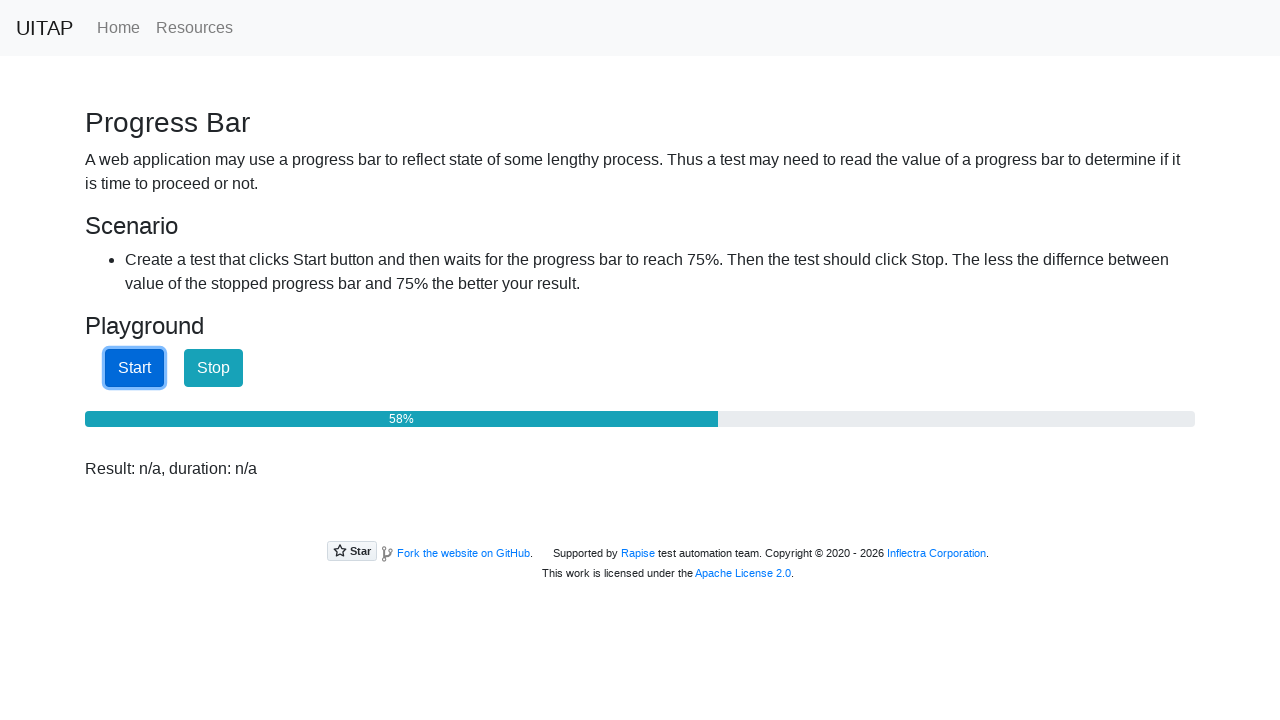

Checked progress bar value: 58%
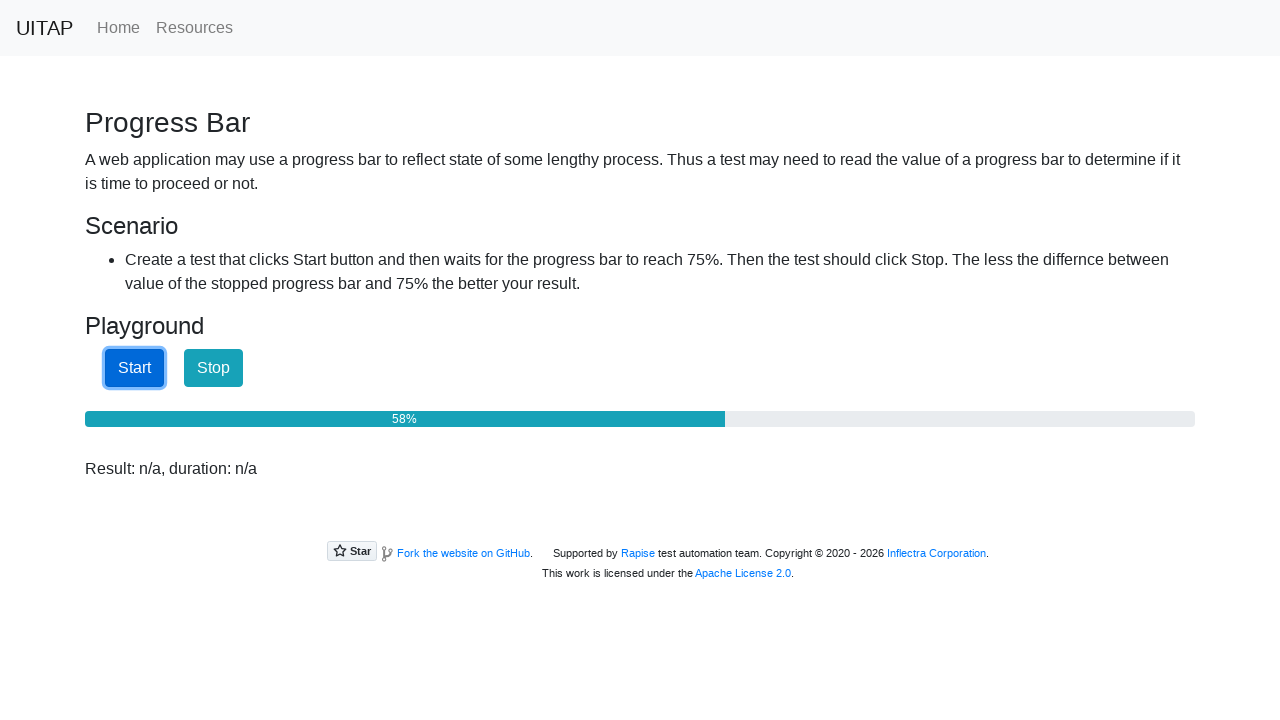

Checked progress bar value: 58%
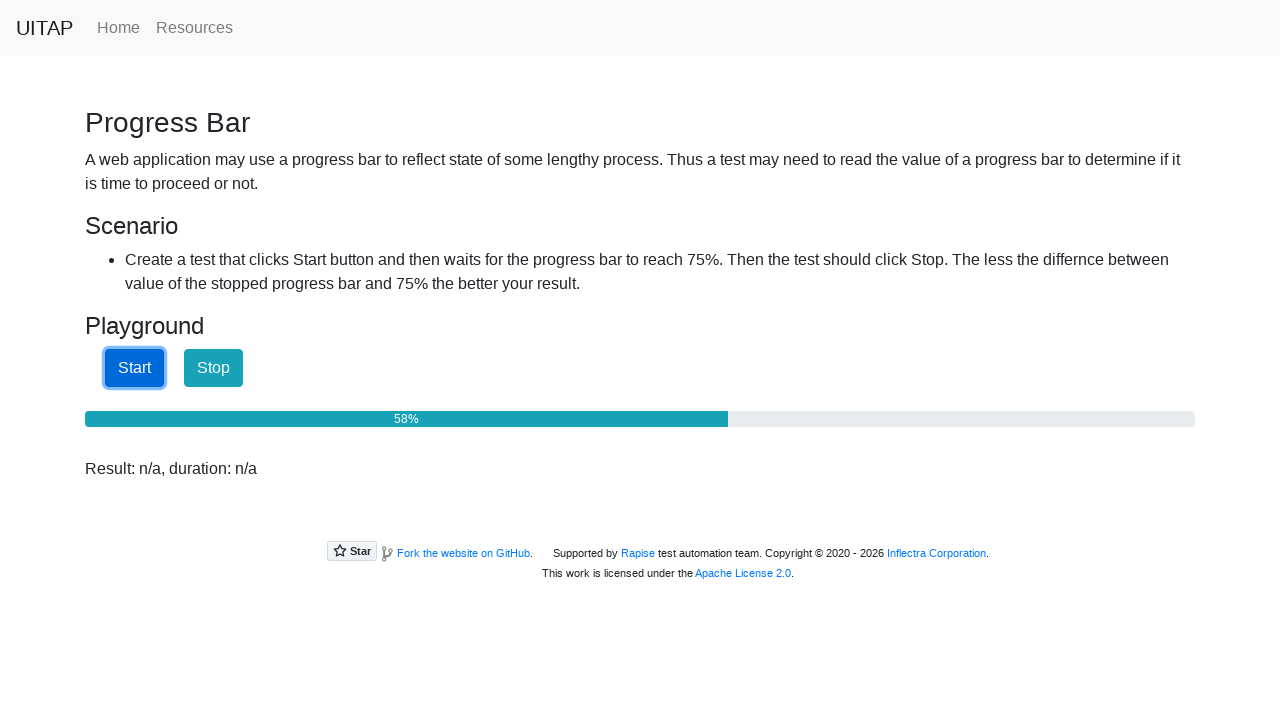

Checked progress bar value: 59%
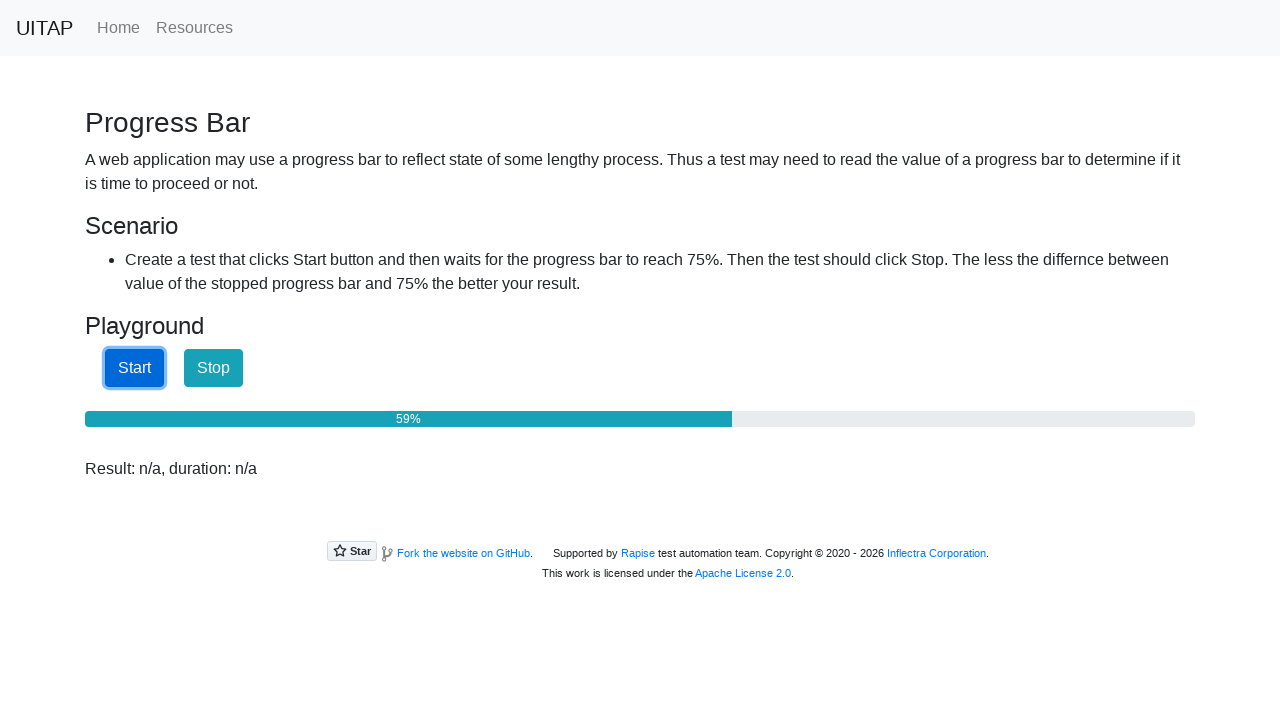

Checked progress bar value: 59%
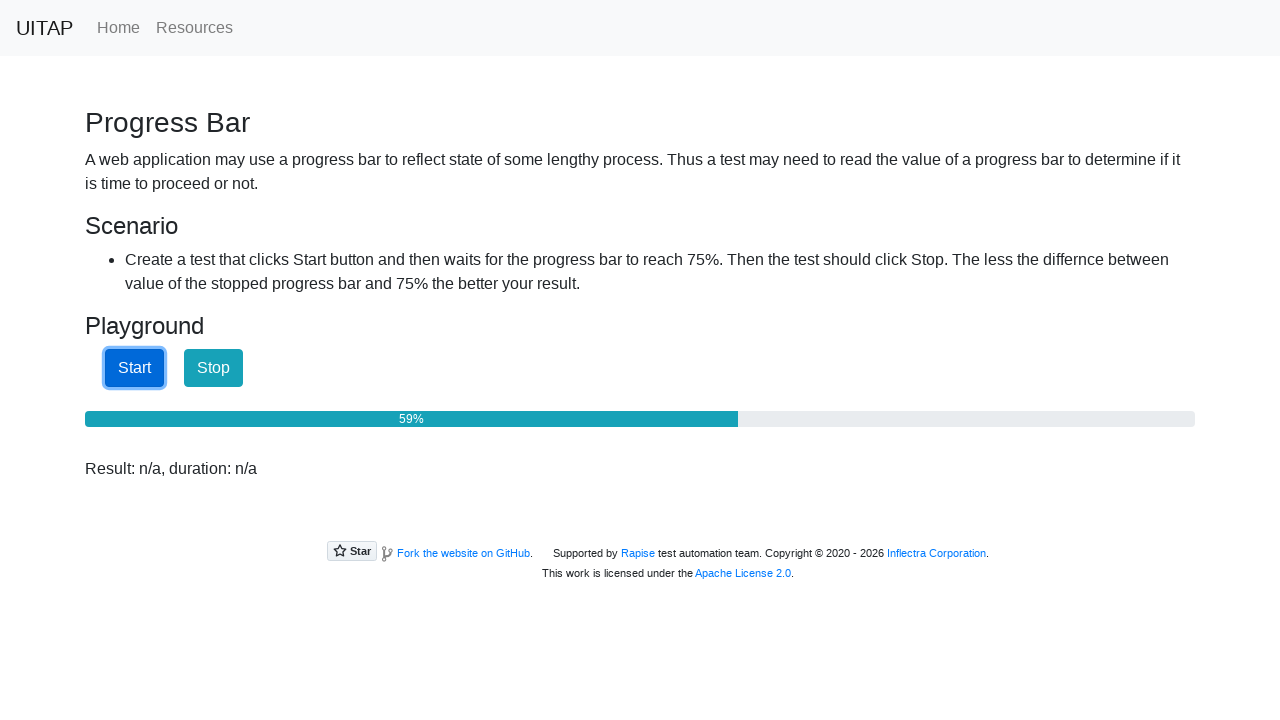

Checked progress bar value: 59%
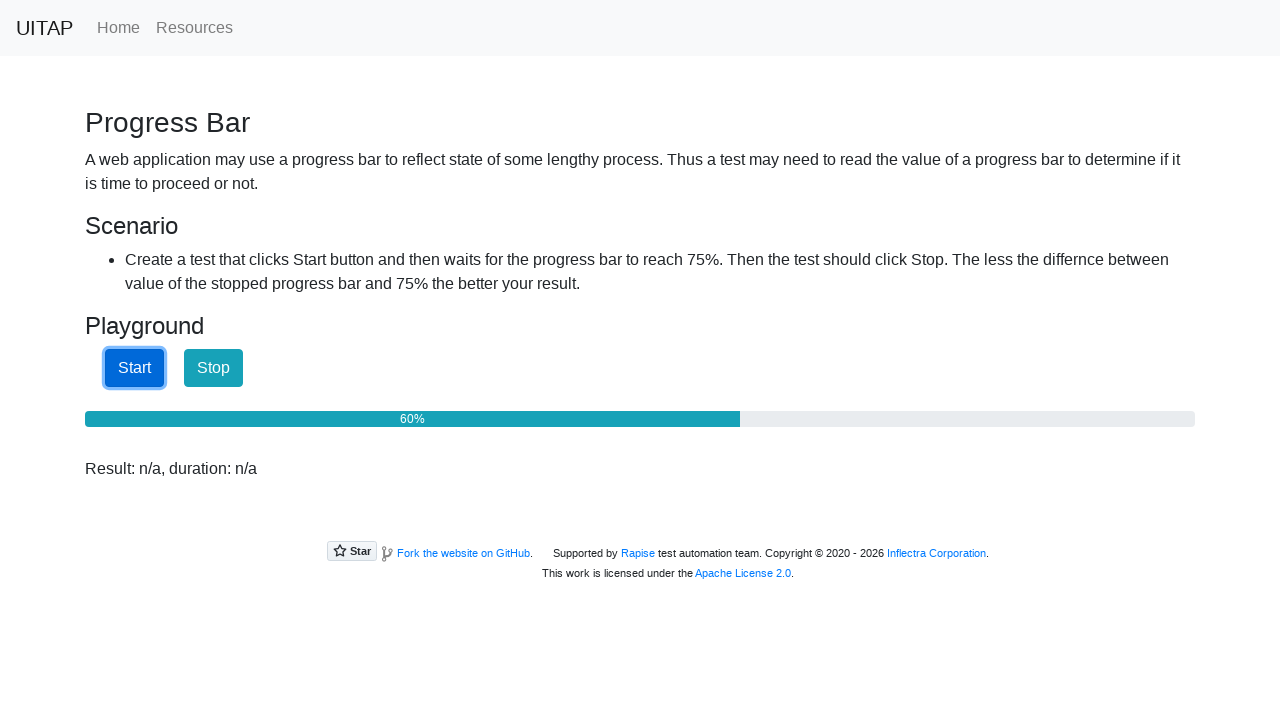

Checked progress bar value: 60%
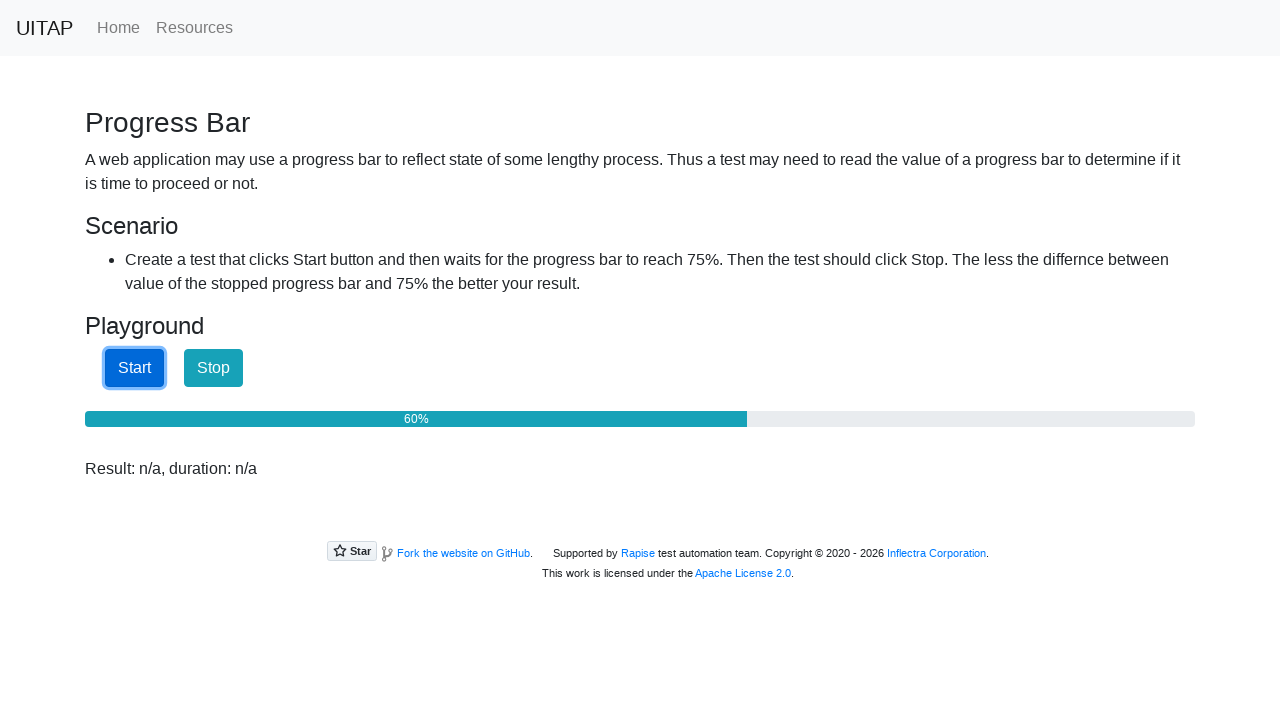

Checked progress bar value: 60%
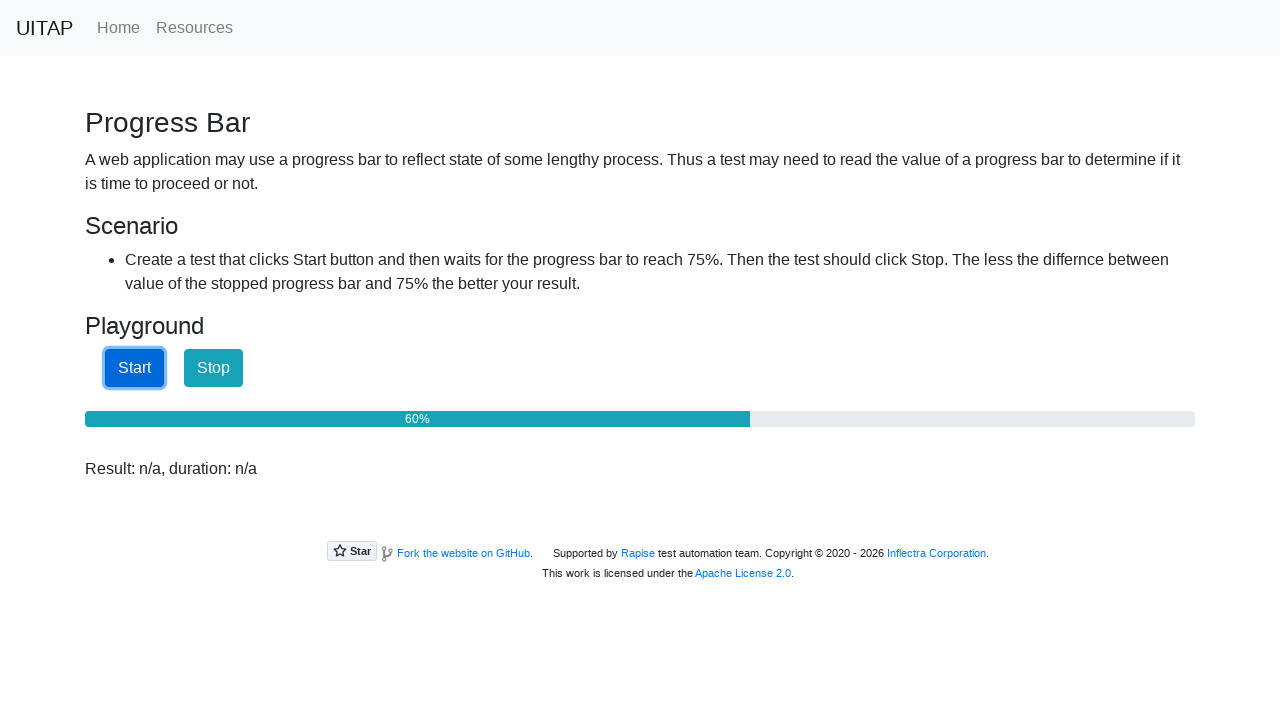

Checked progress bar value: 61%
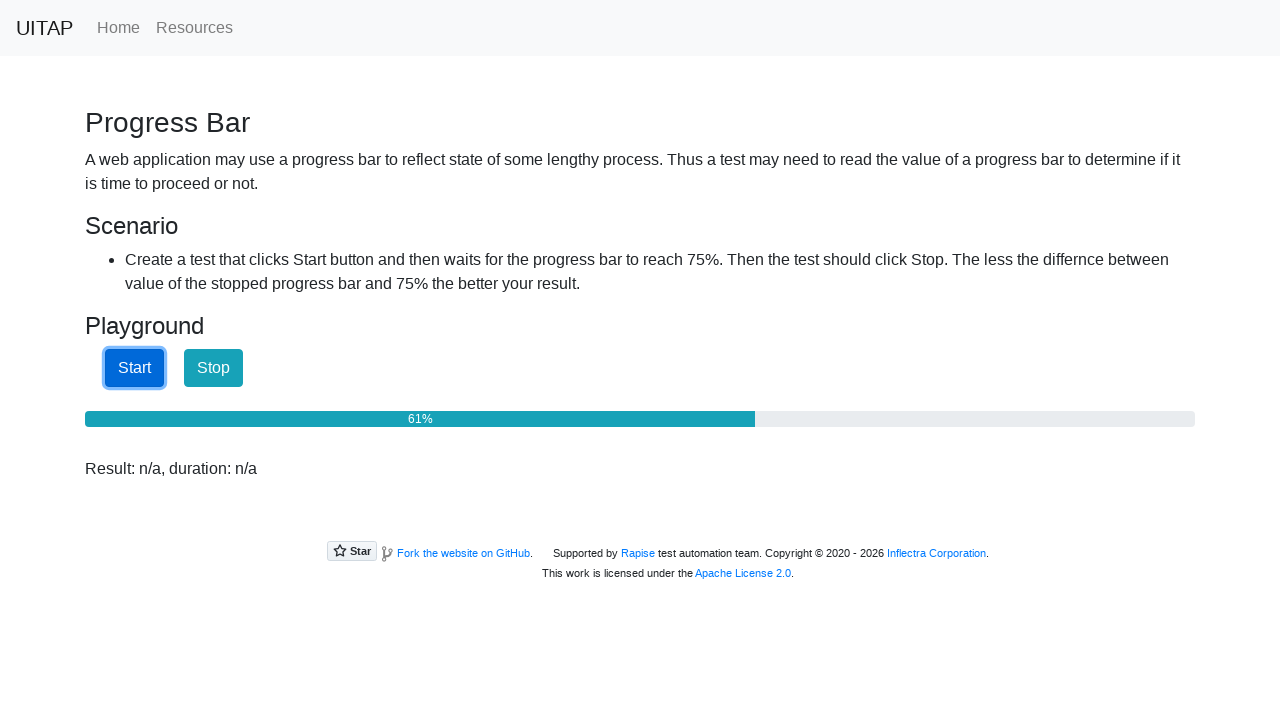

Checked progress bar value: 61%
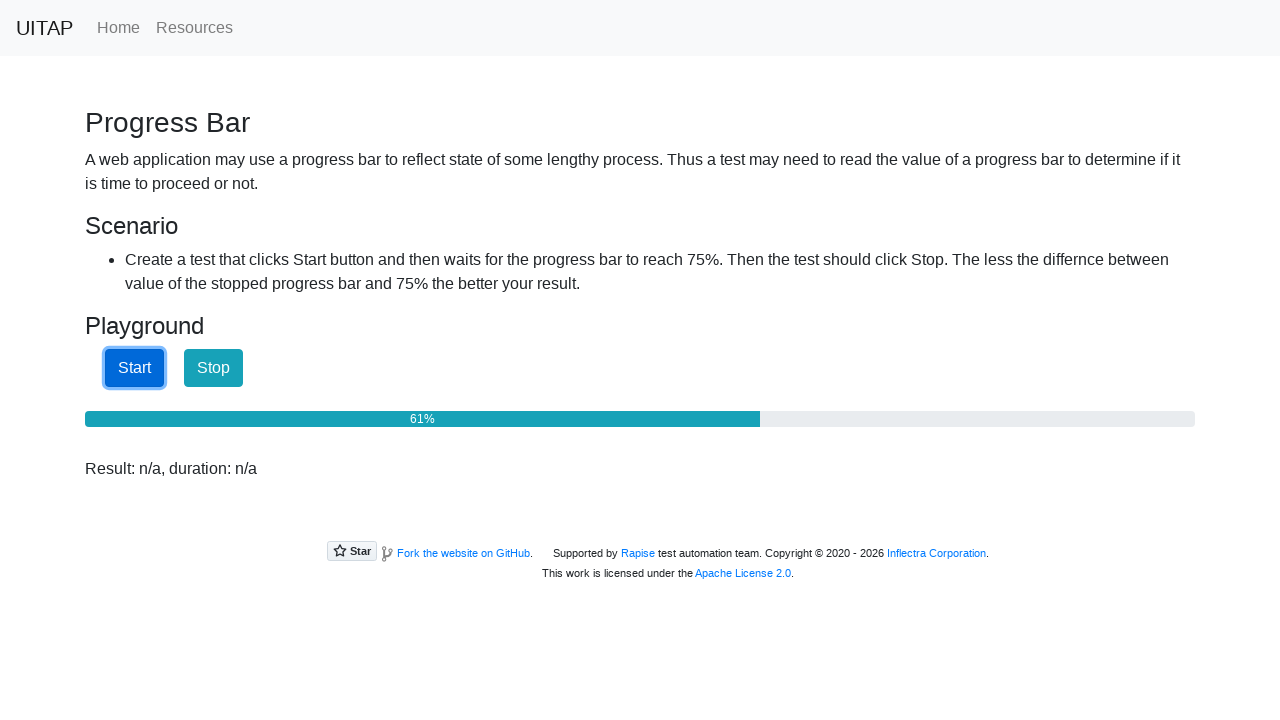

Checked progress bar value: 61%
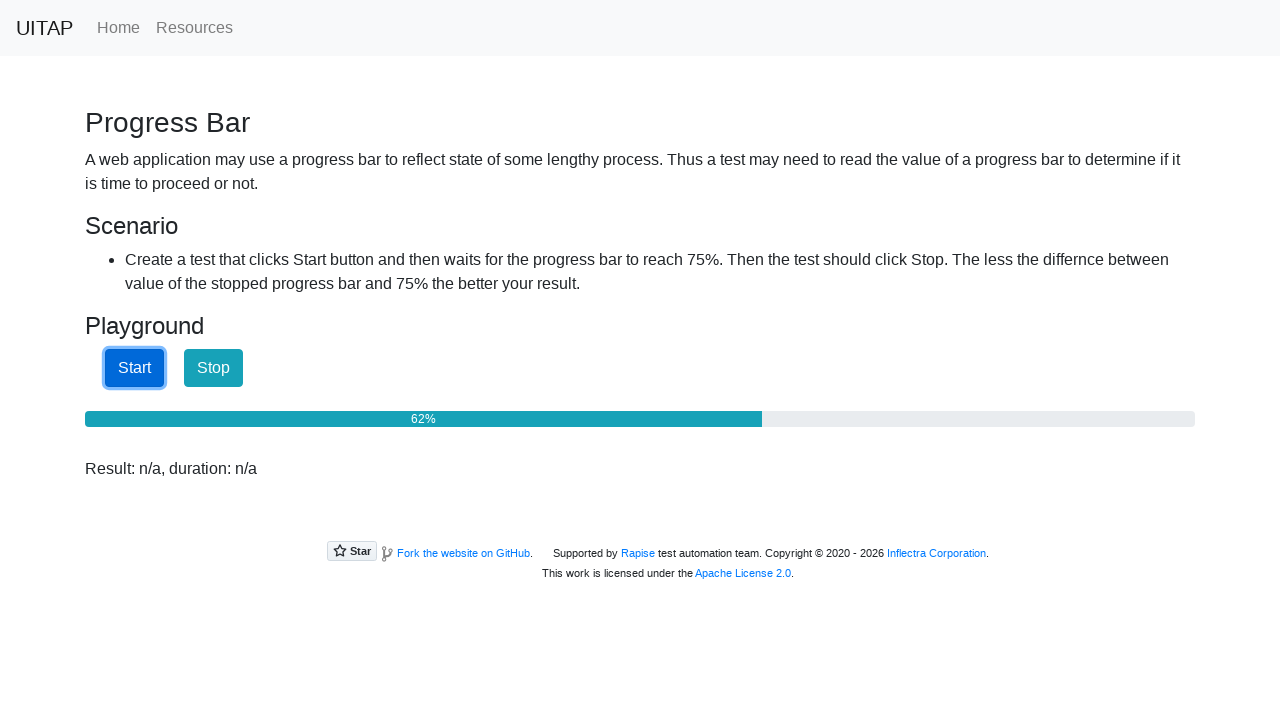

Checked progress bar value: 62%
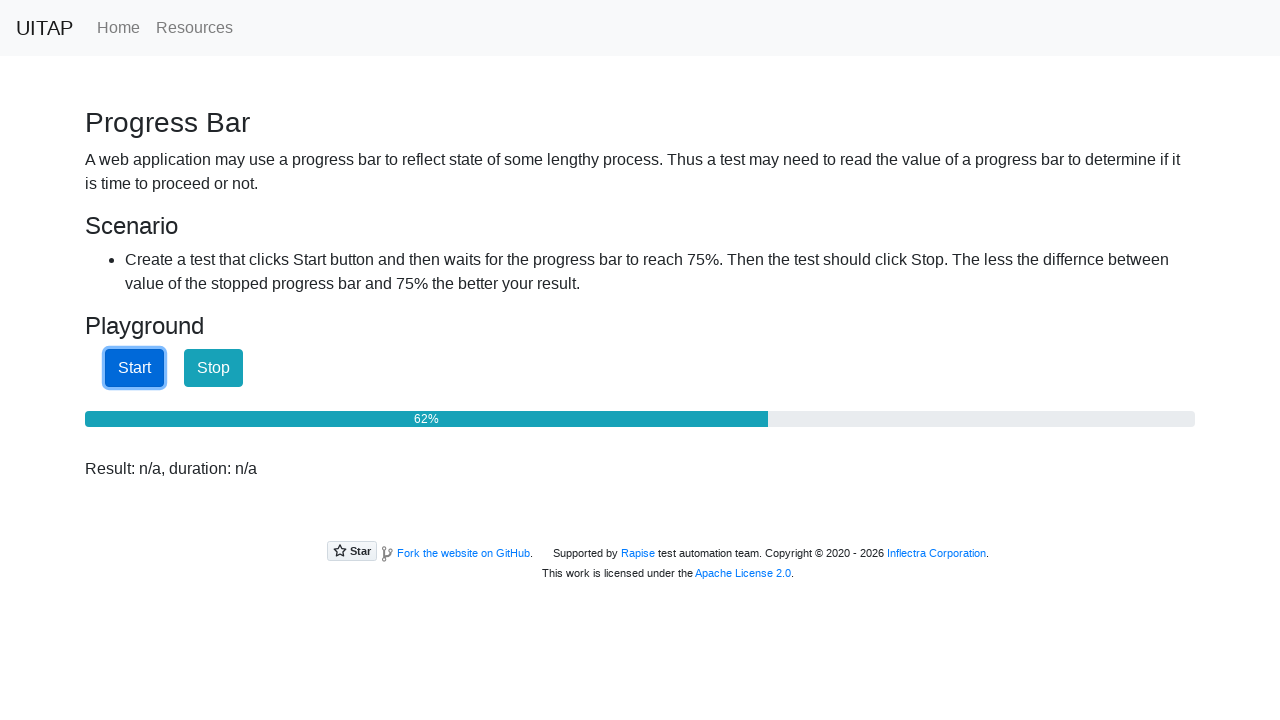

Checked progress bar value: 62%
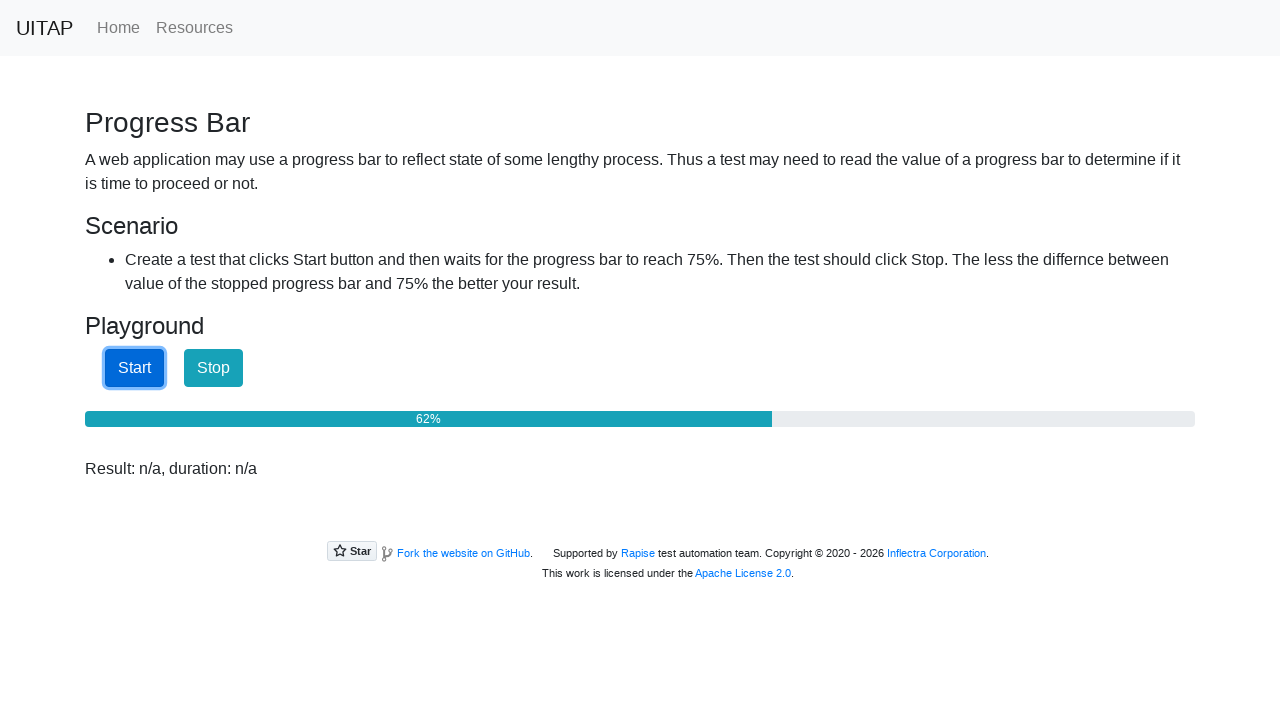

Checked progress bar value: 63%
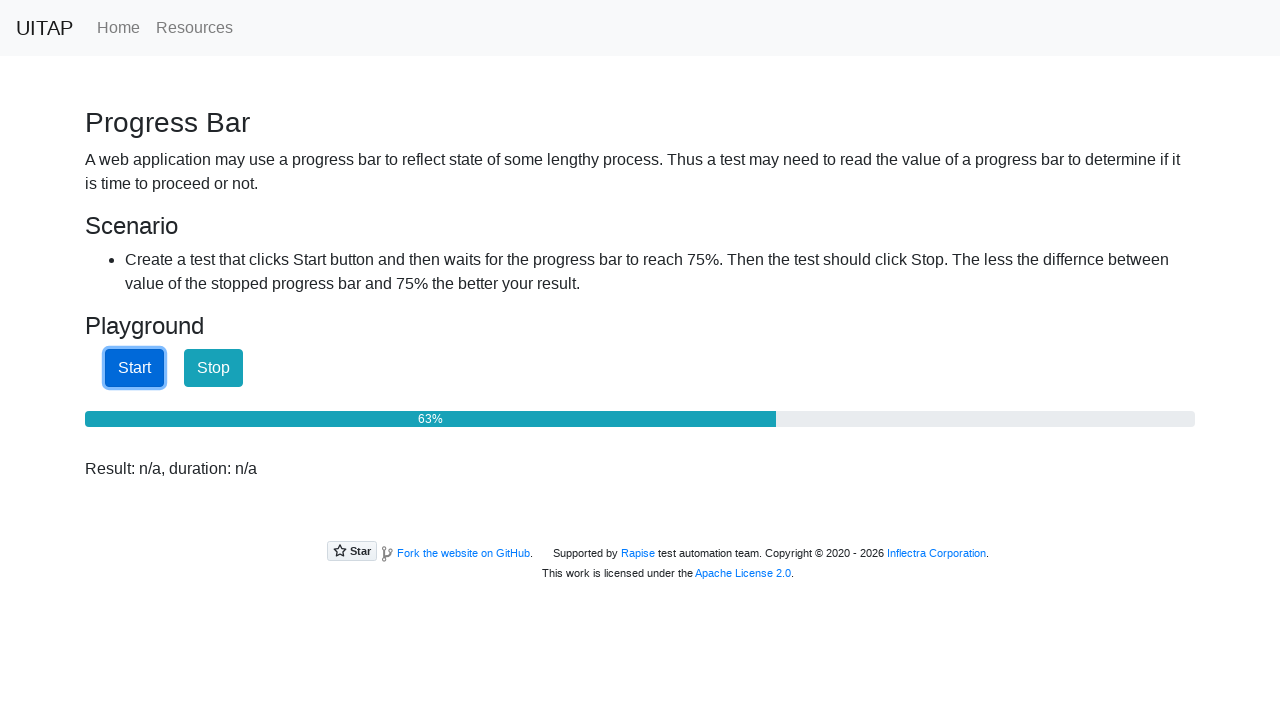

Checked progress bar value: 63%
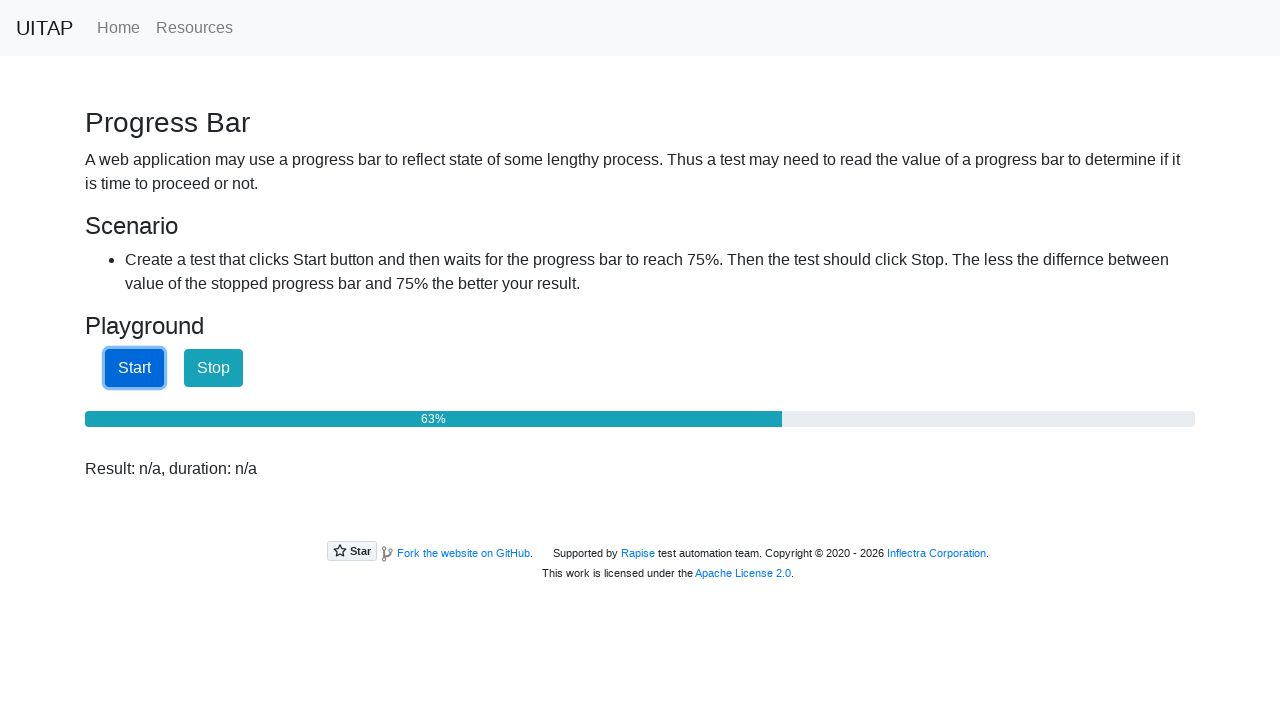

Checked progress bar value: 63%
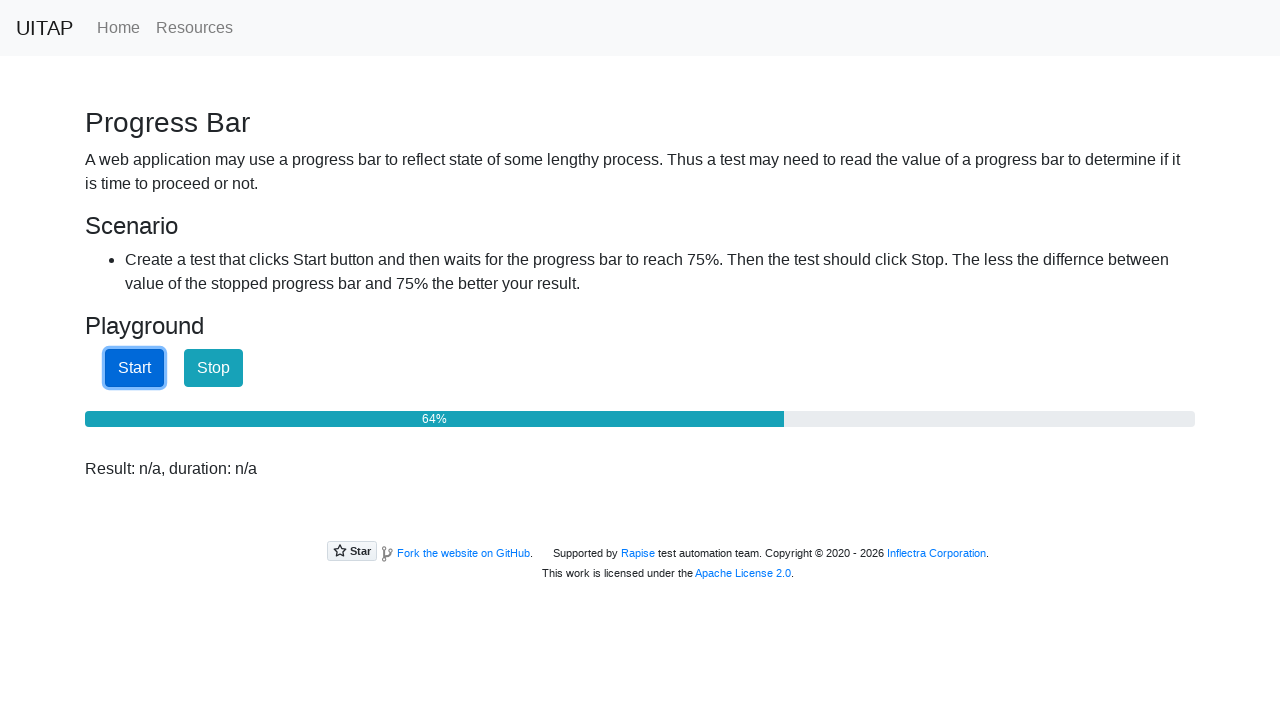

Checked progress bar value: 64%
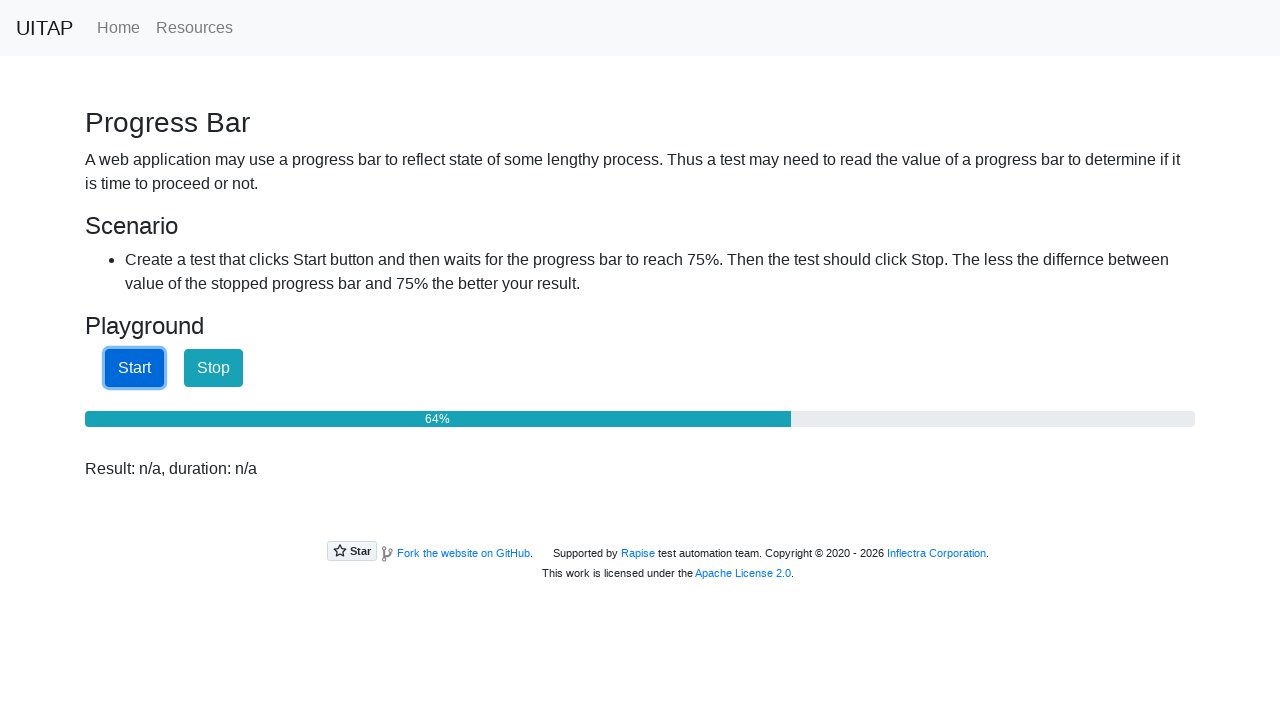

Checked progress bar value: 64%
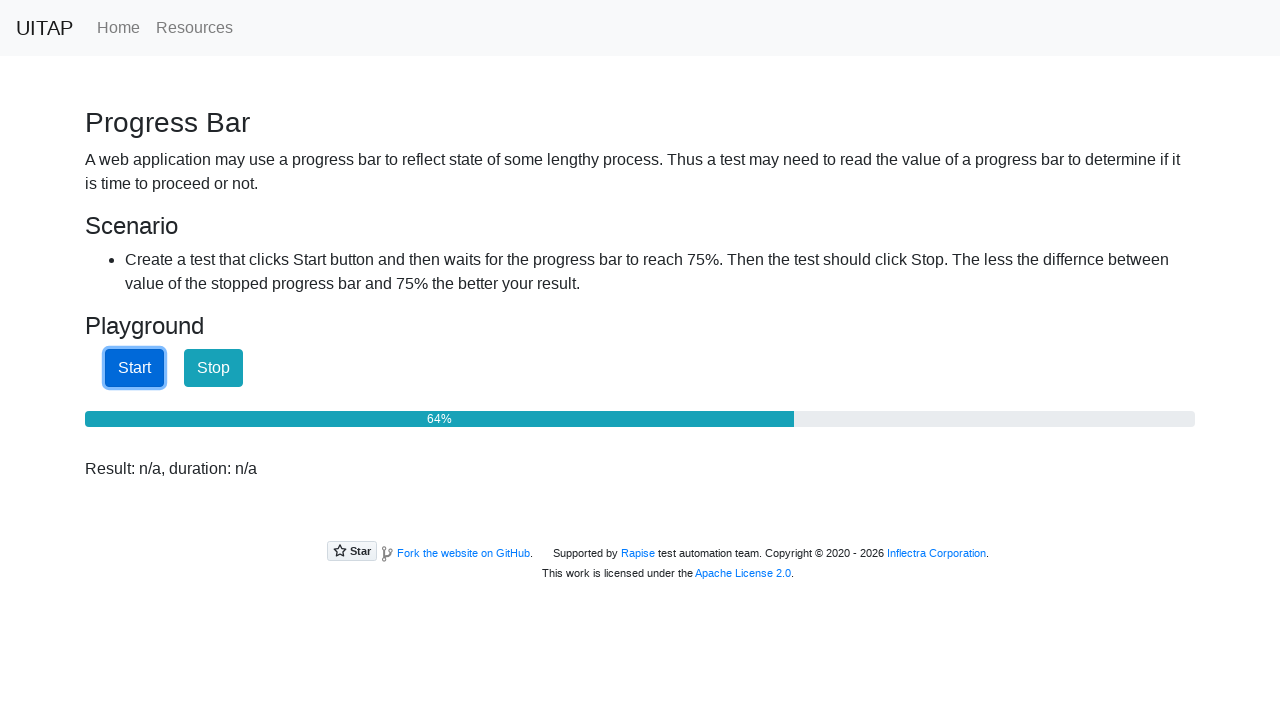

Checked progress bar value: 65%
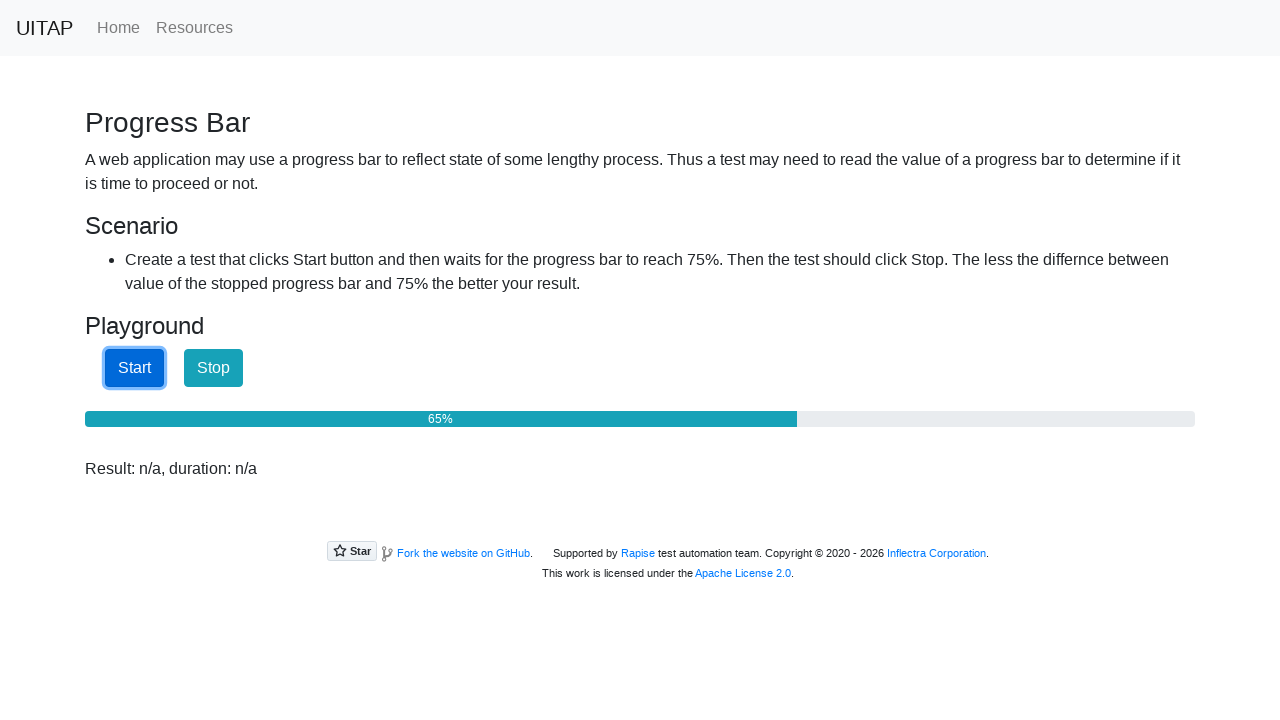

Checked progress bar value: 65%
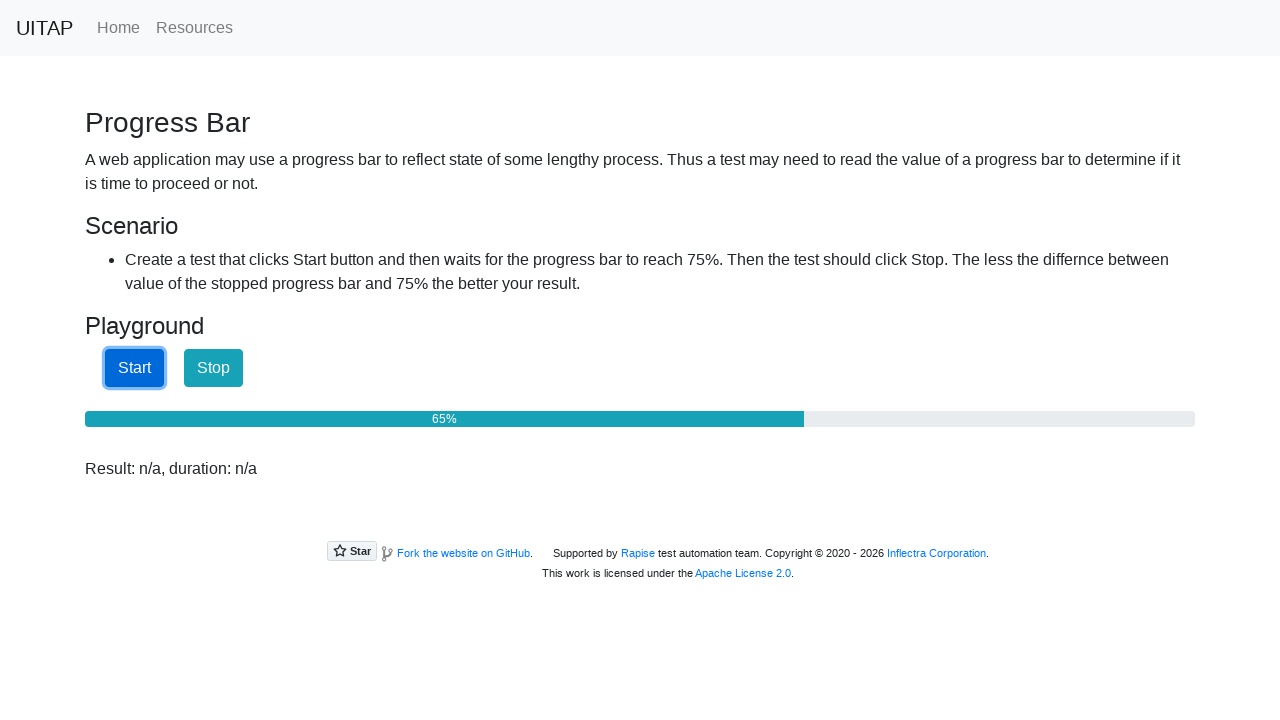

Checked progress bar value: 65%
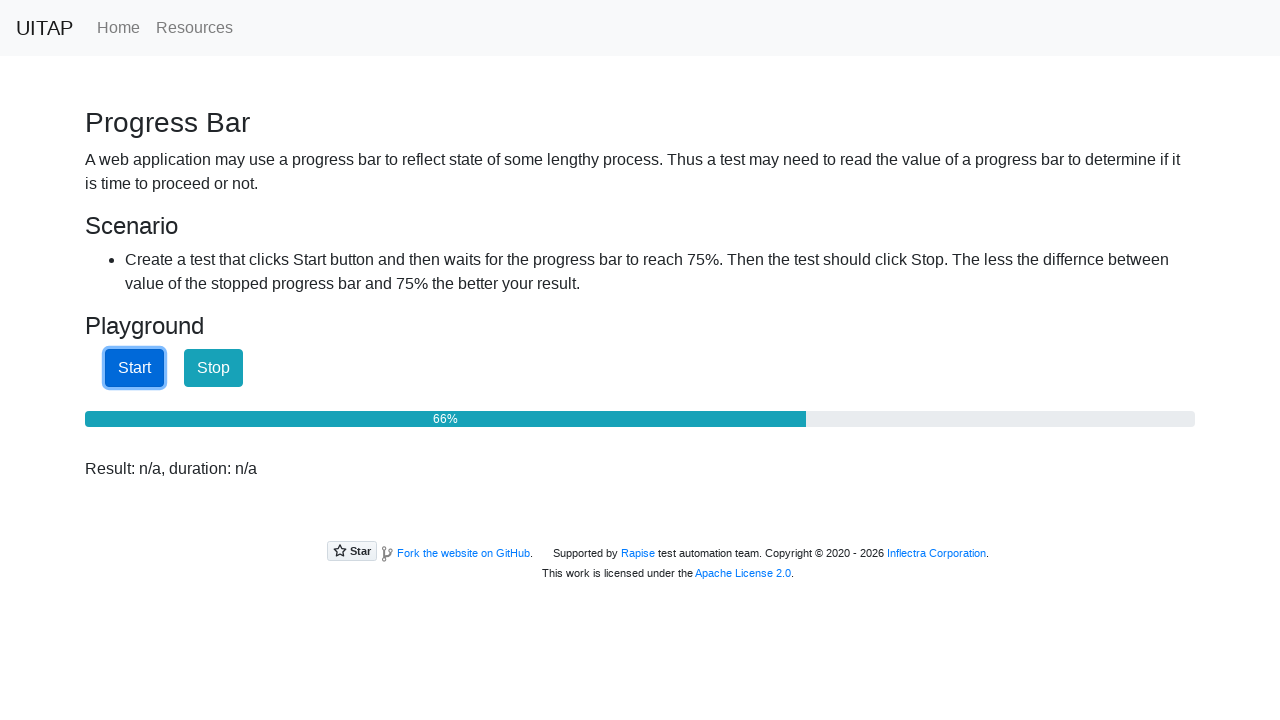

Checked progress bar value: 66%
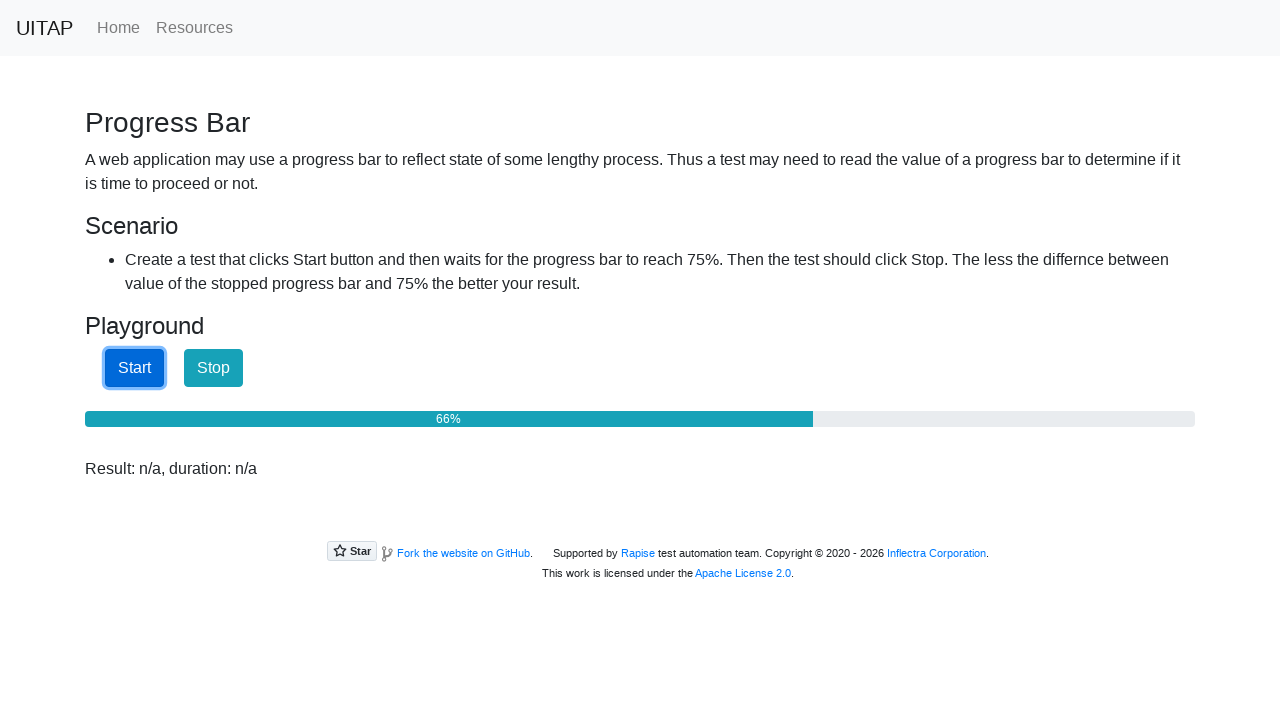

Checked progress bar value: 66%
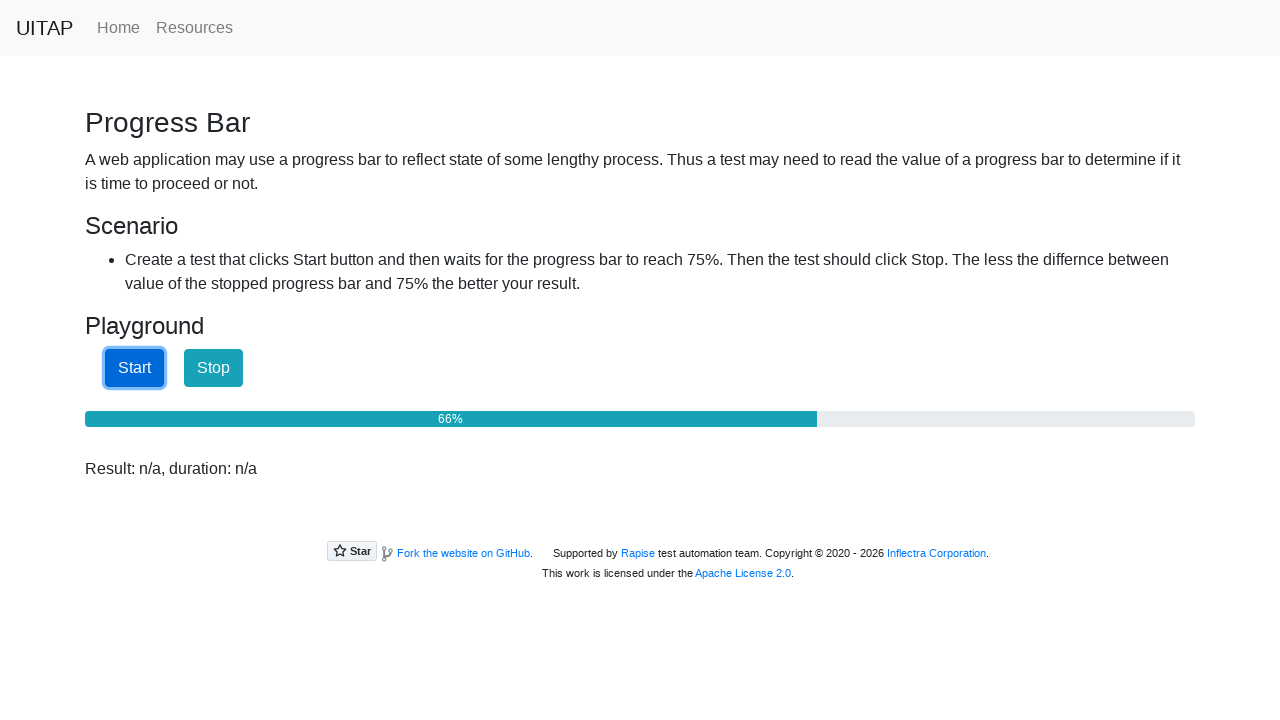

Checked progress bar value: 67%
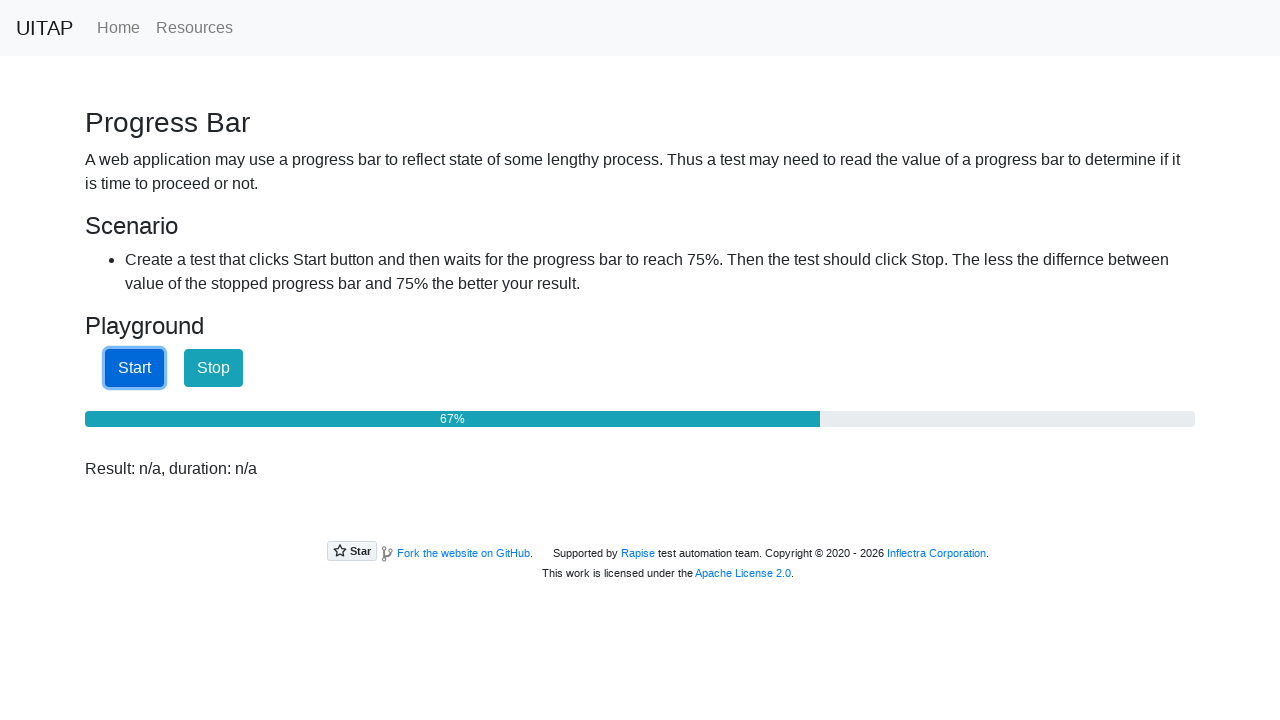

Checked progress bar value: 67%
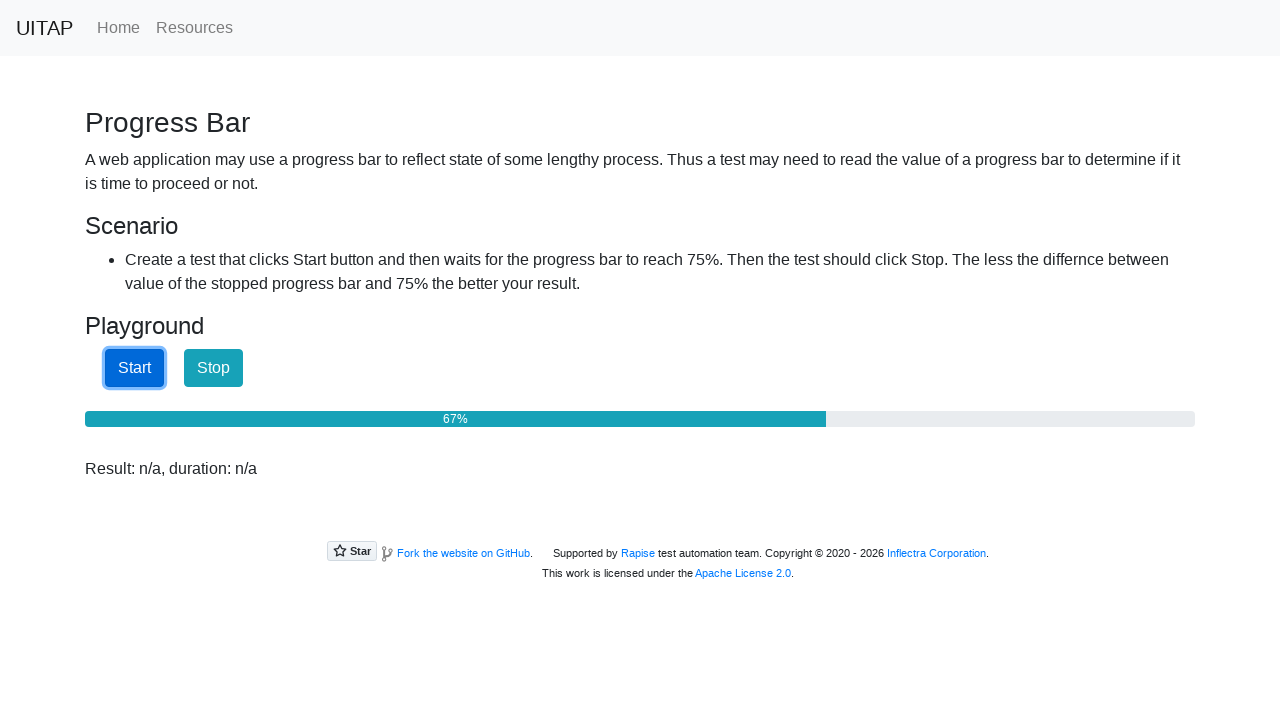

Checked progress bar value: 67%
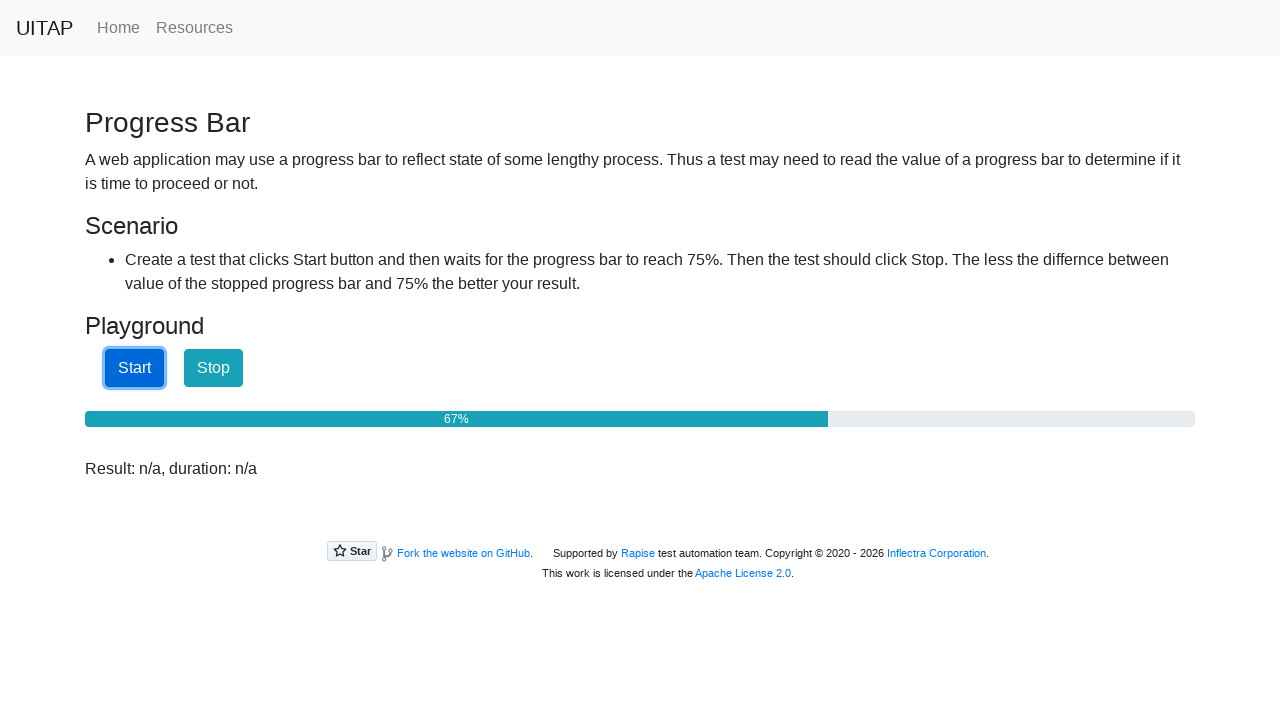

Checked progress bar value: 68%
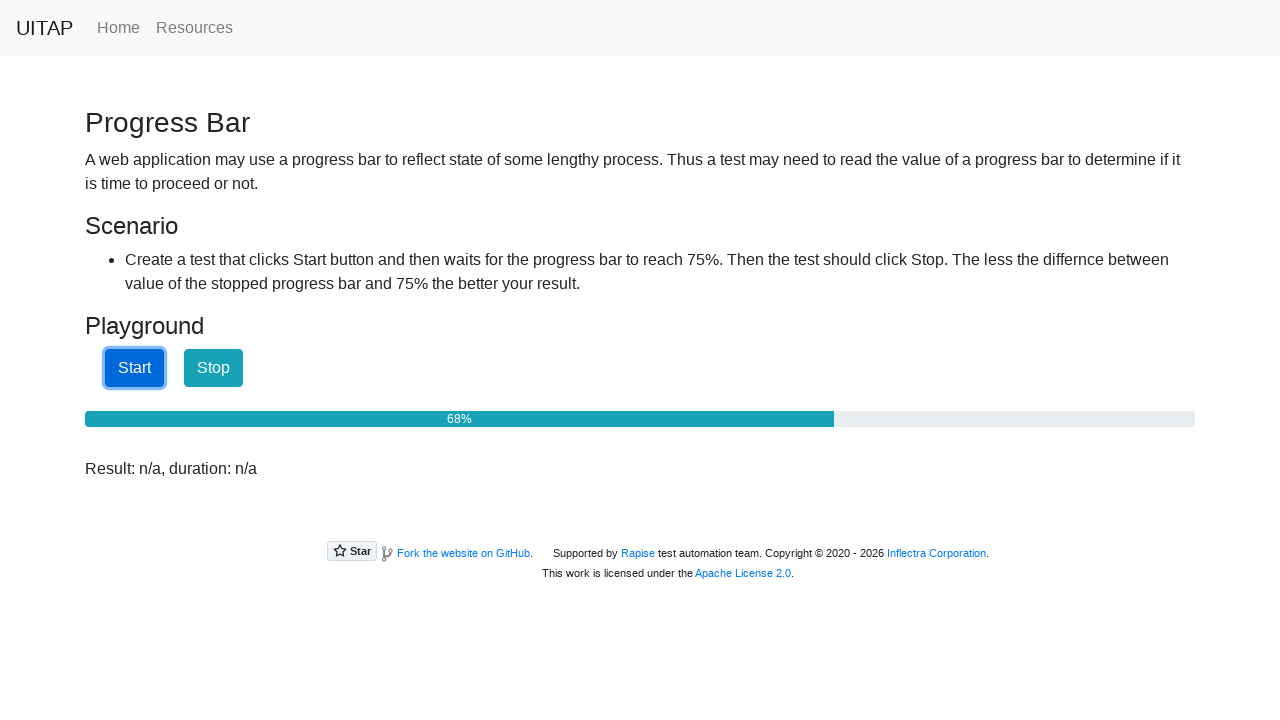

Checked progress bar value: 68%
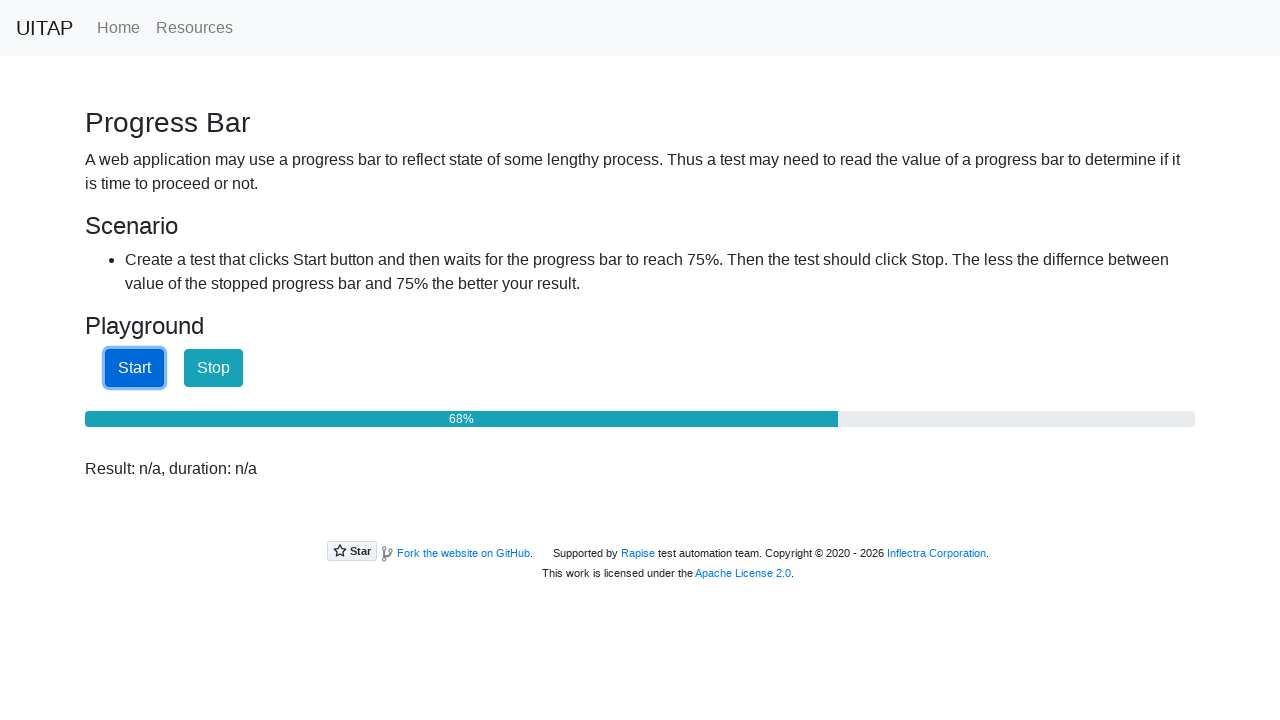

Checked progress bar value: 69%
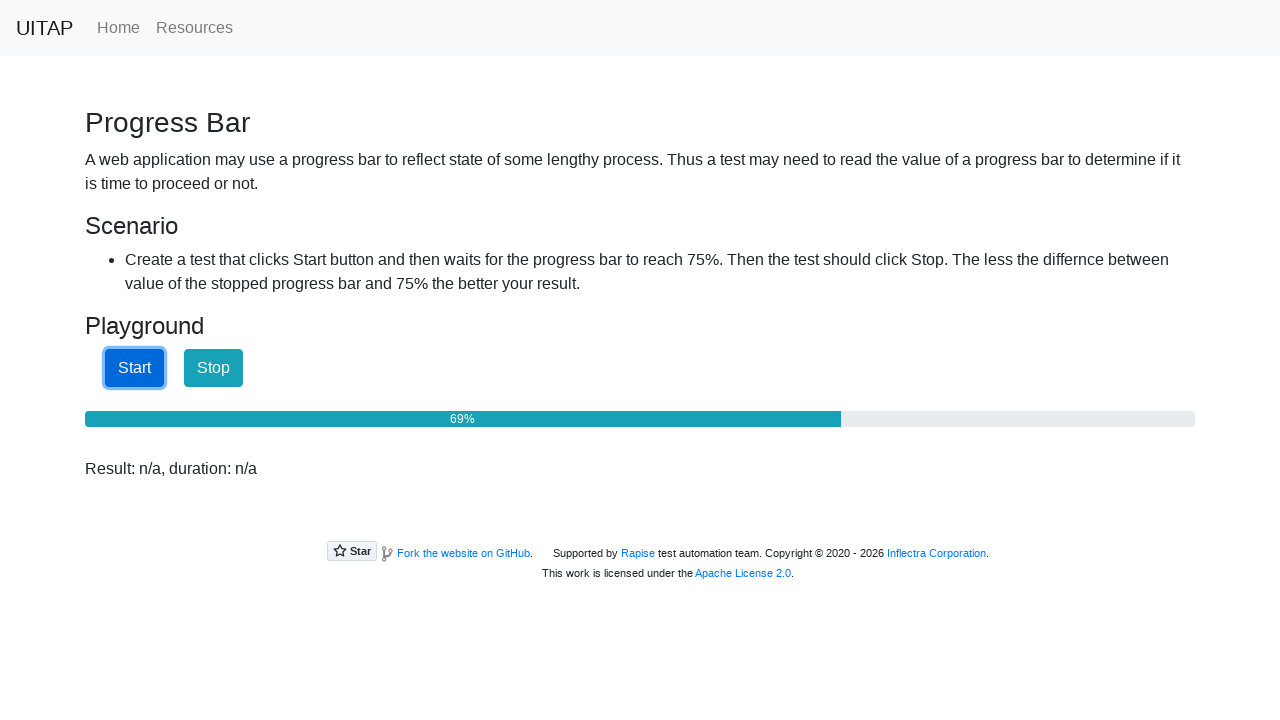

Checked progress bar value: 69%
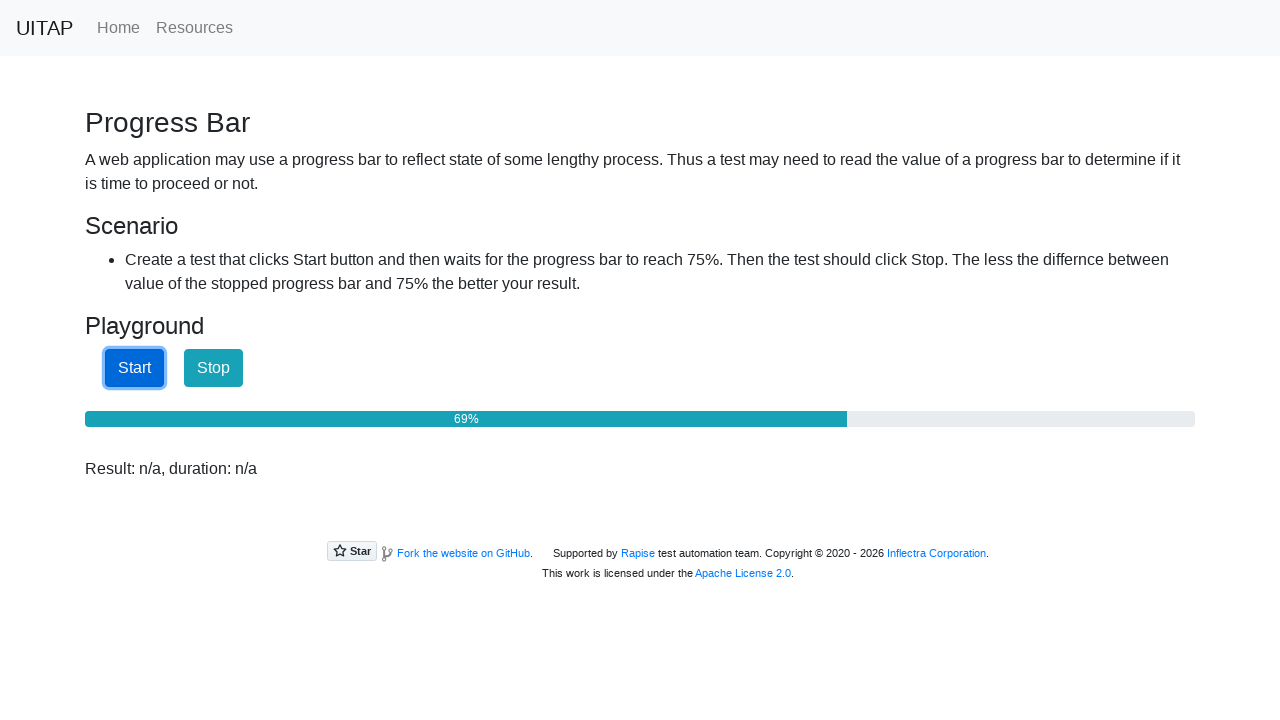

Checked progress bar value: 69%
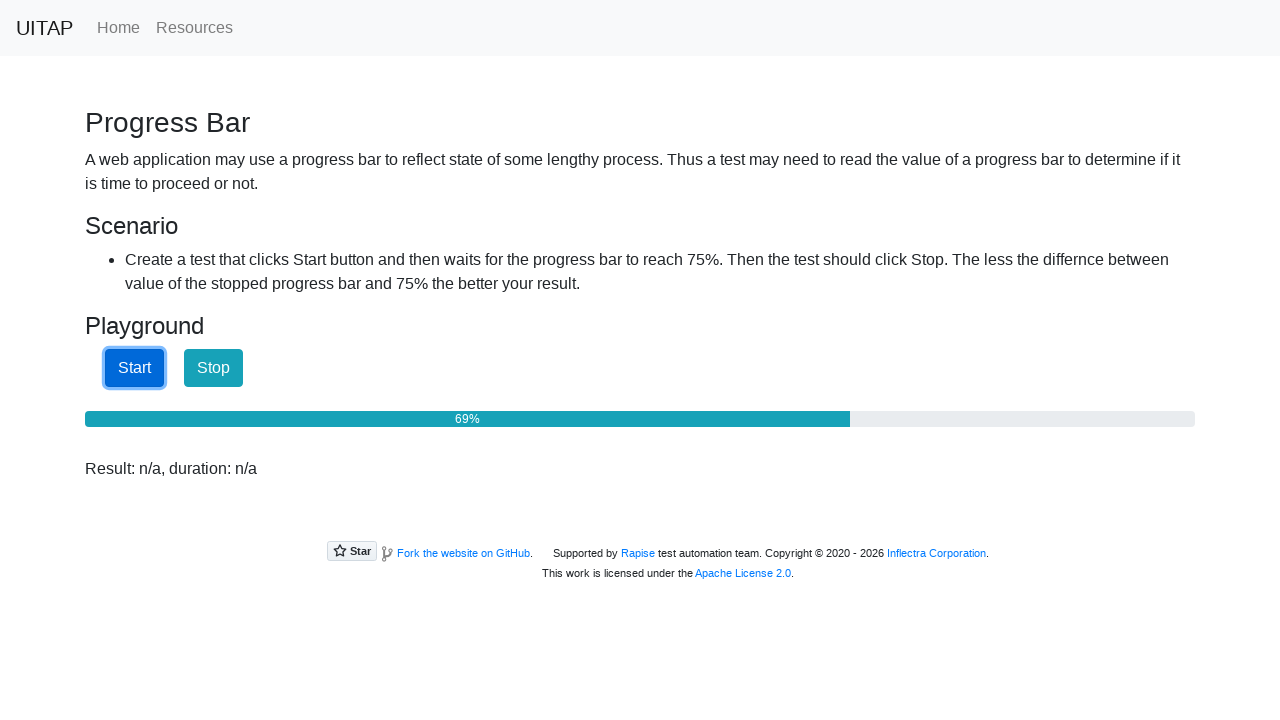

Checked progress bar value: 70%
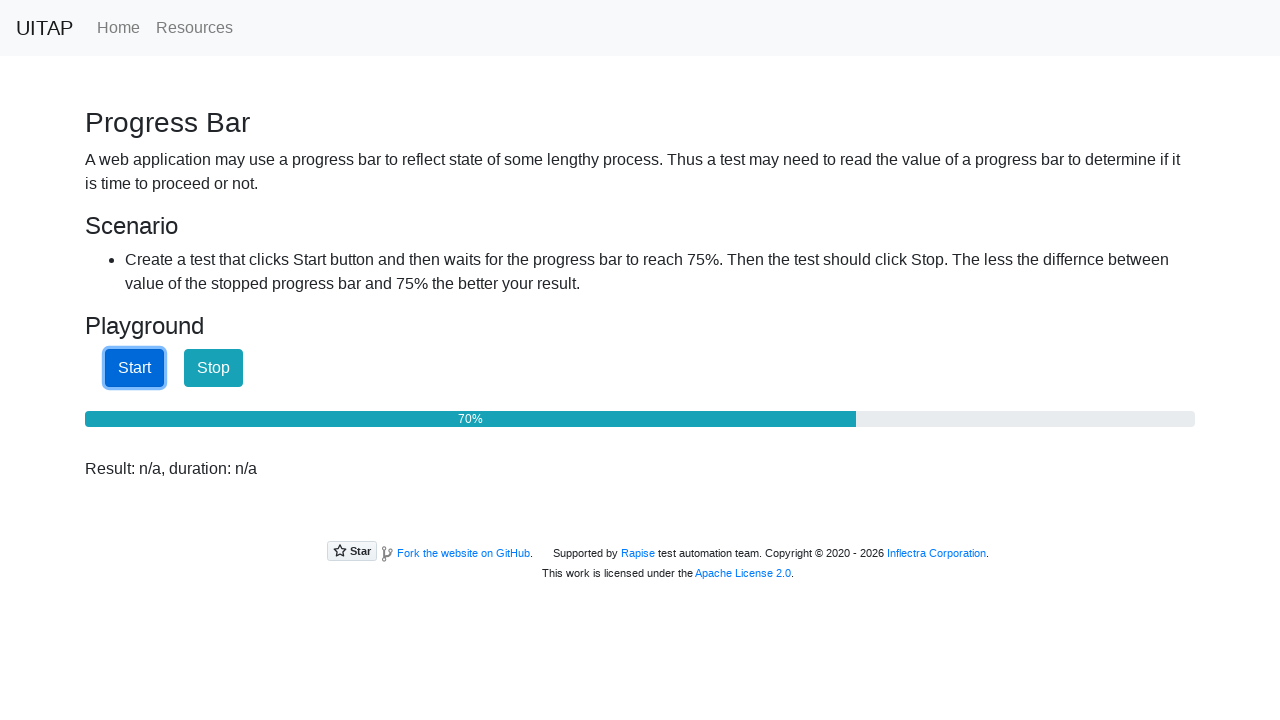

Checked progress bar value: 70%
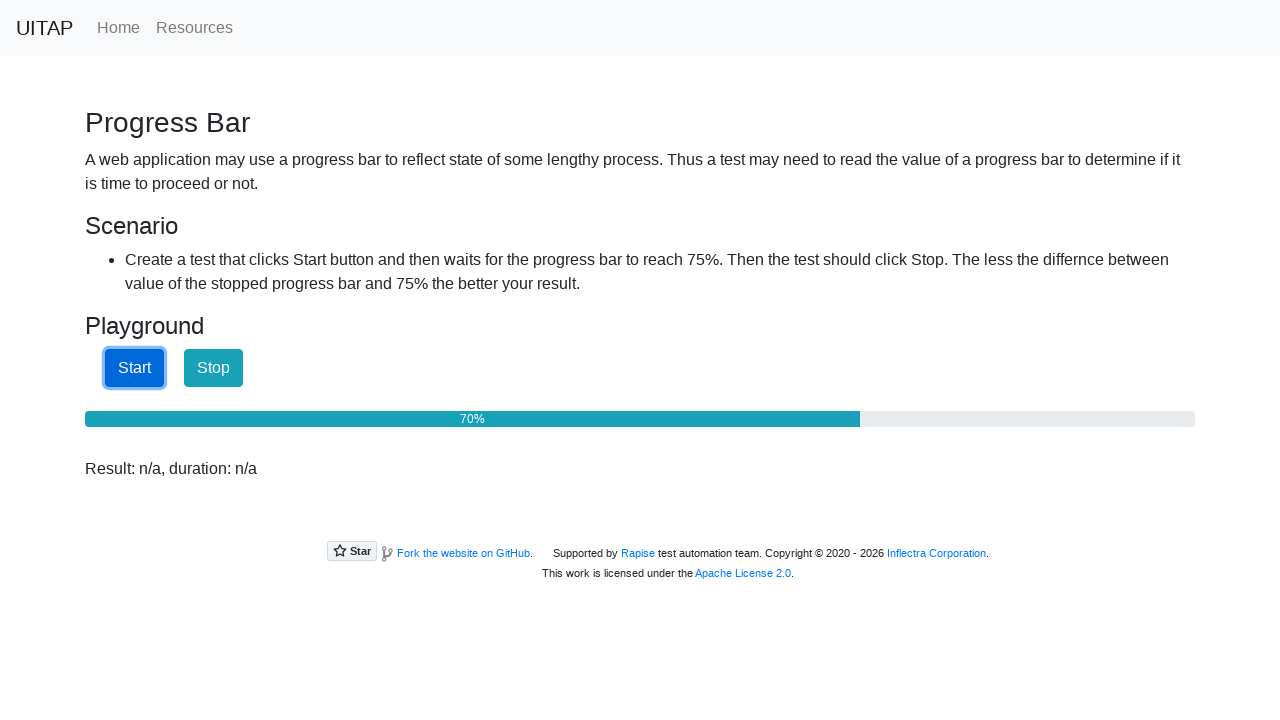

Checked progress bar value: 71%
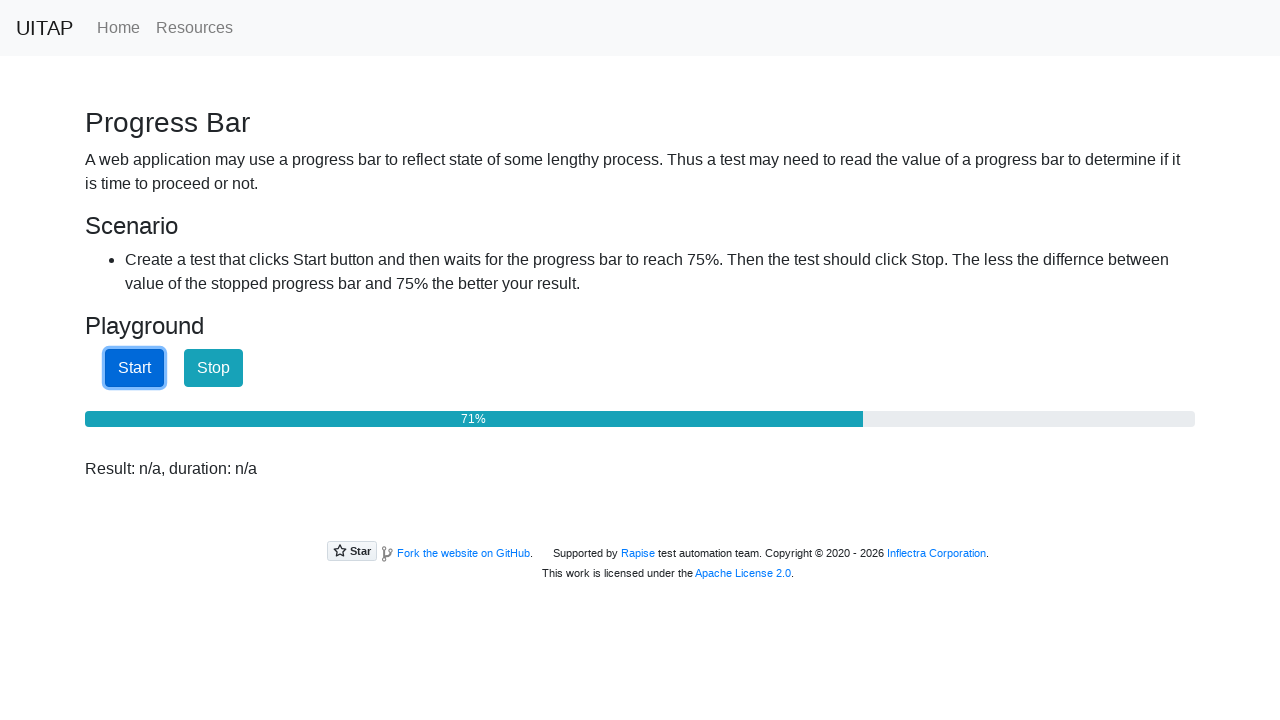

Checked progress bar value: 71%
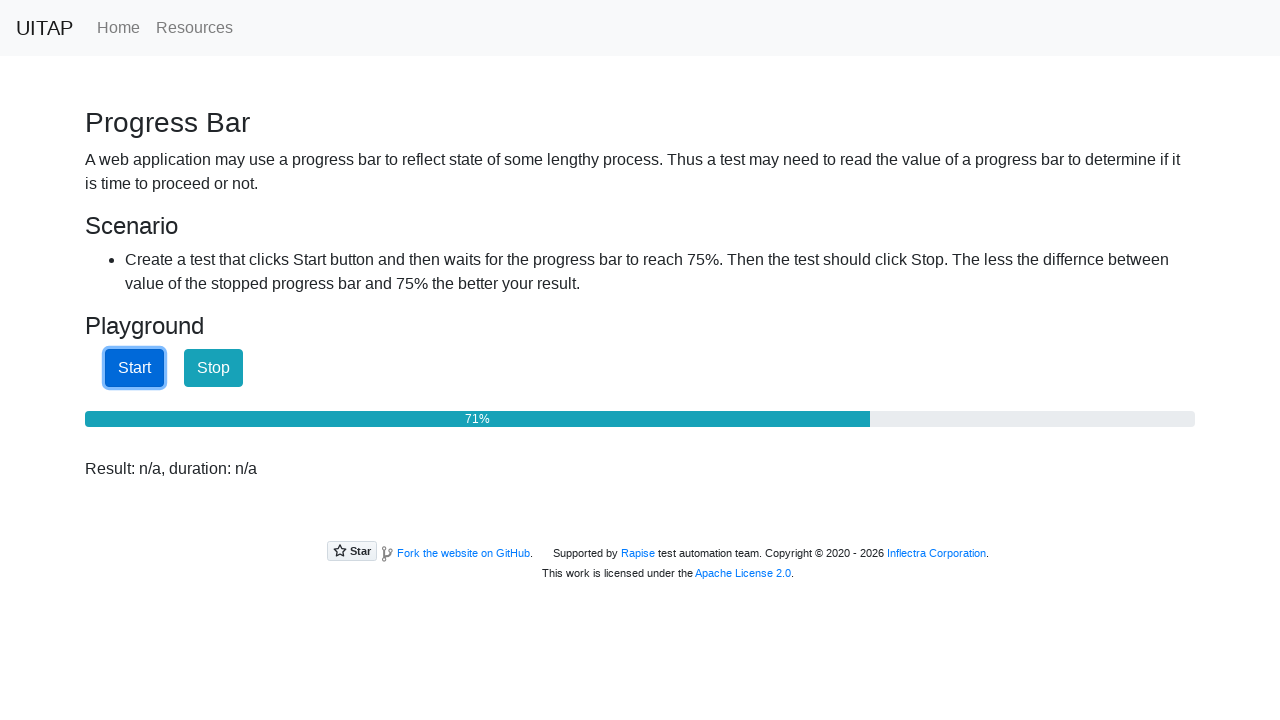

Checked progress bar value: 71%
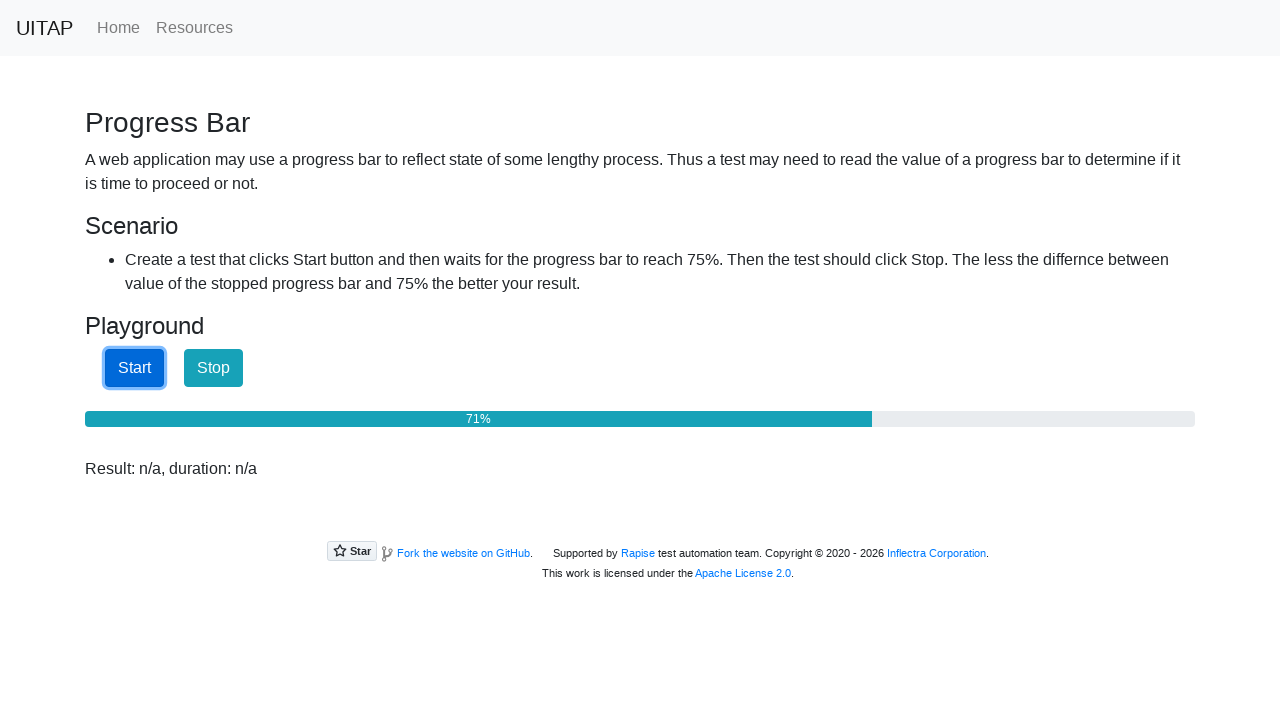

Checked progress bar value: 72%
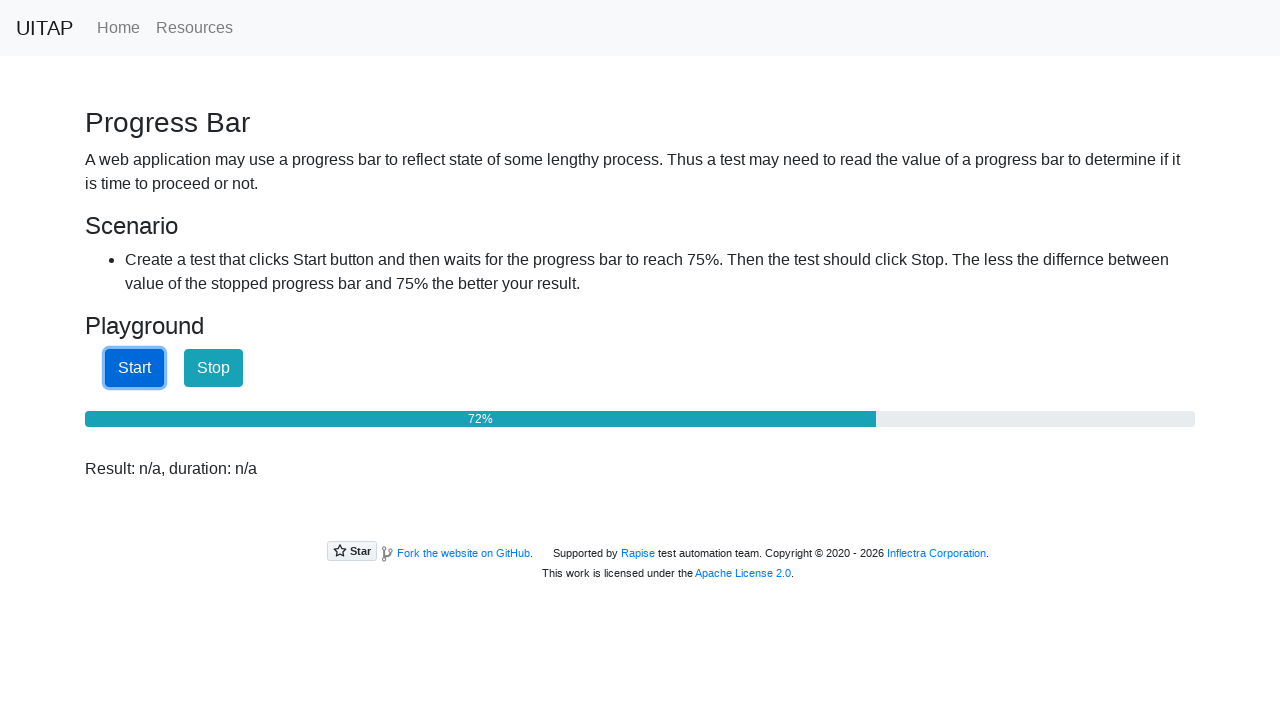

Checked progress bar value: 72%
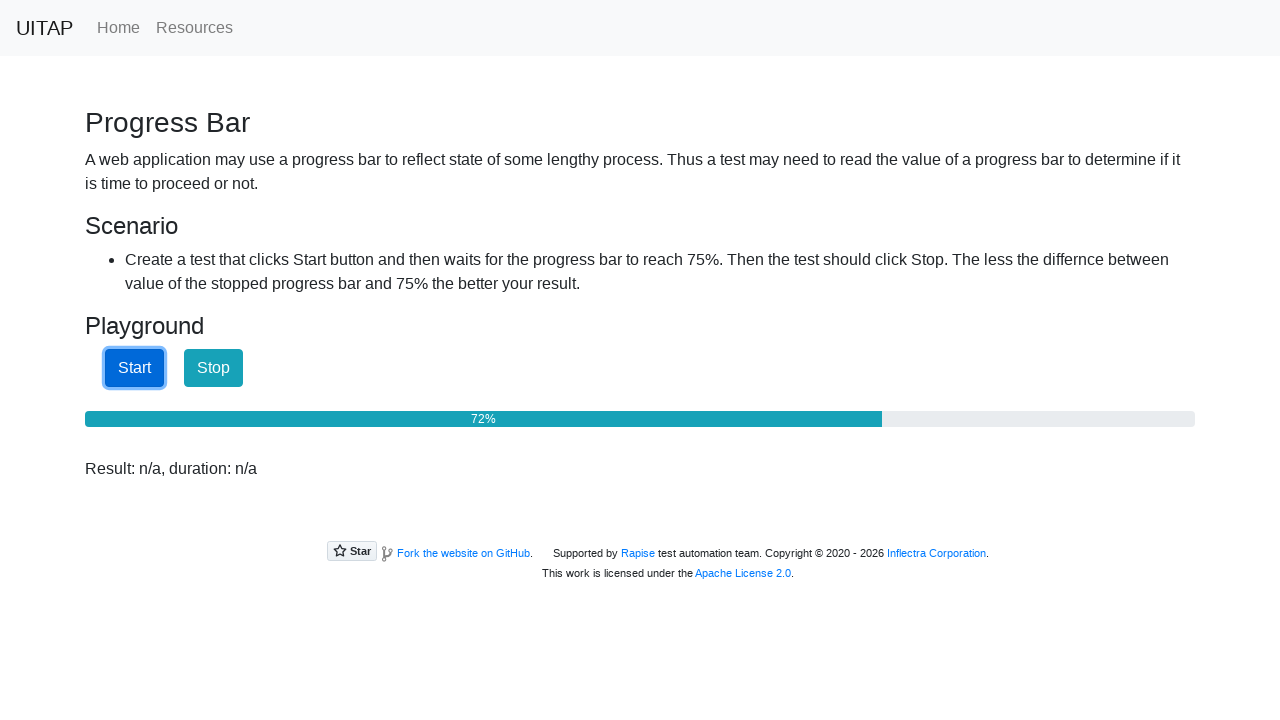

Checked progress bar value: 72%
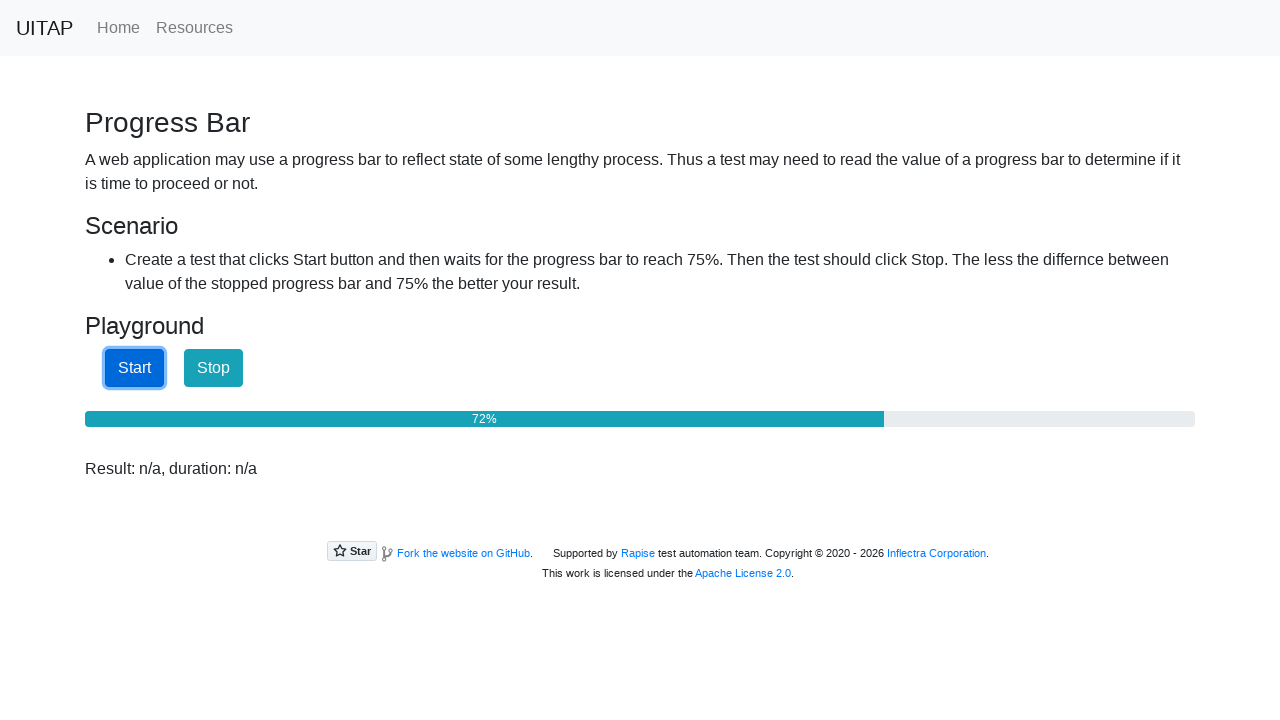

Checked progress bar value: 73%
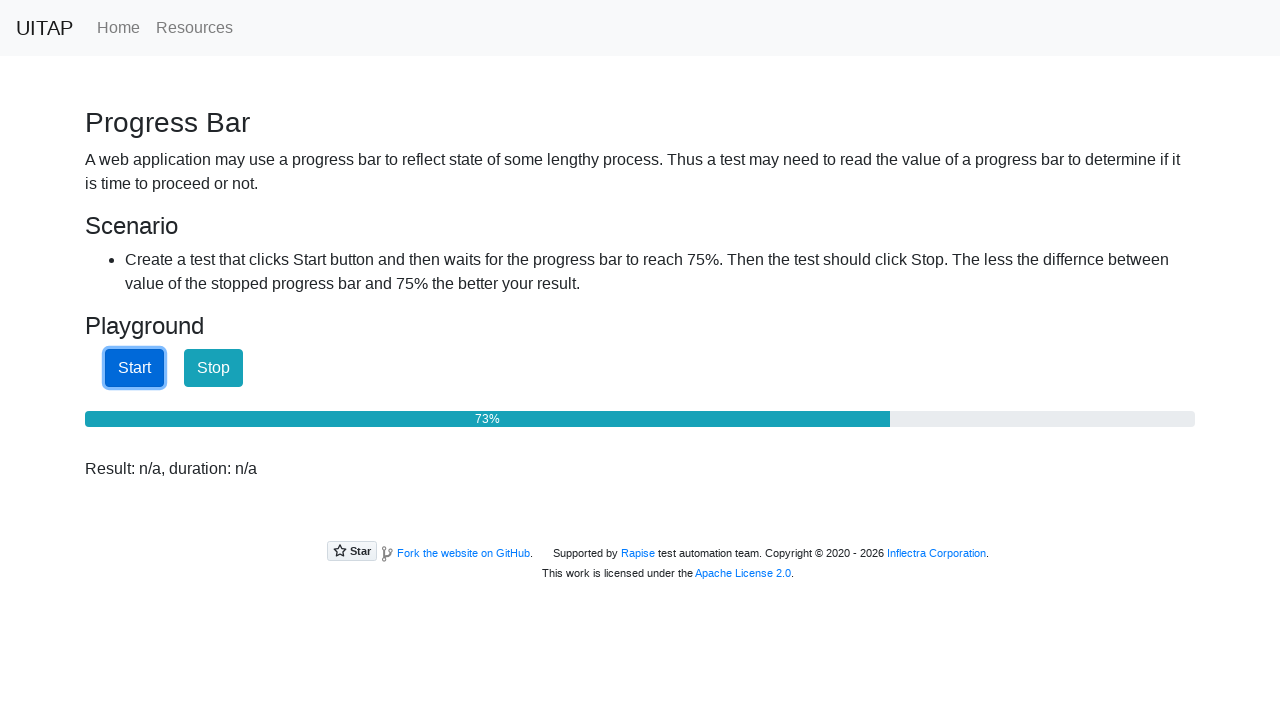

Checked progress bar value: 73%
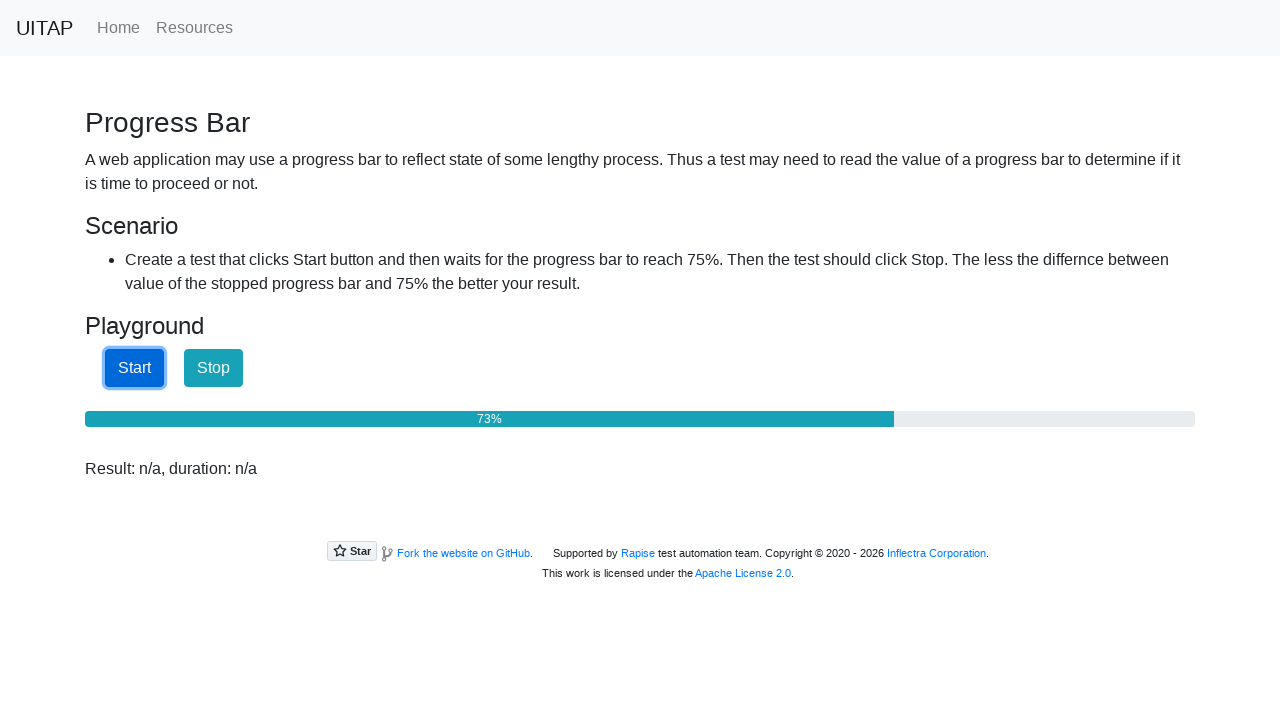

Checked progress bar value: 74%
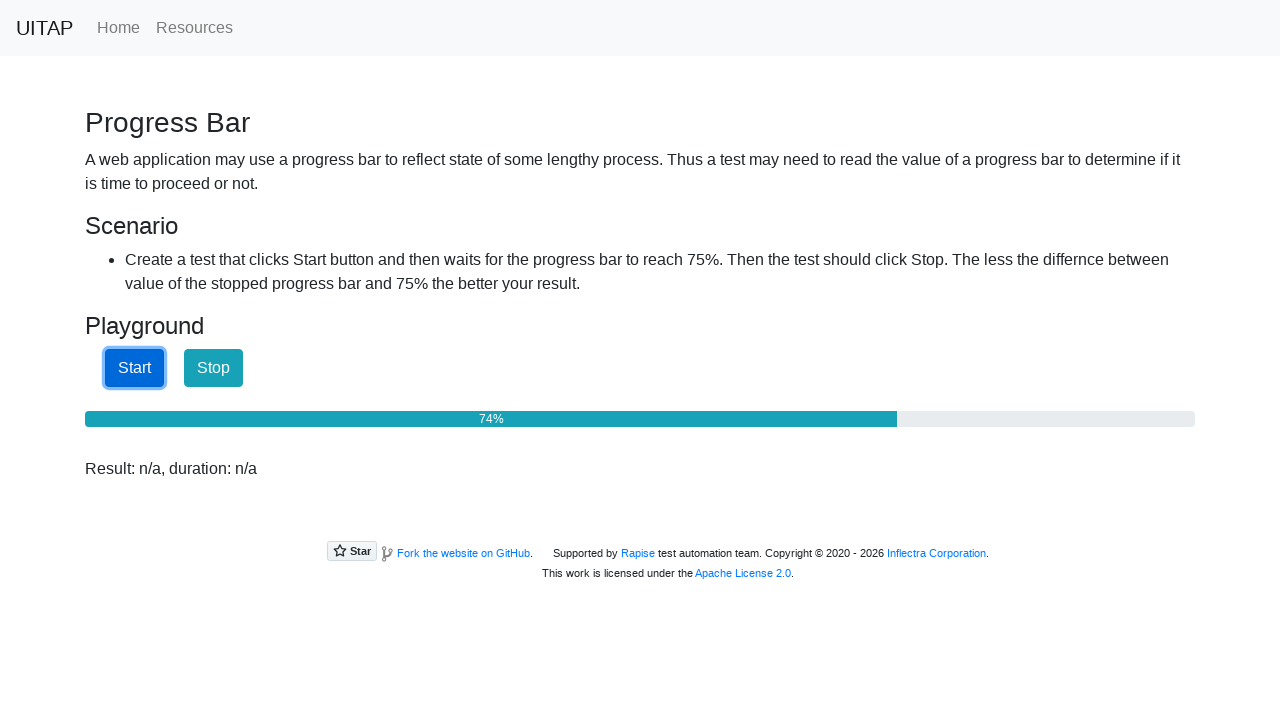

Checked progress bar value: 74%
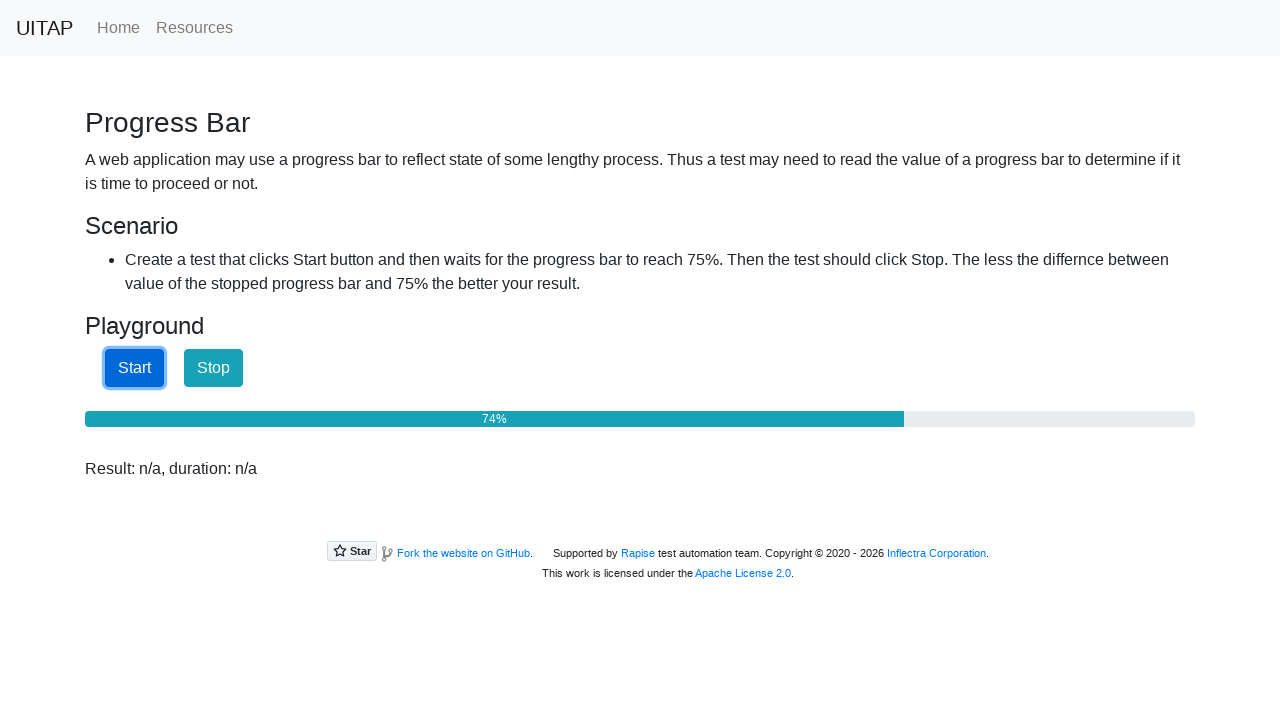

Checked progress bar value: 74%
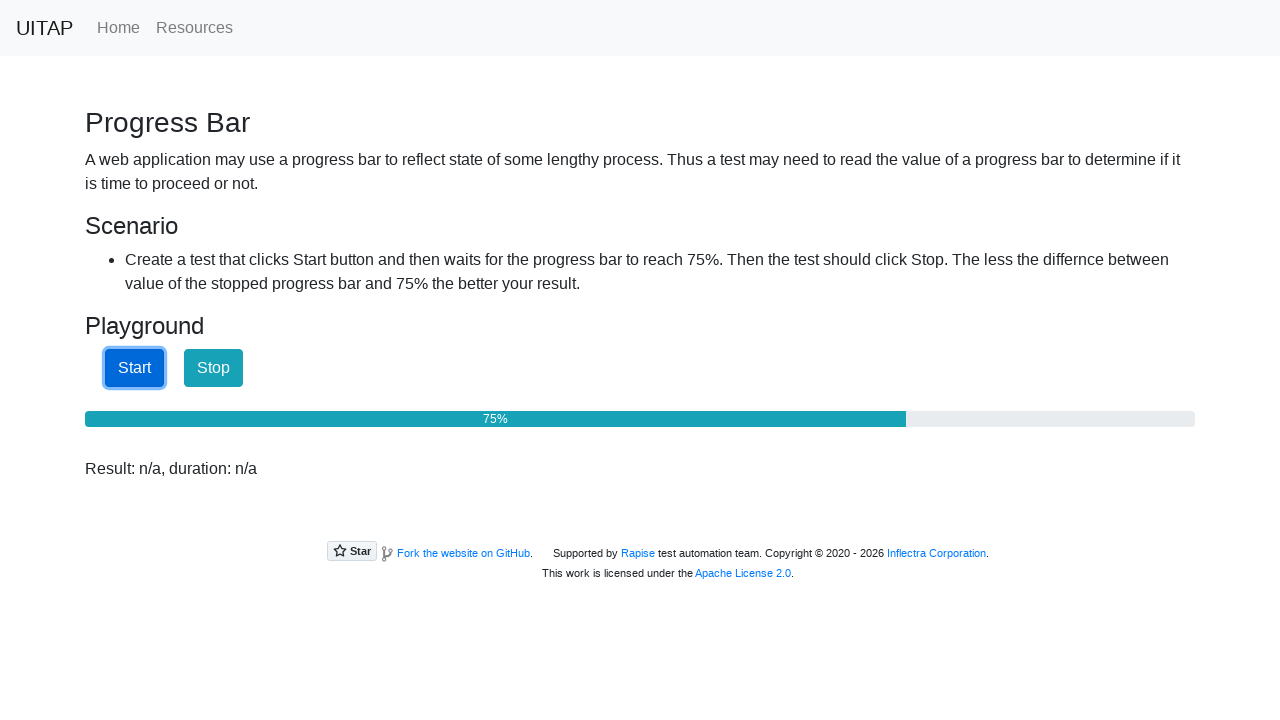

Checked progress bar value: 75%
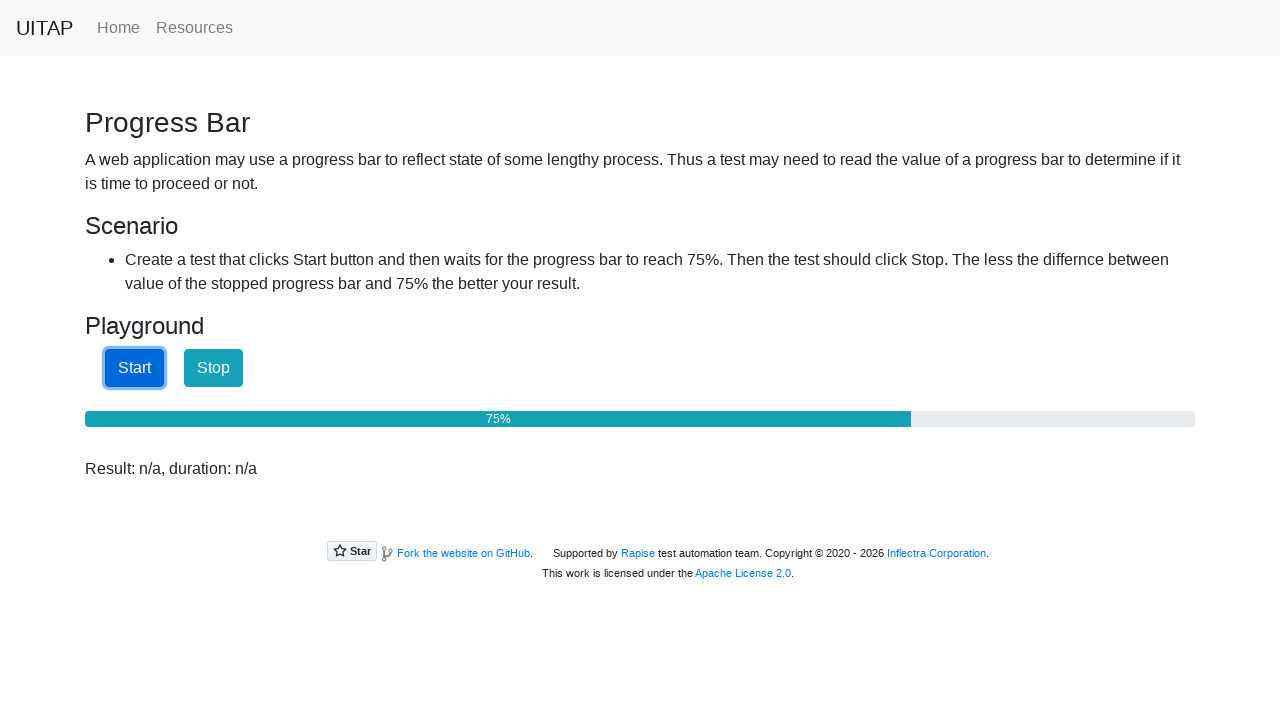

Progress reached 75%, clicked Stop button at (214, 368) on #stopButton
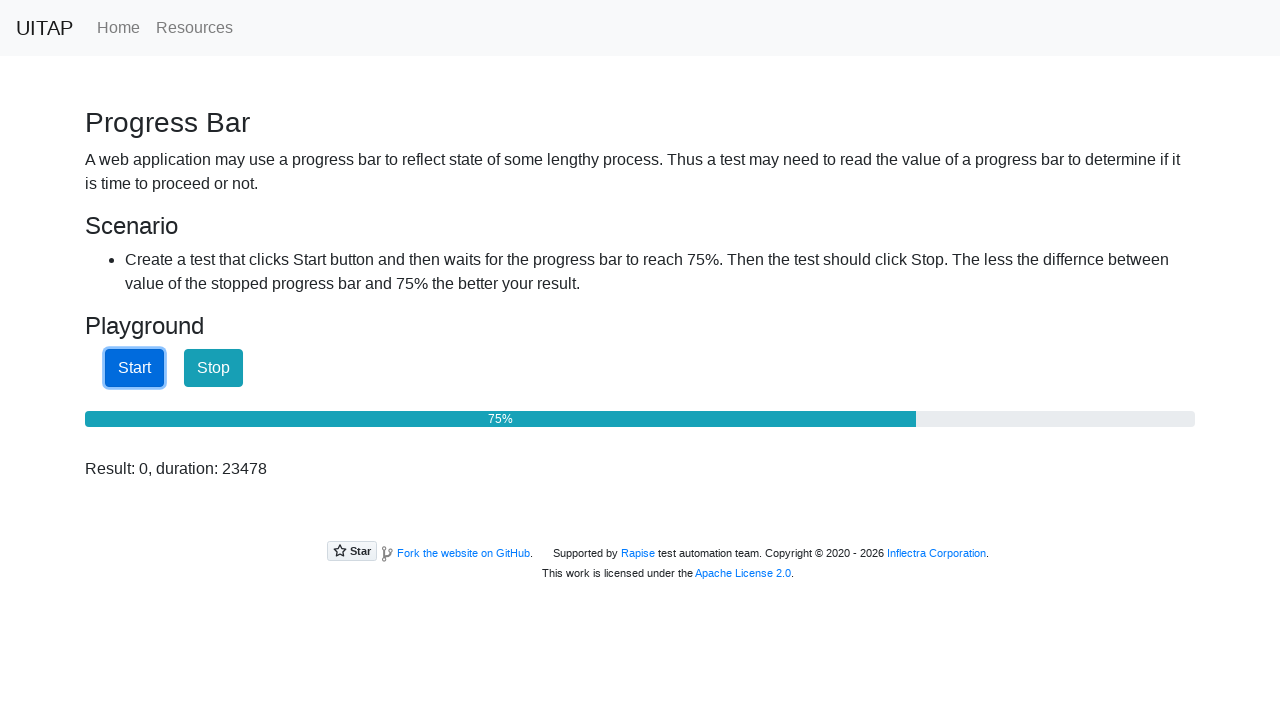

Result element loaded and is visible
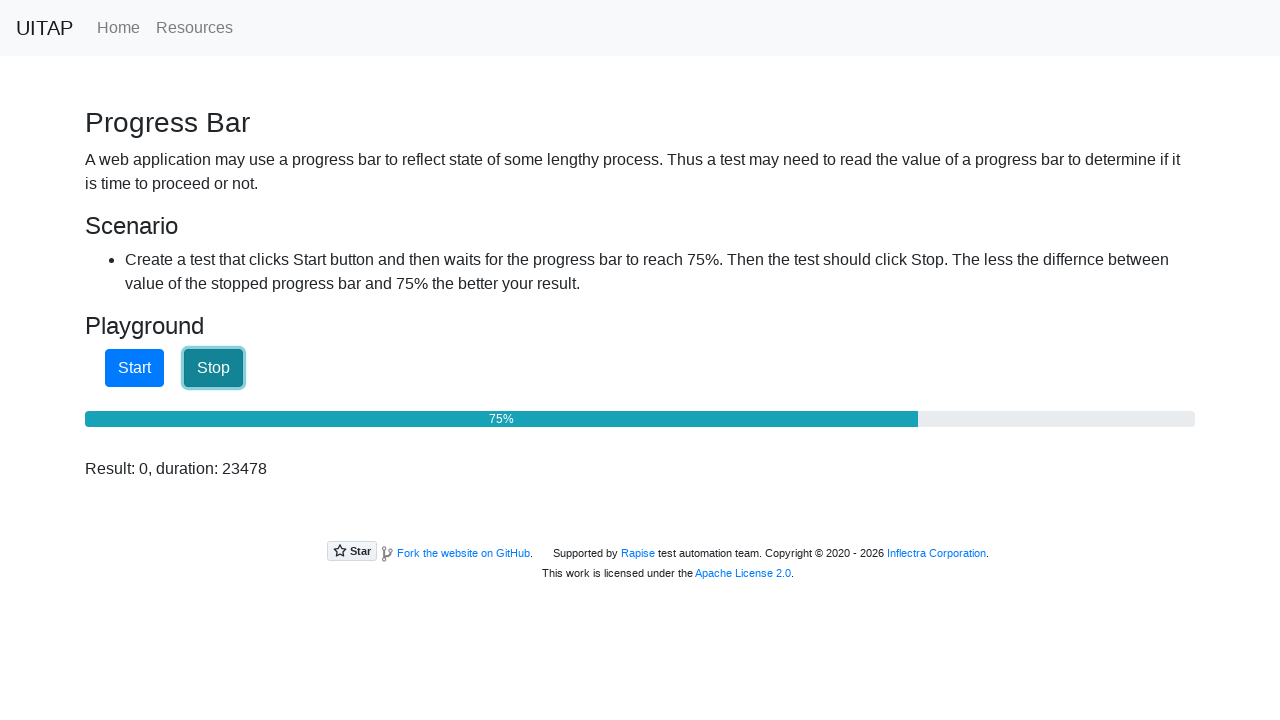

Retrieved result text: Result: 0, duration: 23478
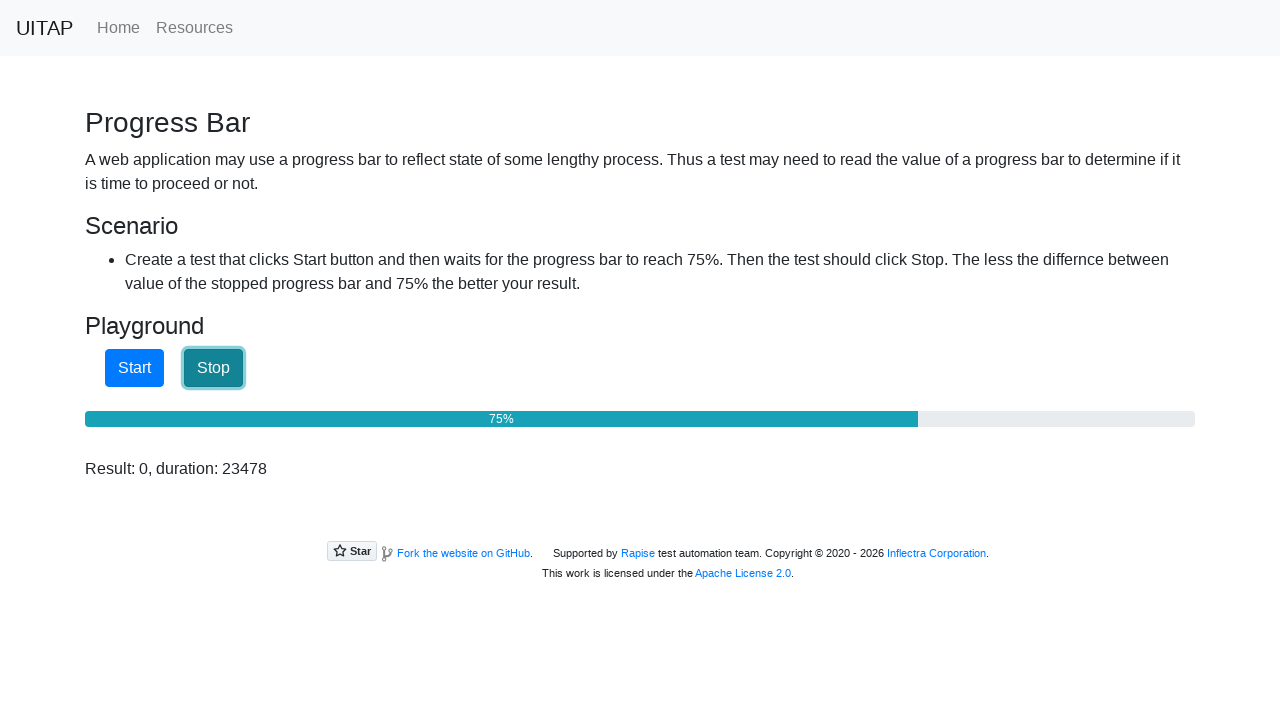

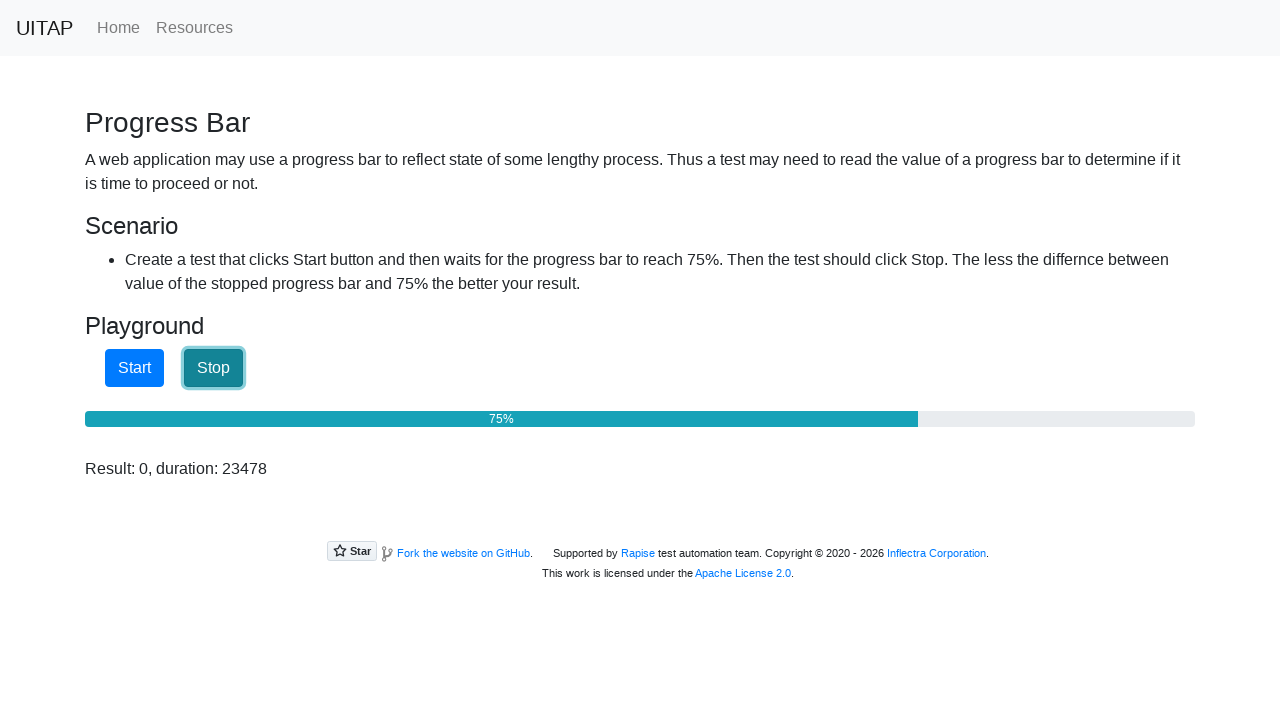